Tests filling out a large form by entering the same text in all input fields and clicking the submit button

Starting URL: http://suninjuly.github.io/huge_form.html

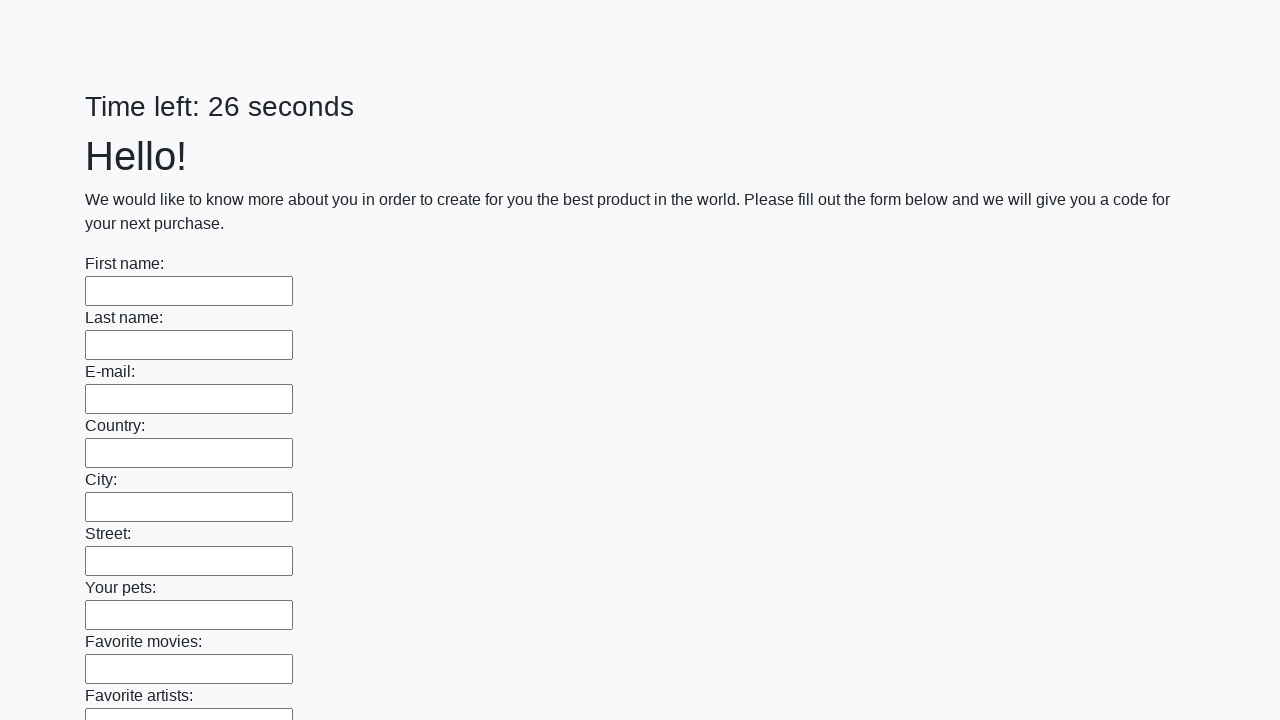

Navigated to huge form page
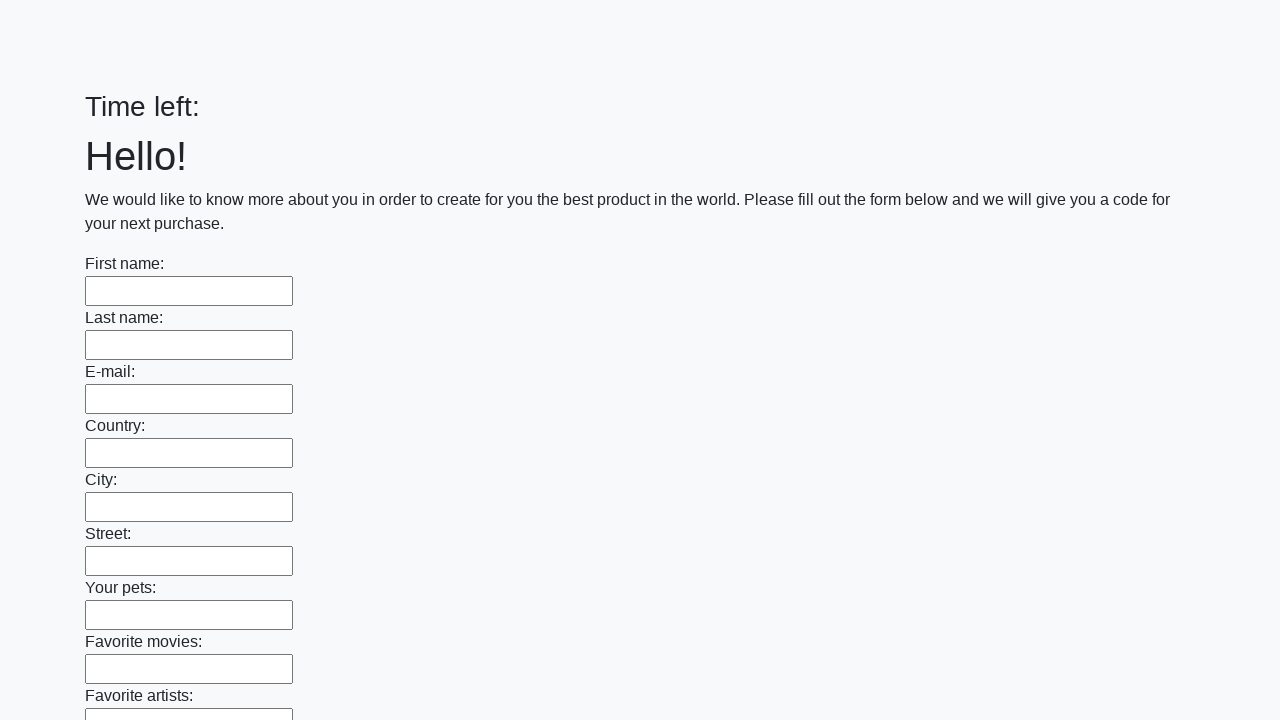

Filled an input field with 'My answer' on input >> nth=0
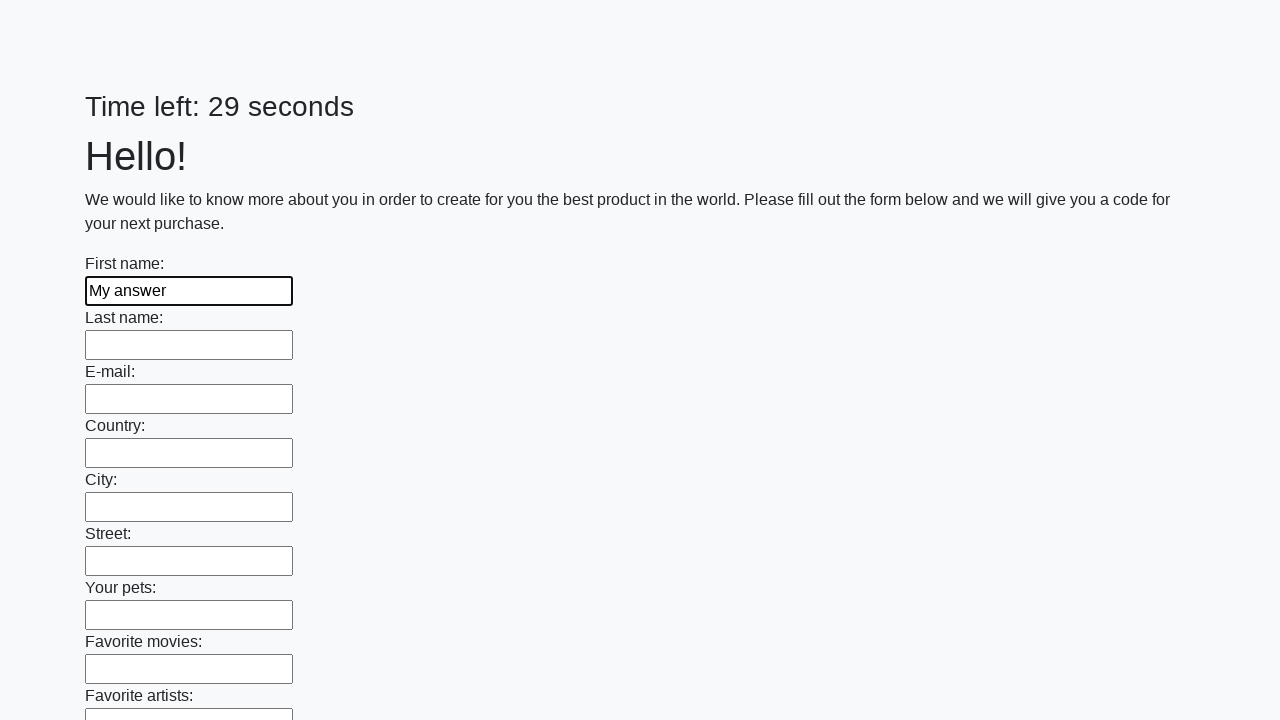

Filled an input field with 'My answer' on input >> nth=1
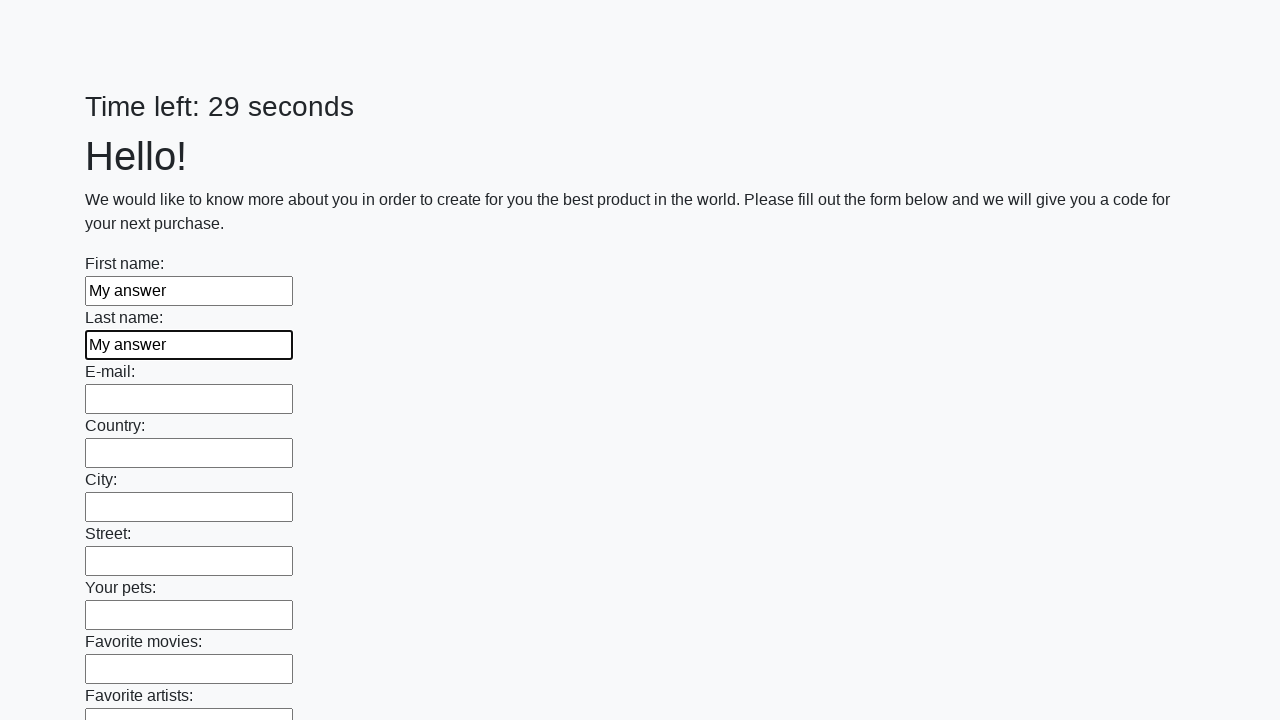

Filled an input field with 'My answer' on input >> nth=2
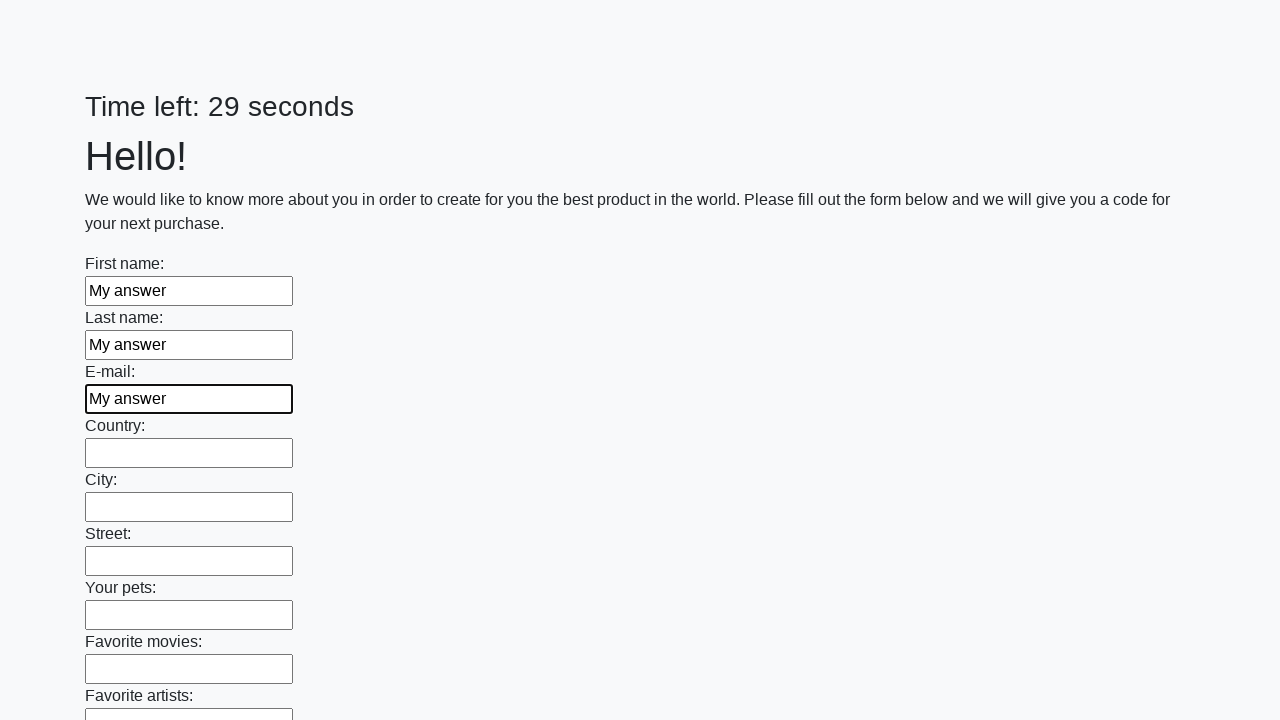

Filled an input field with 'My answer' on input >> nth=3
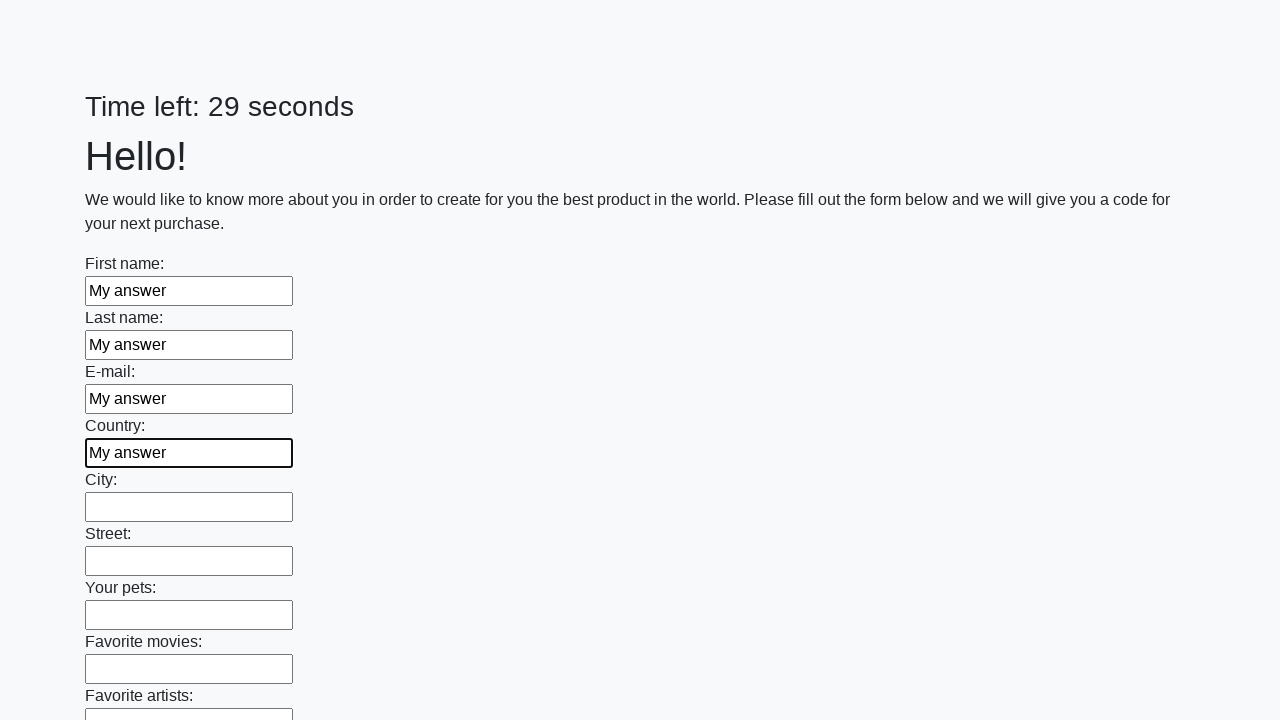

Filled an input field with 'My answer' on input >> nth=4
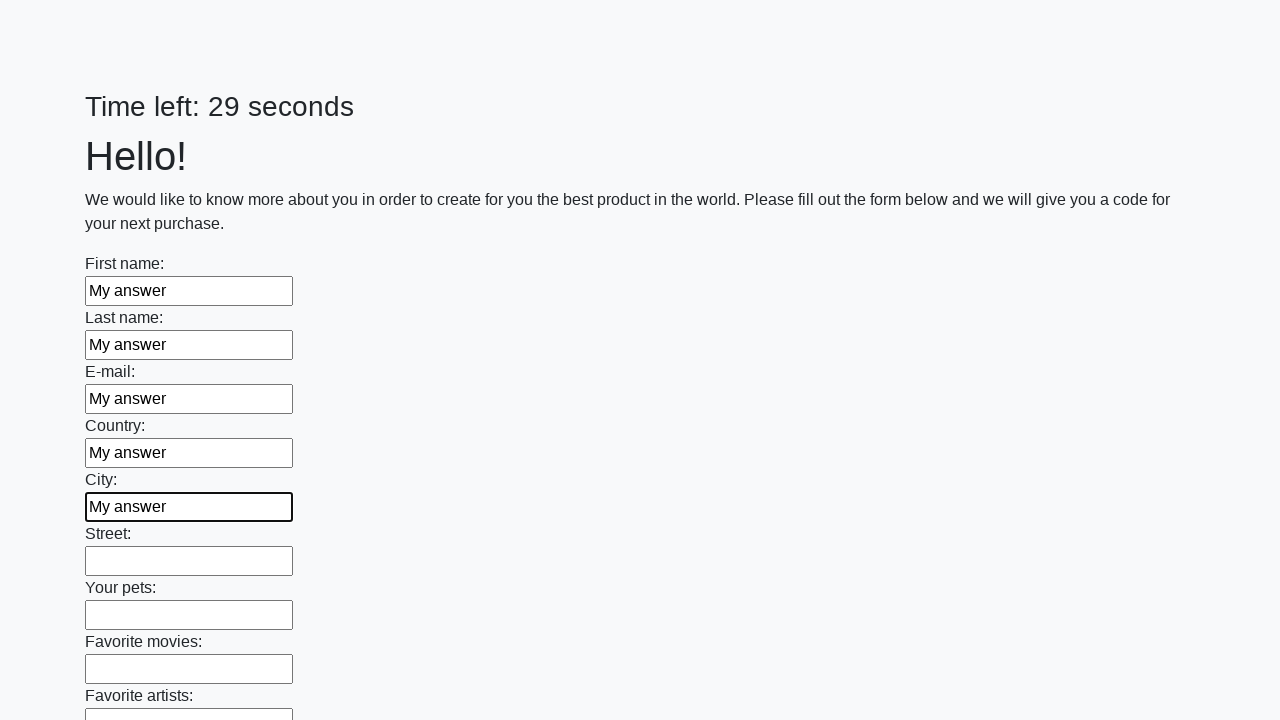

Filled an input field with 'My answer' on input >> nth=5
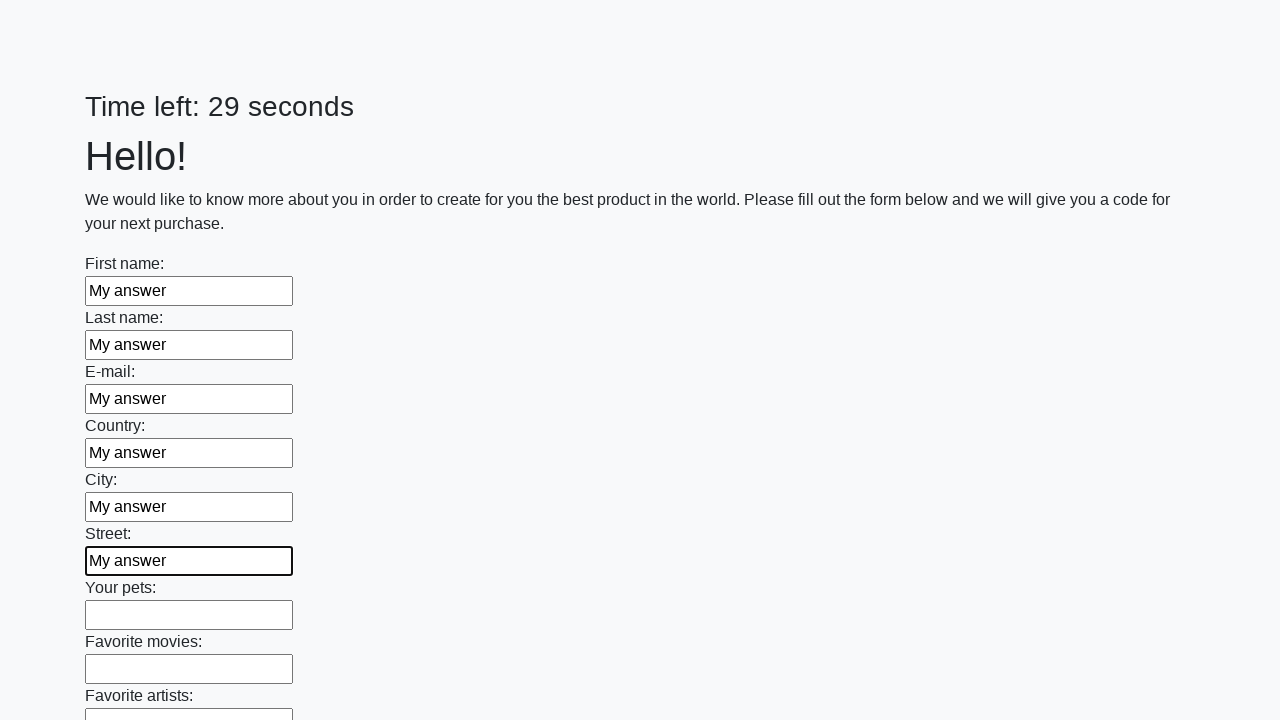

Filled an input field with 'My answer' on input >> nth=6
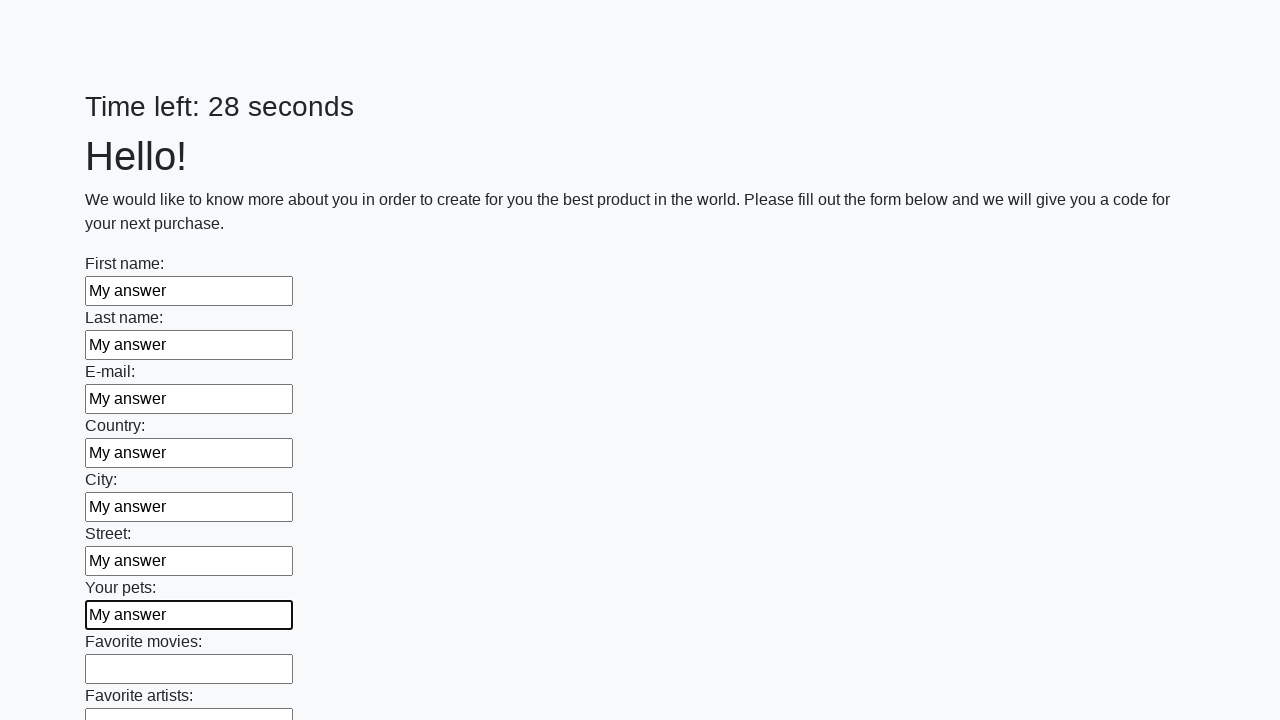

Filled an input field with 'My answer' on input >> nth=7
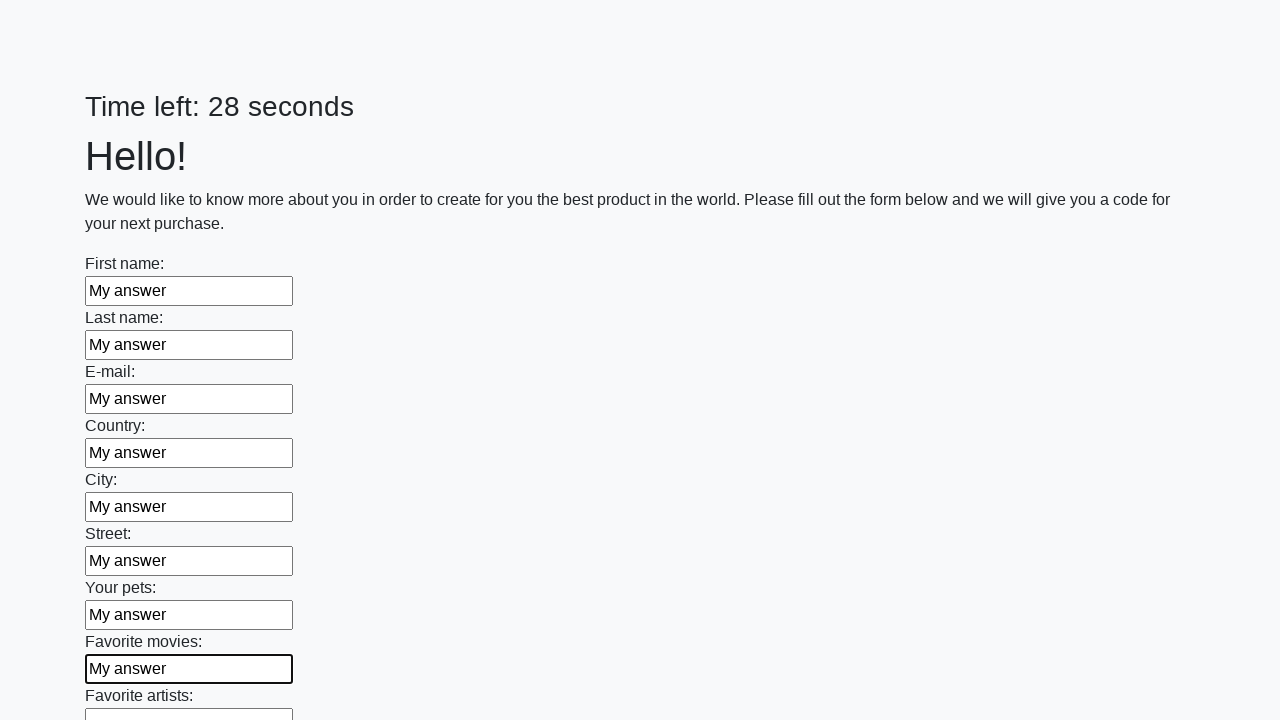

Filled an input field with 'My answer' on input >> nth=8
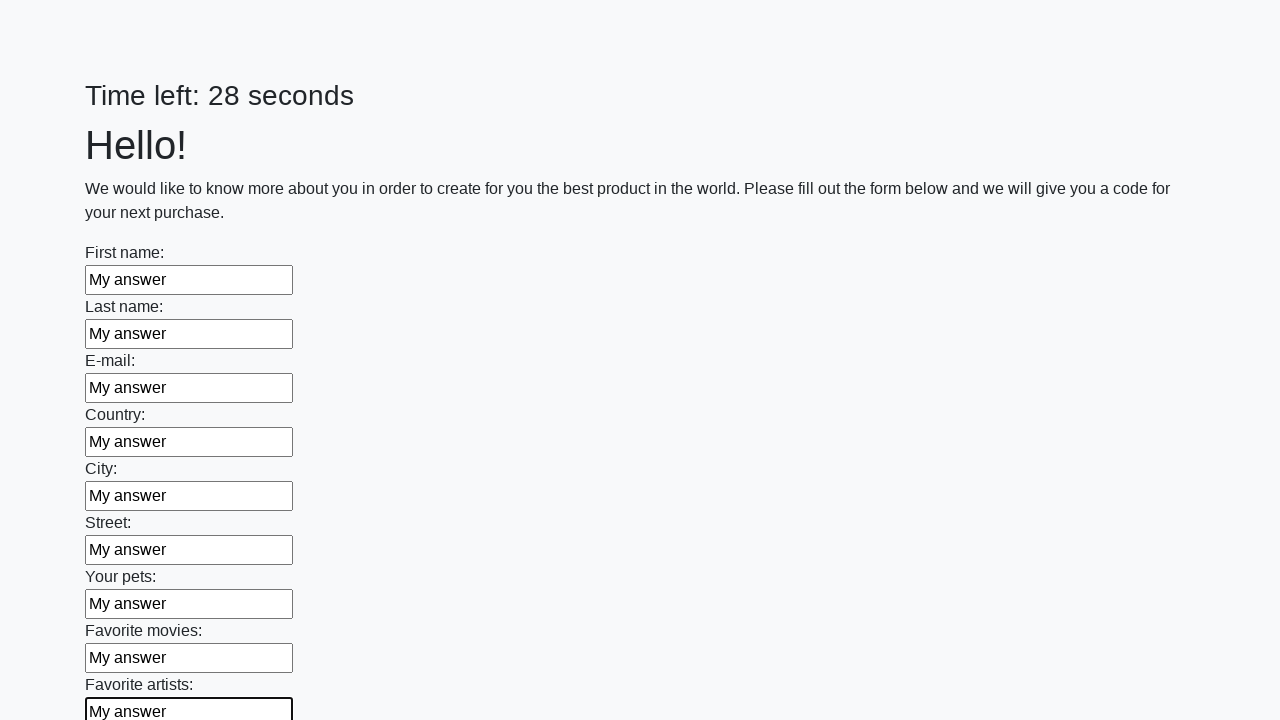

Filled an input field with 'My answer' on input >> nth=9
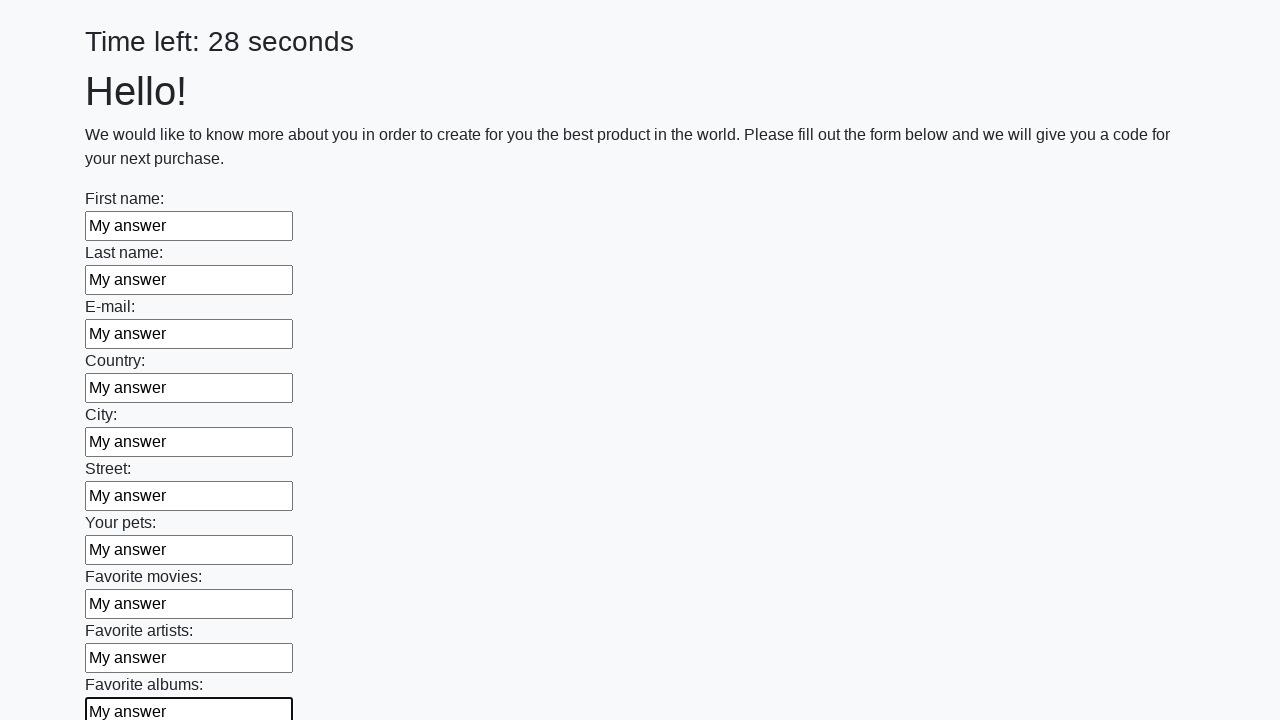

Filled an input field with 'My answer' on input >> nth=10
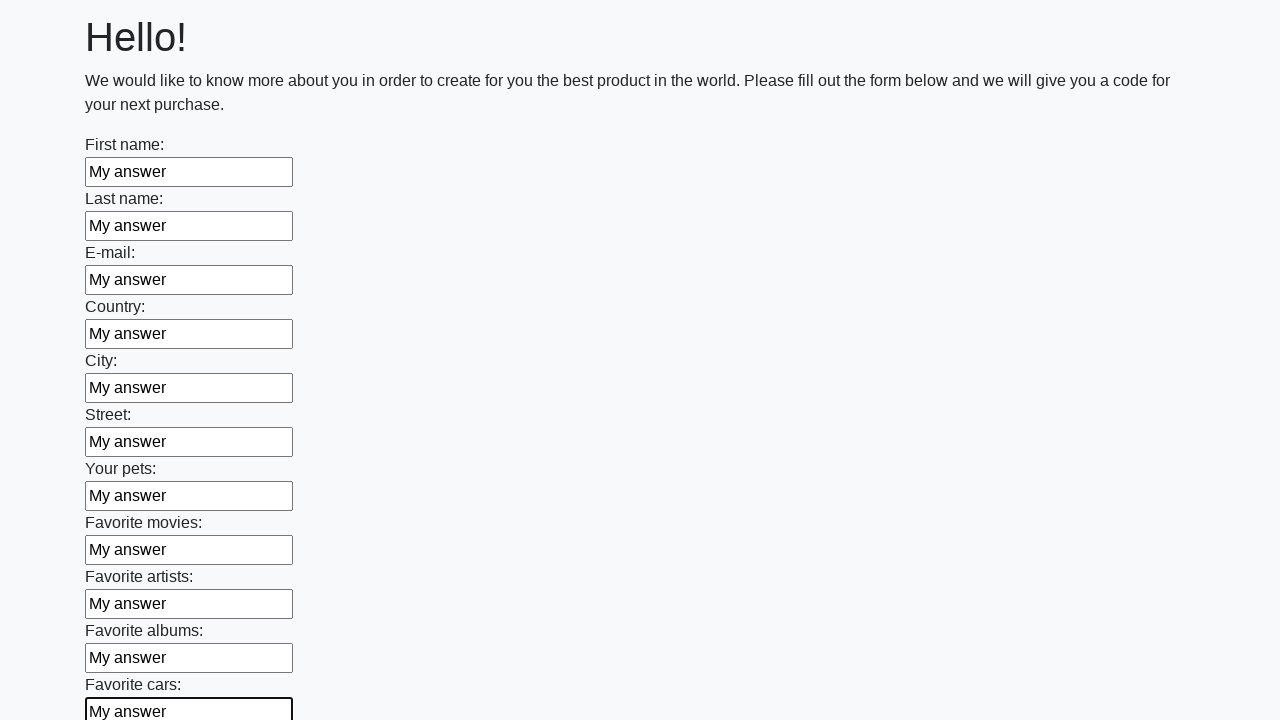

Filled an input field with 'My answer' on input >> nth=11
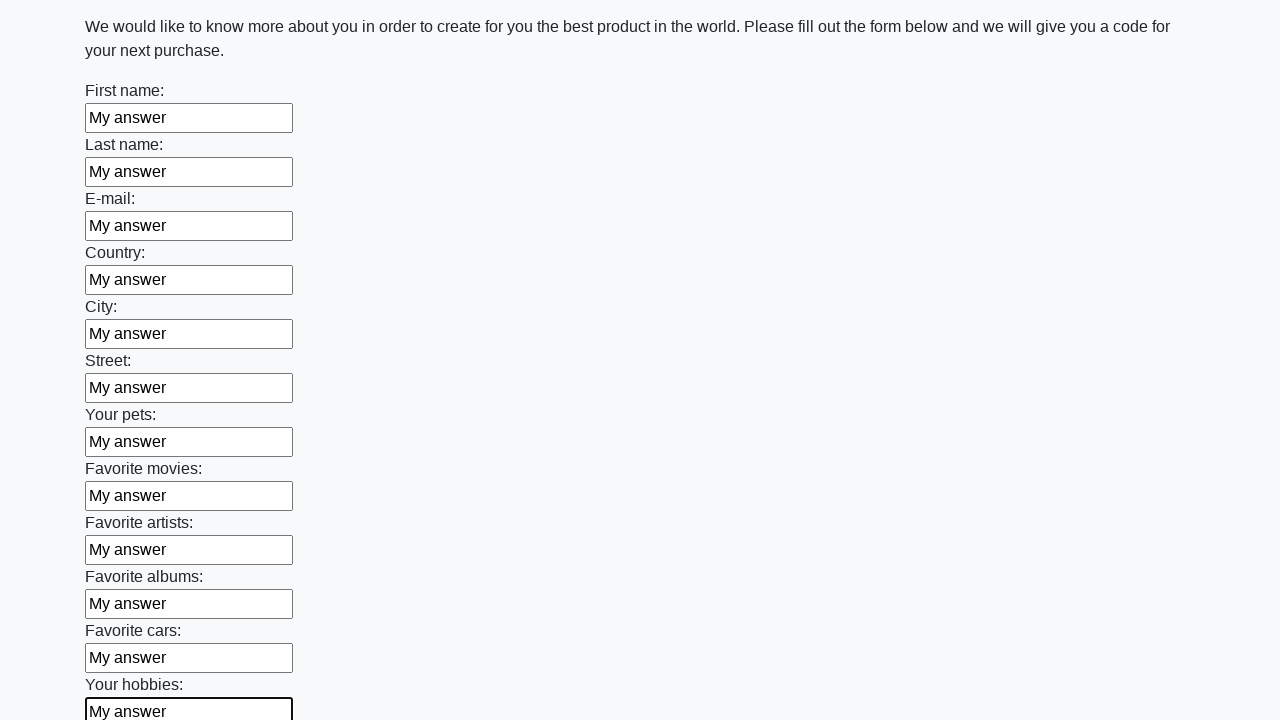

Filled an input field with 'My answer' on input >> nth=12
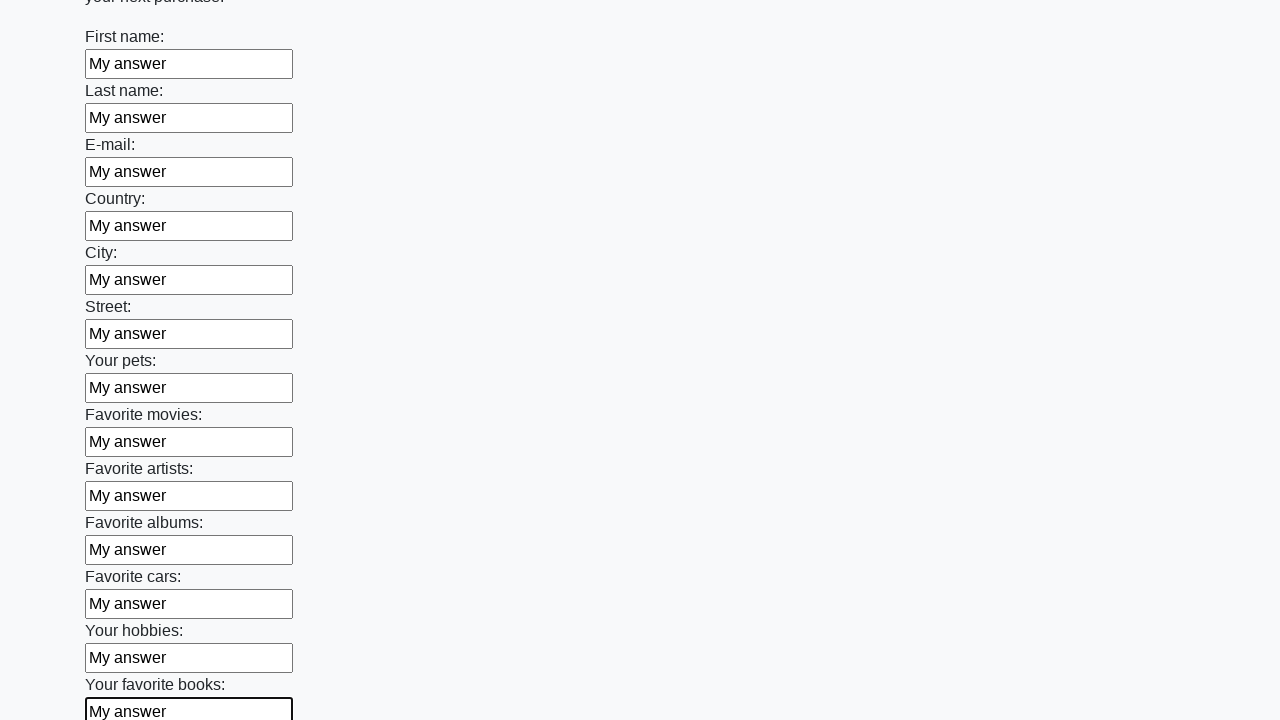

Filled an input field with 'My answer' on input >> nth=13
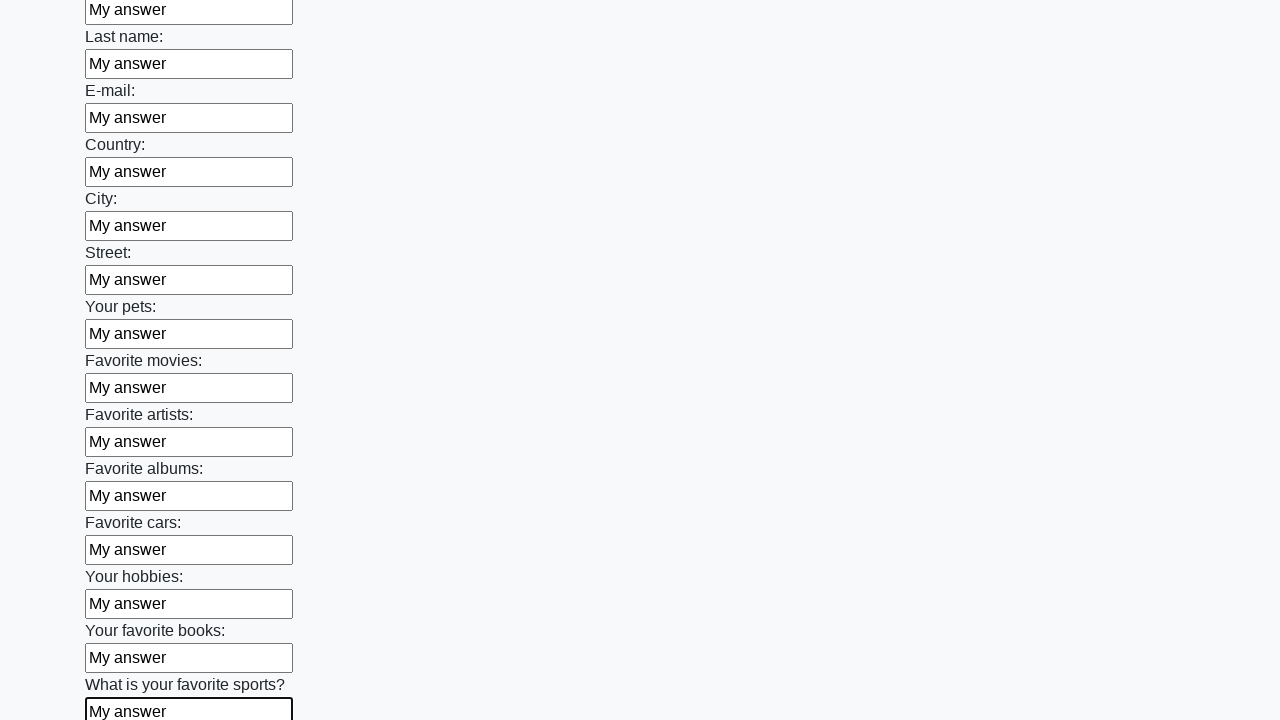

Filled an input field with 'My answer' on input >> nth=14
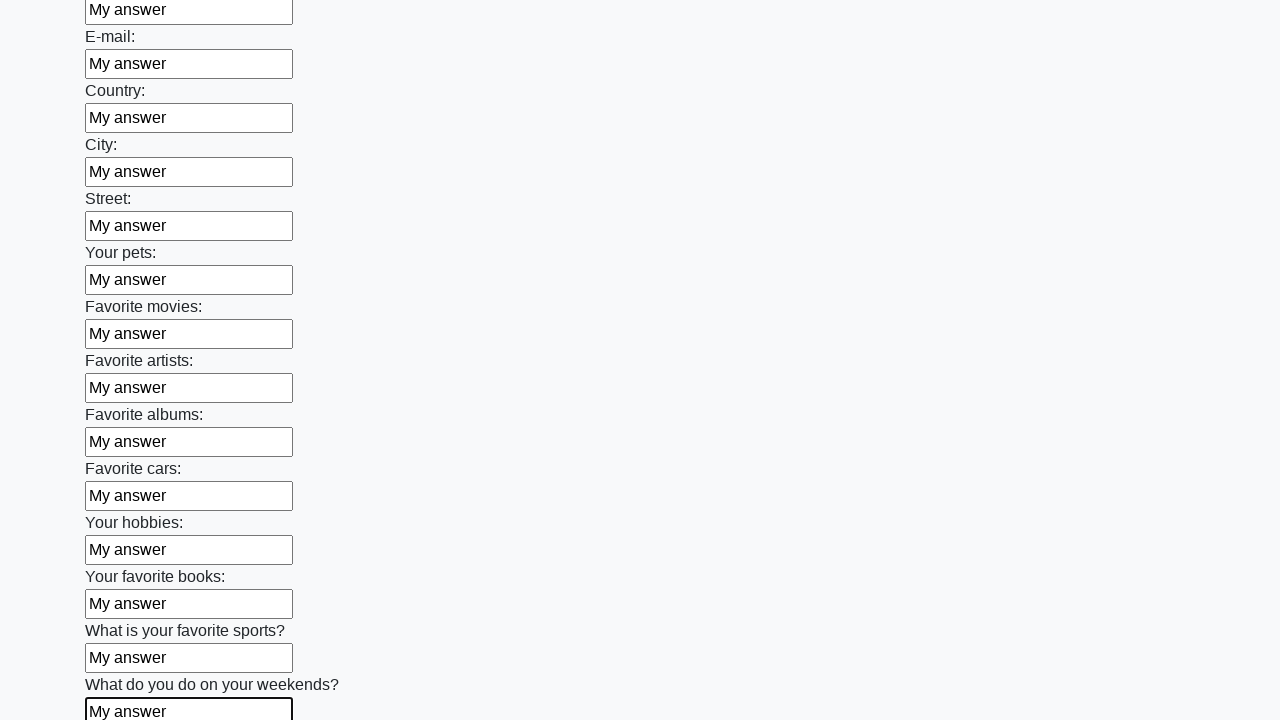

Filled an input field with 'My answer' on input >> nth=15
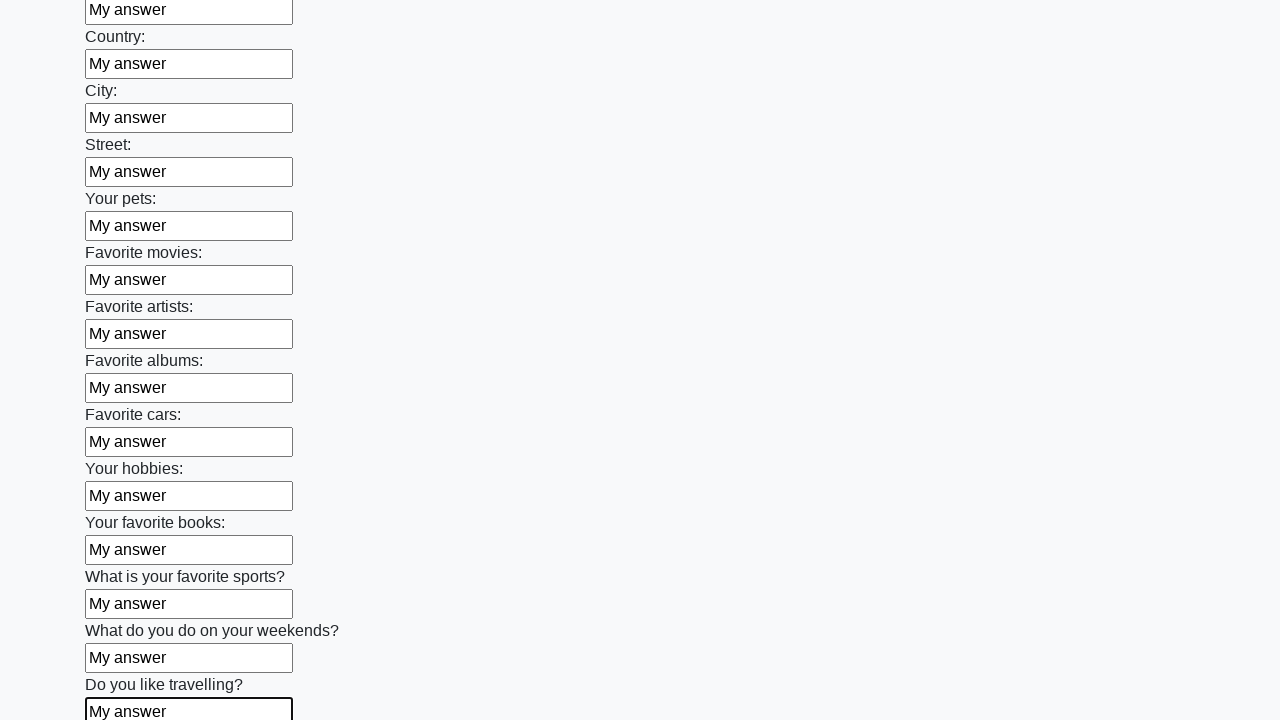

Filled an input field with 'My answer' on input >> nth=16
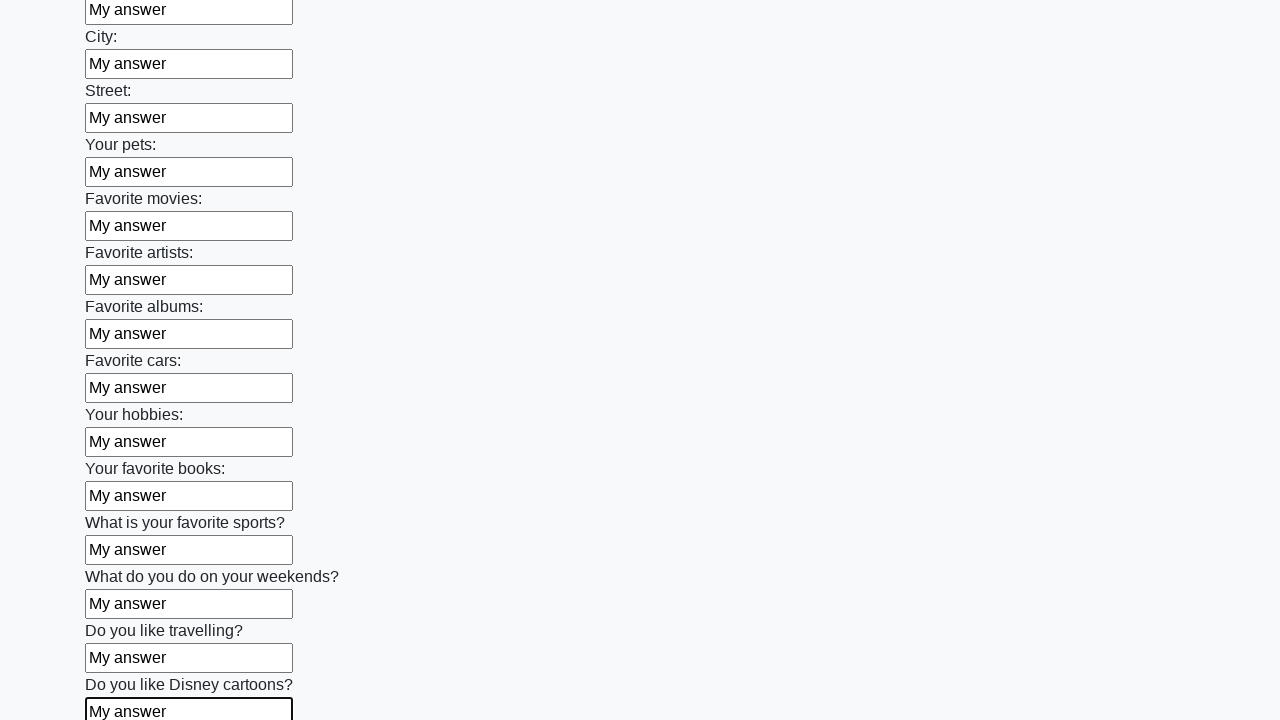

Filled an input field with 'My answer' on input >> nth=17
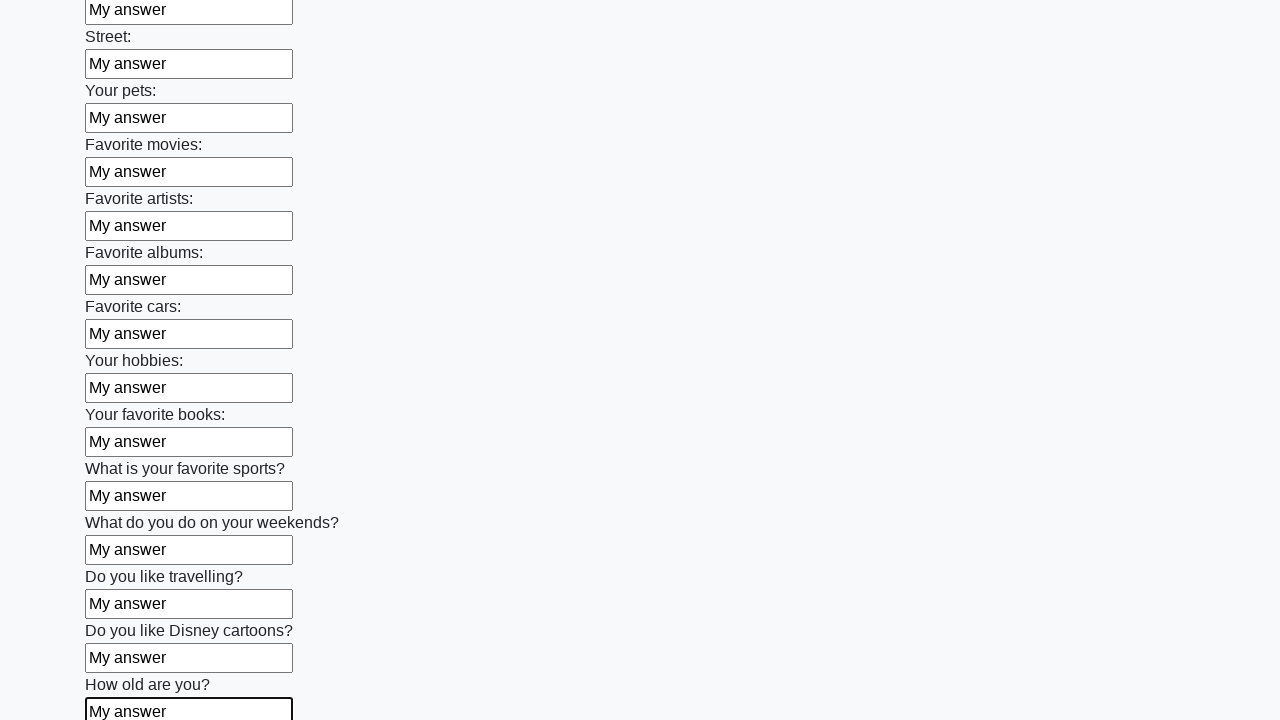

Filled an input field with 'My answer' on input >> nth=18
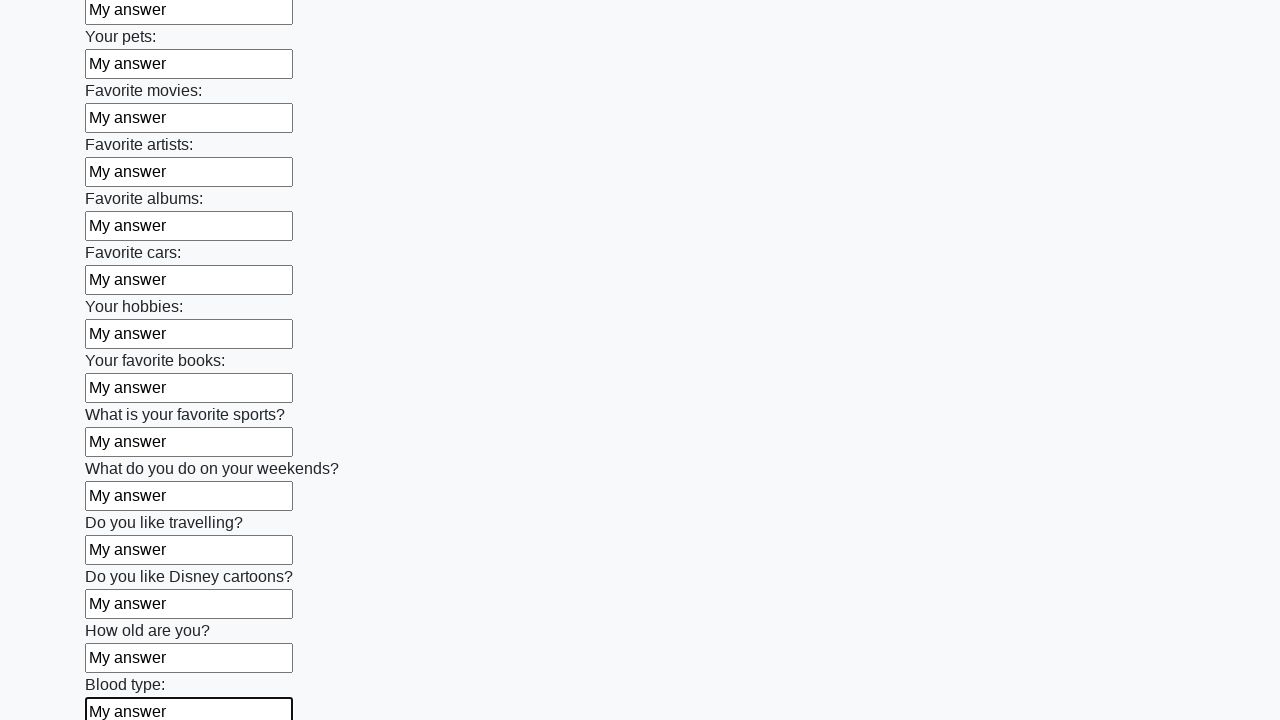

Filled an input field with 'My answer' on input >> nth=19
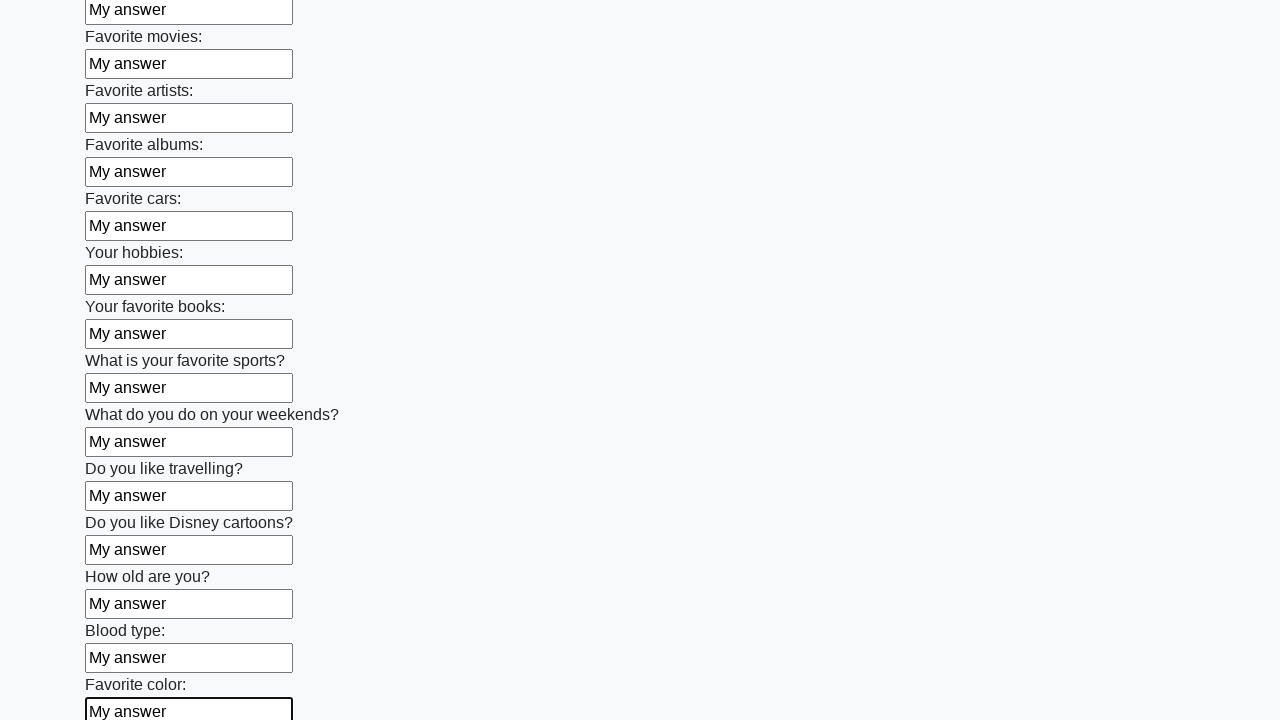

Filled an input field with 'My answer' on input >> nth=20
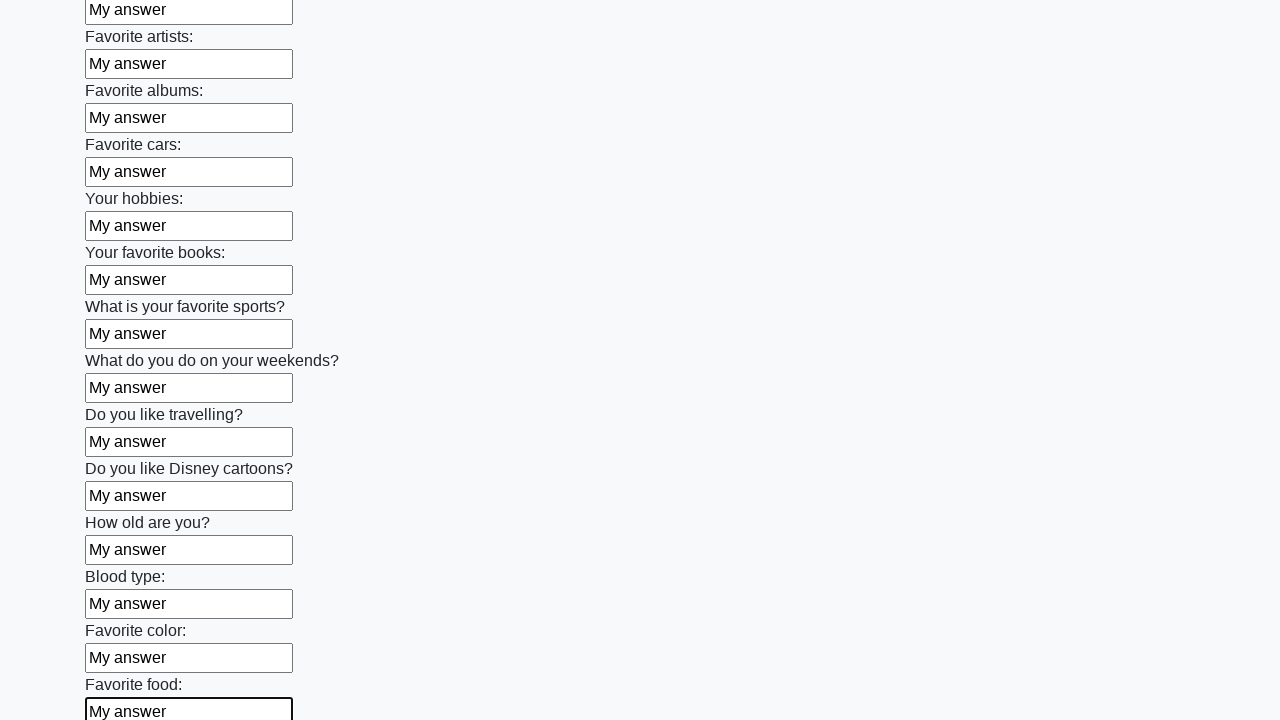

Filled an input field with 'My answer' on input >> nth=21
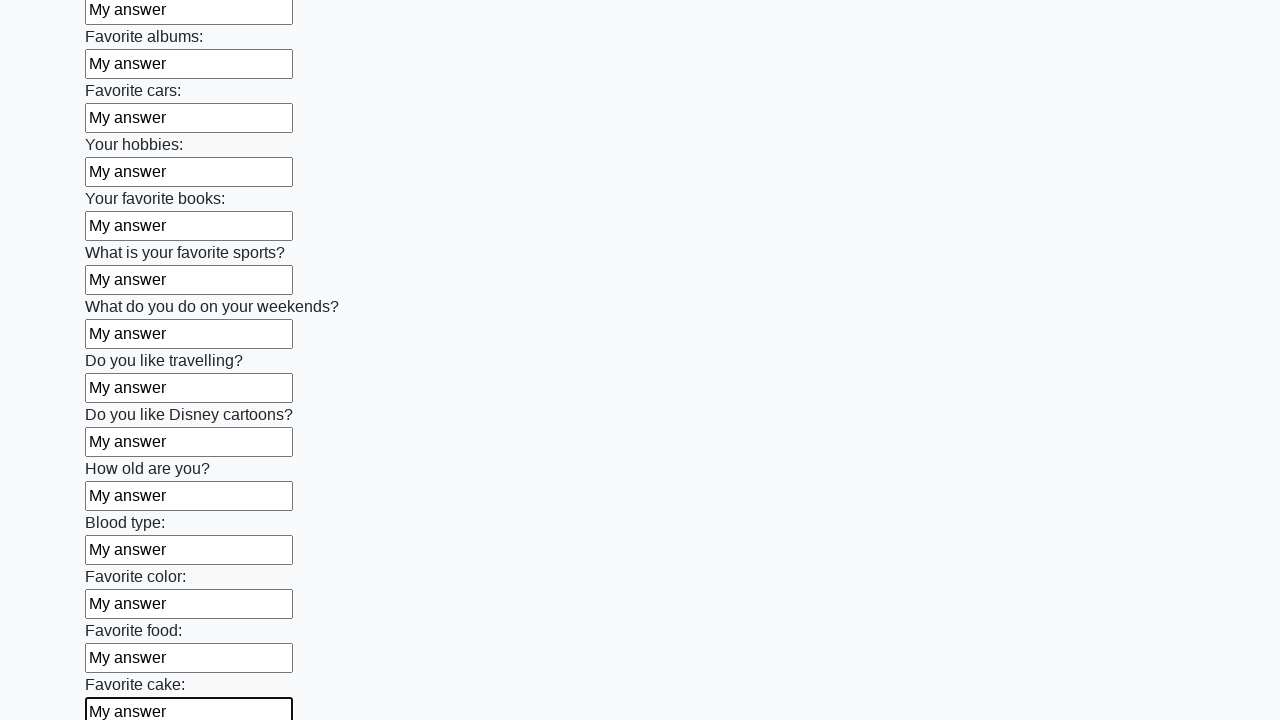

Filled an input field with 'My answer' on input >> nth=22
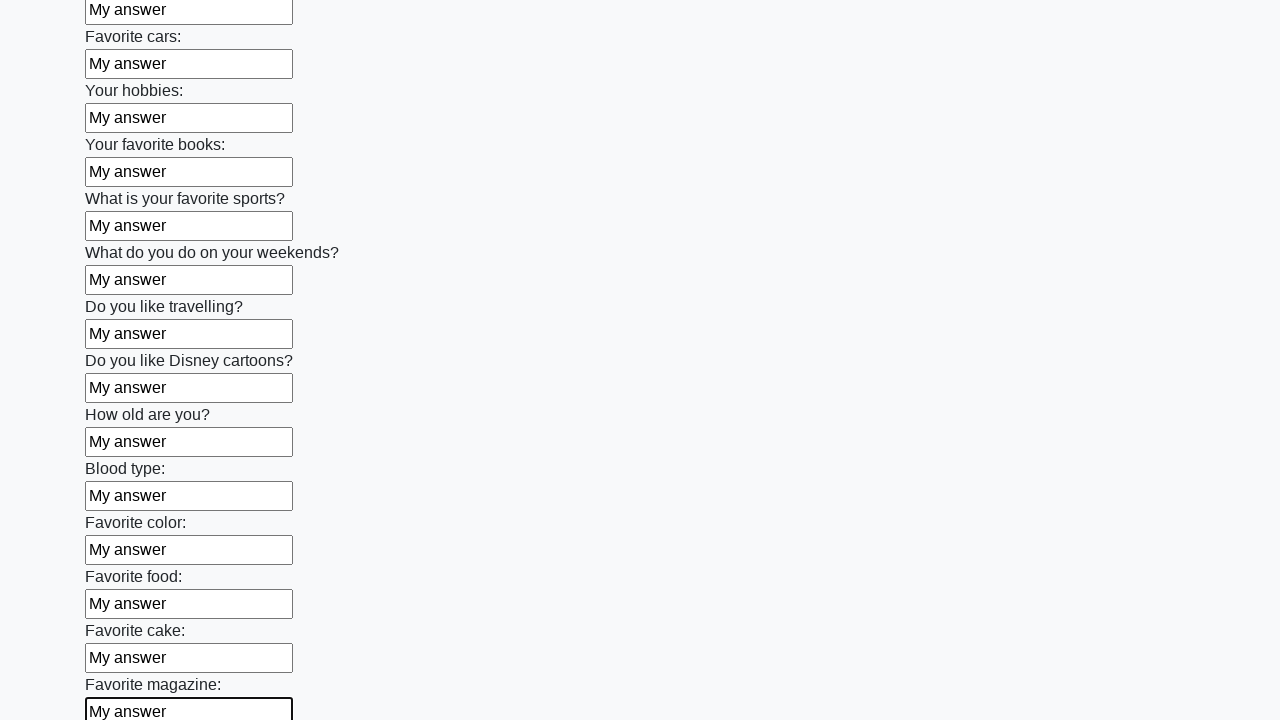

Filled an input field with 'My answer' on input >> nth=23
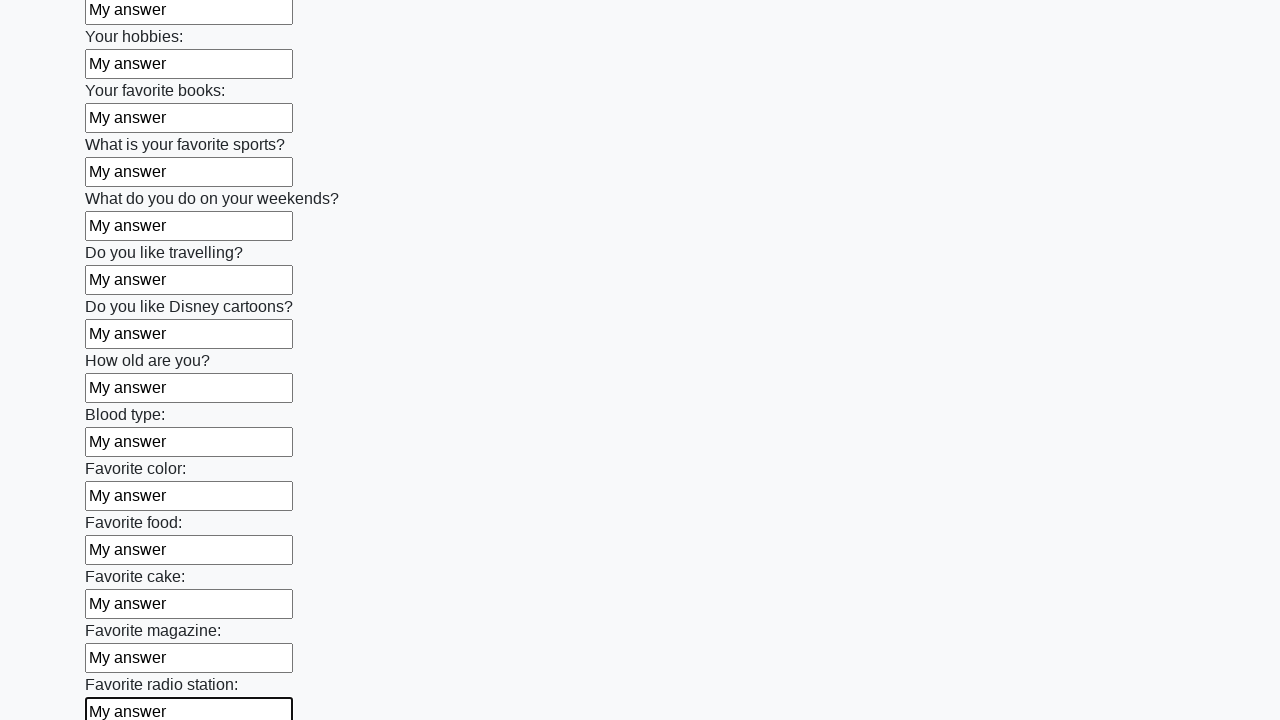

Filled an input field with 'My answer' on input >> nth=24
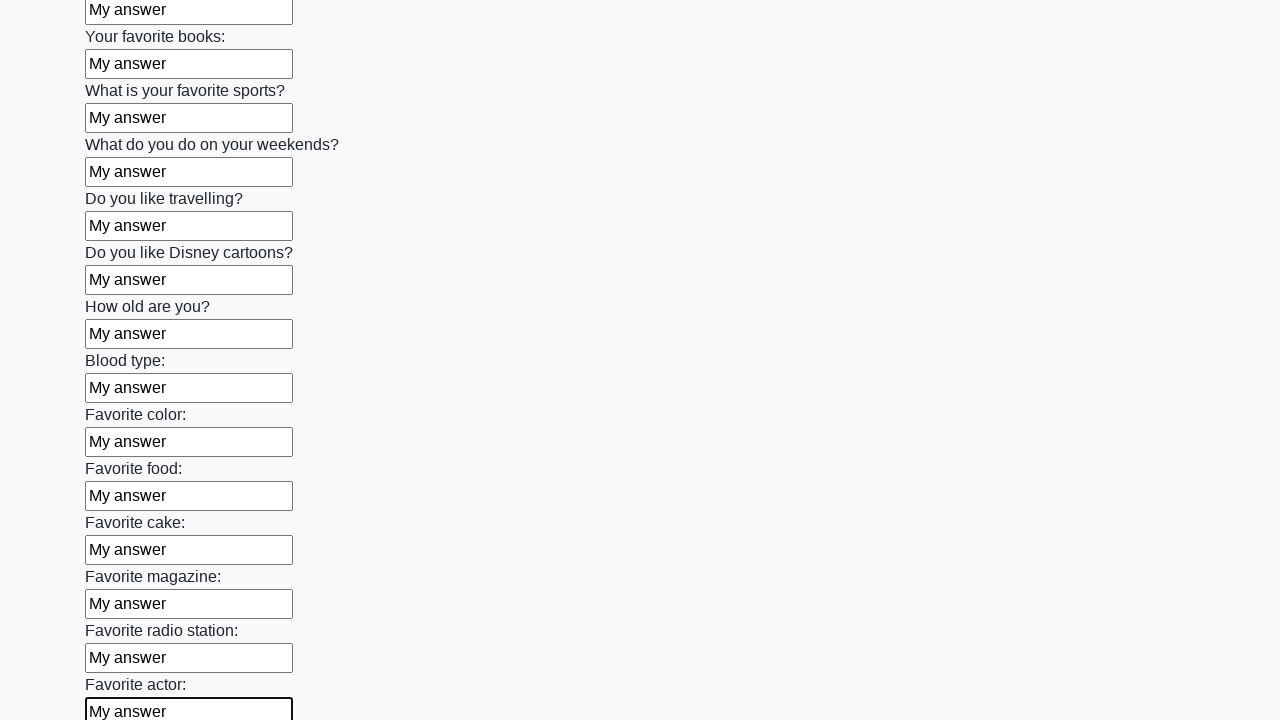

Filled an input field with 'My answer' on input >> nth=25
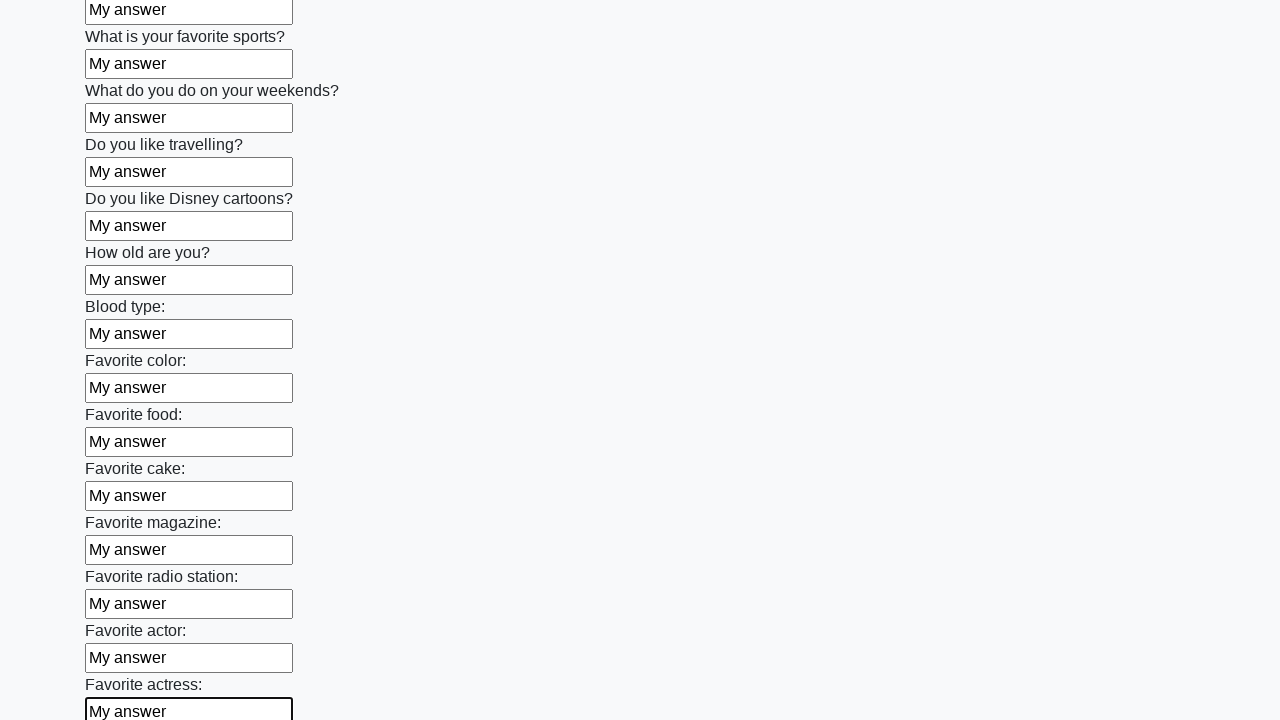

Filled an input field with 'My answer' on input >> nth=26
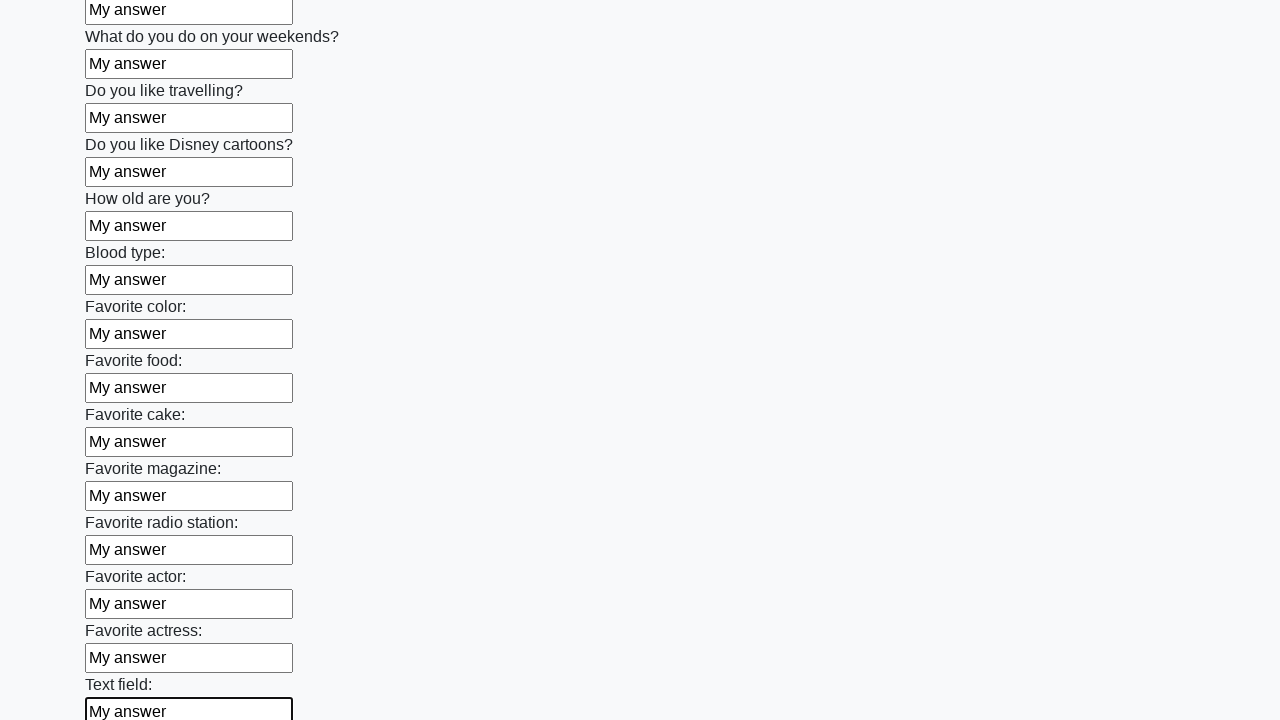

Filled an input field with 'My answer' on input >> nth=27
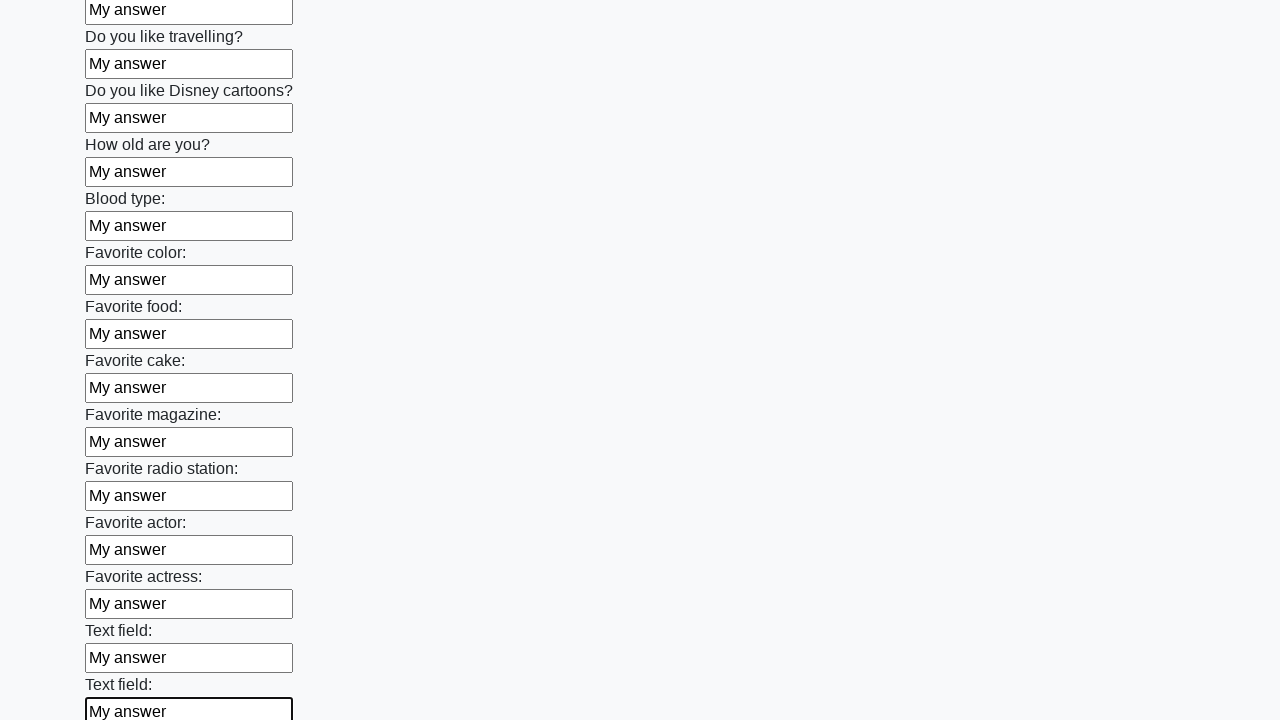

Filled an input field with 'My answer' on input >> nth=28
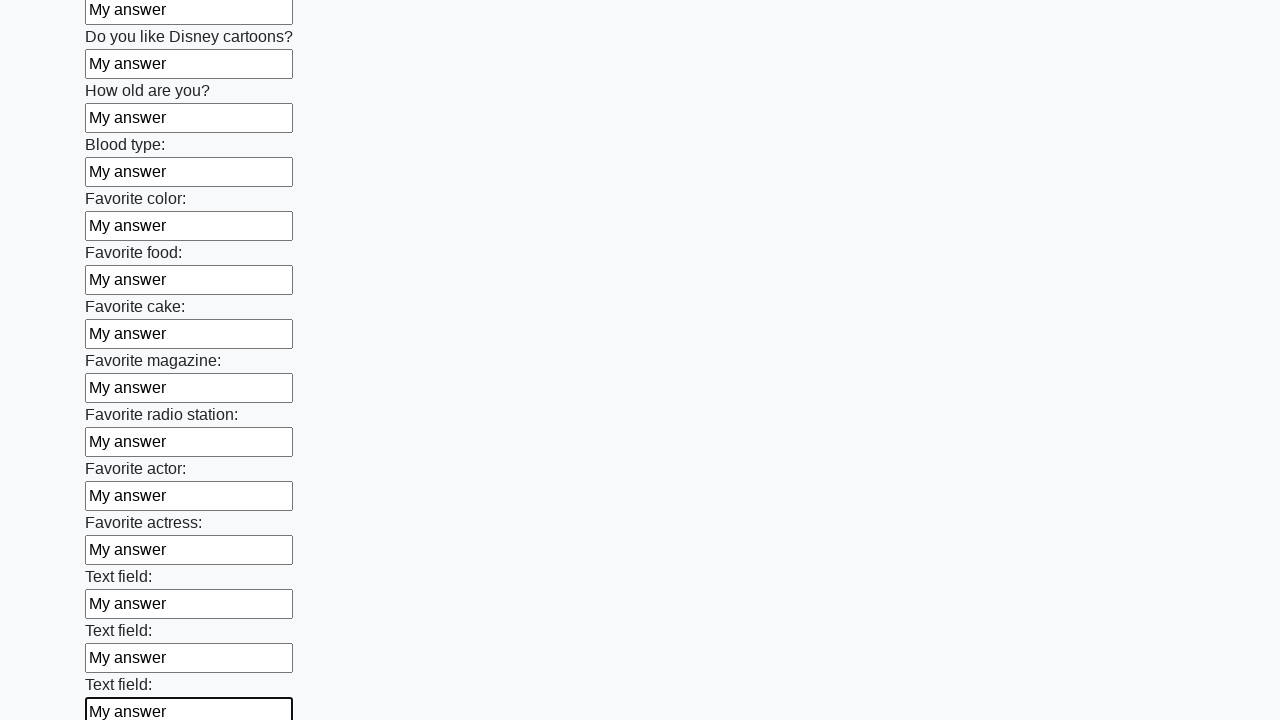

Filled an input field with 'My answer' on input >> nth=29
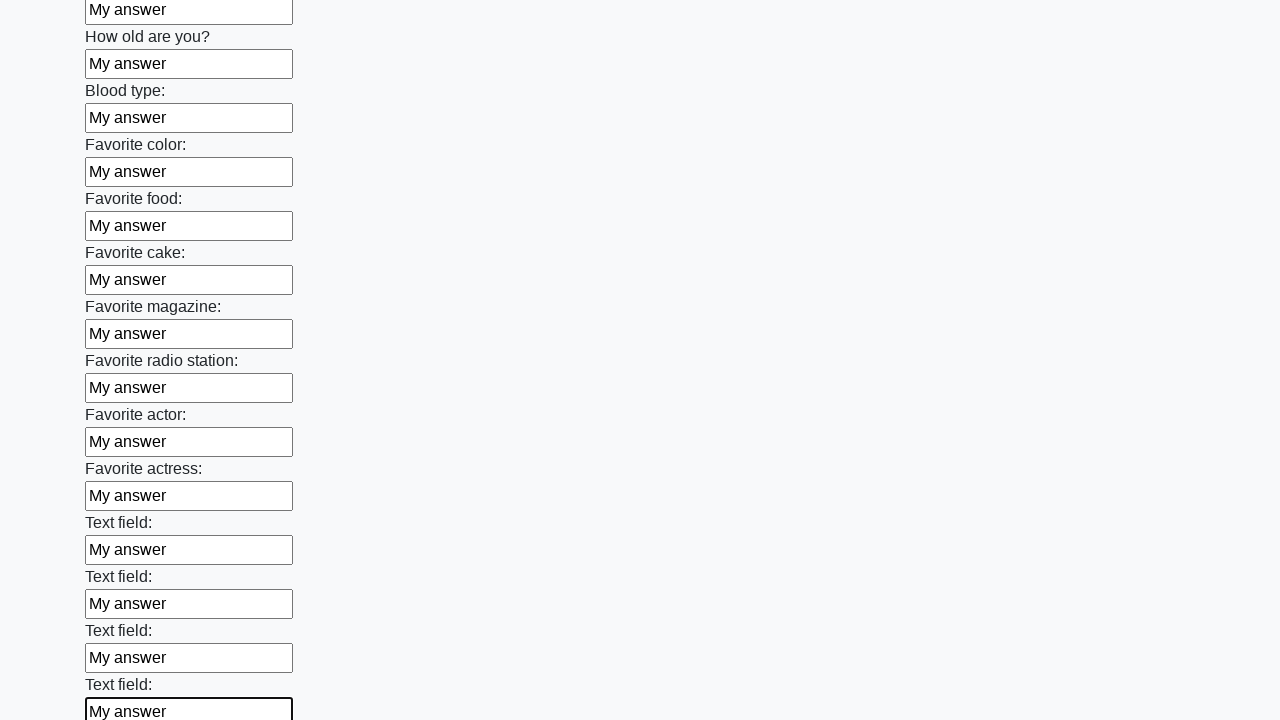

Filled an input field with 'My answer' on input >> nth=30
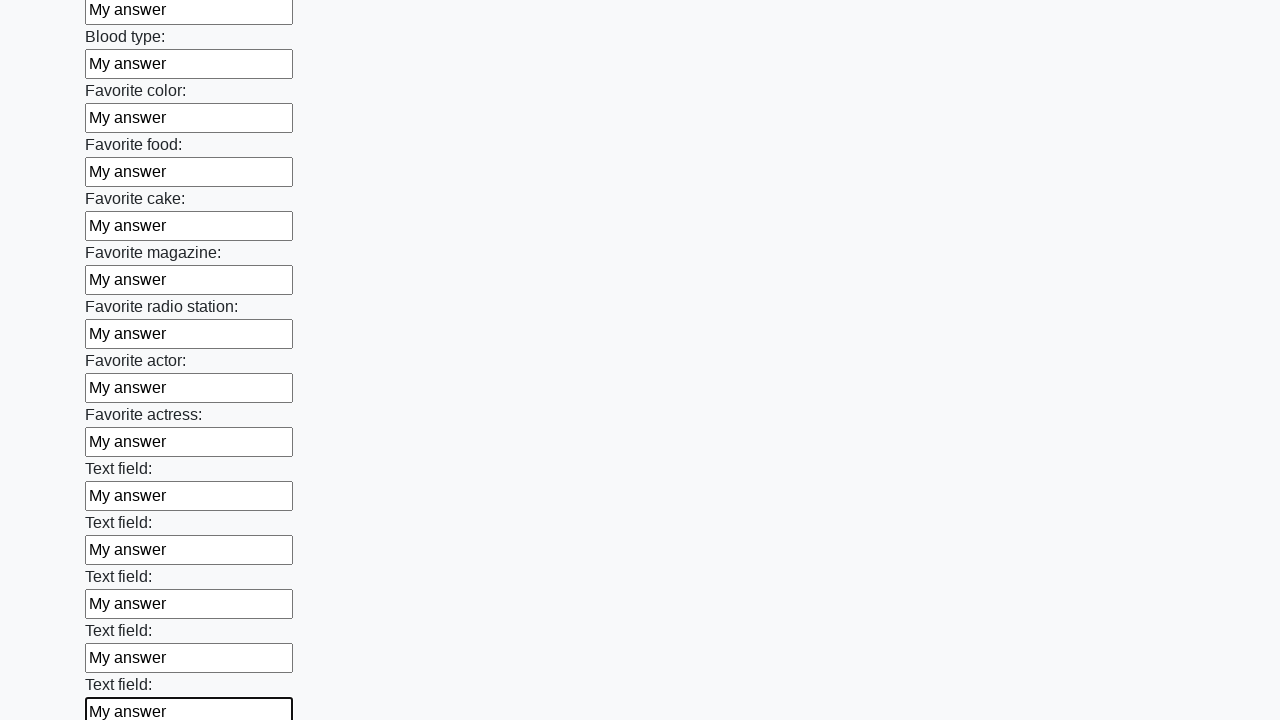

Filled an input field with 'My answer' on input >> nth=31
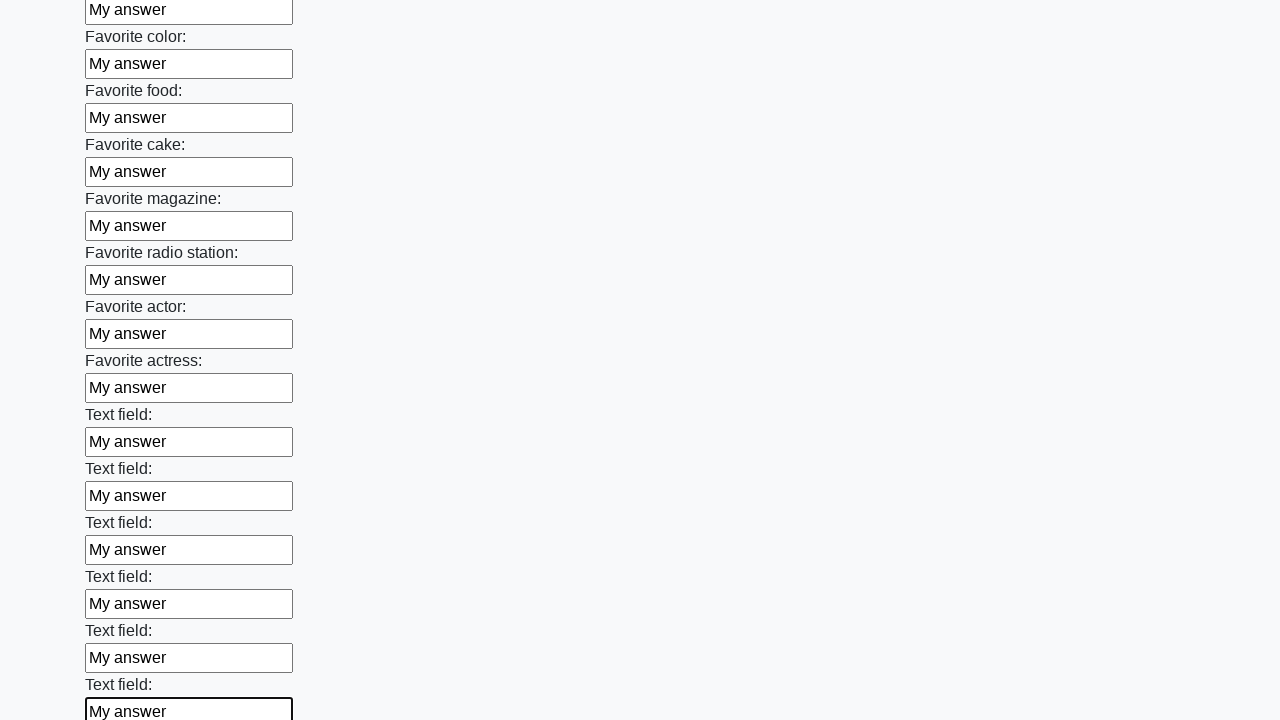

Filled an input field with 'My answer' on input >> nth=32
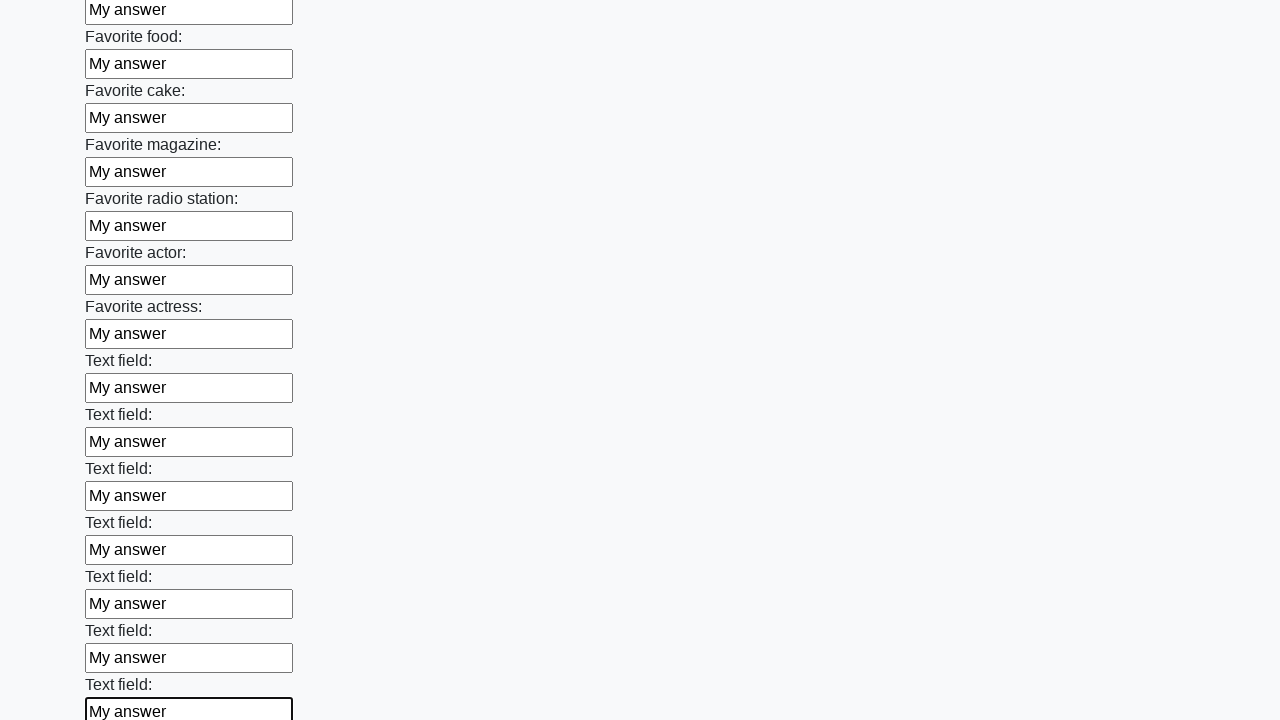

Filled an input field with 'My answer' on input >> nth=33
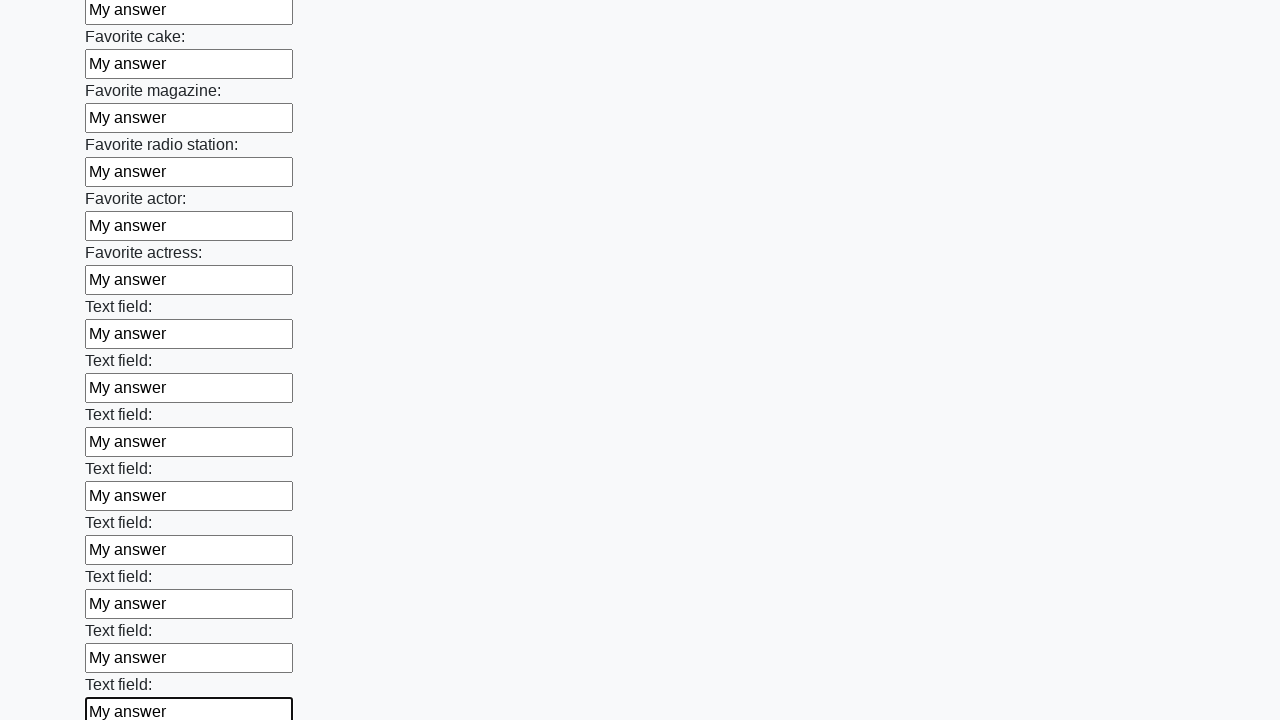

Filled an input field with 'My answer' on input >> nth=34
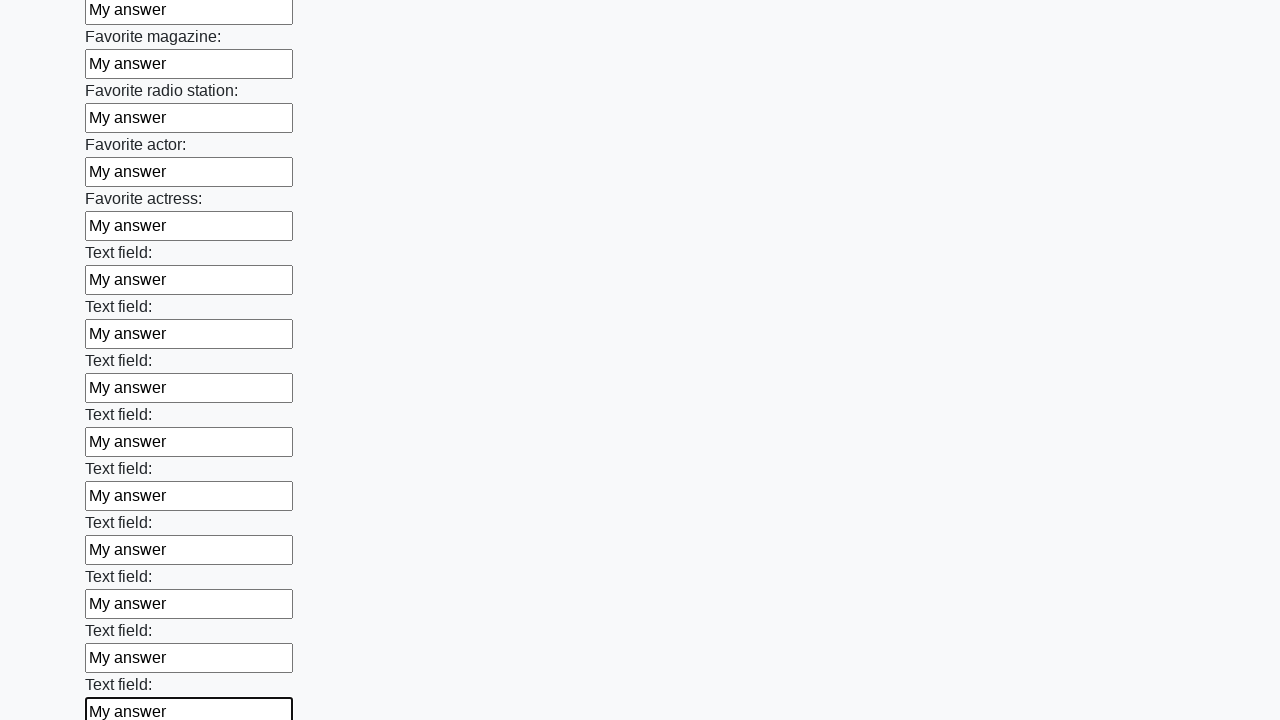

Filled an input field with 'My answer' on input >> nth=35
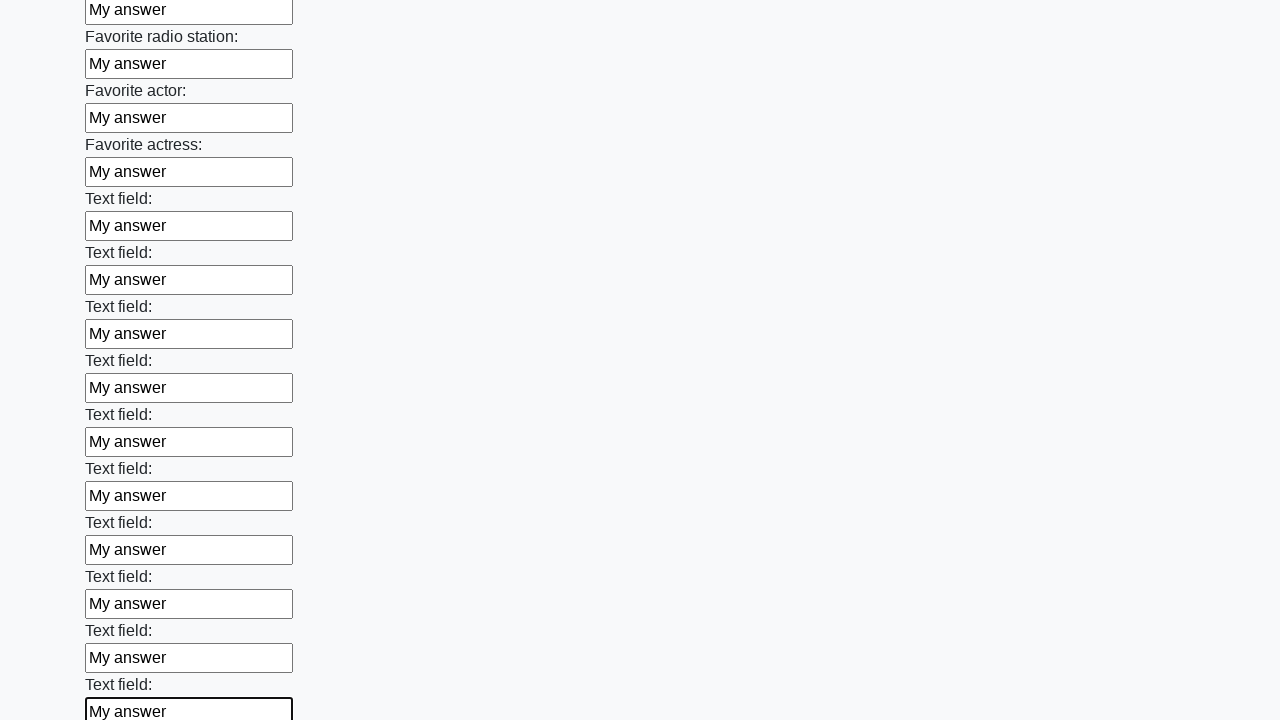

Filled an input field with 'My answer' on input >> nth=36
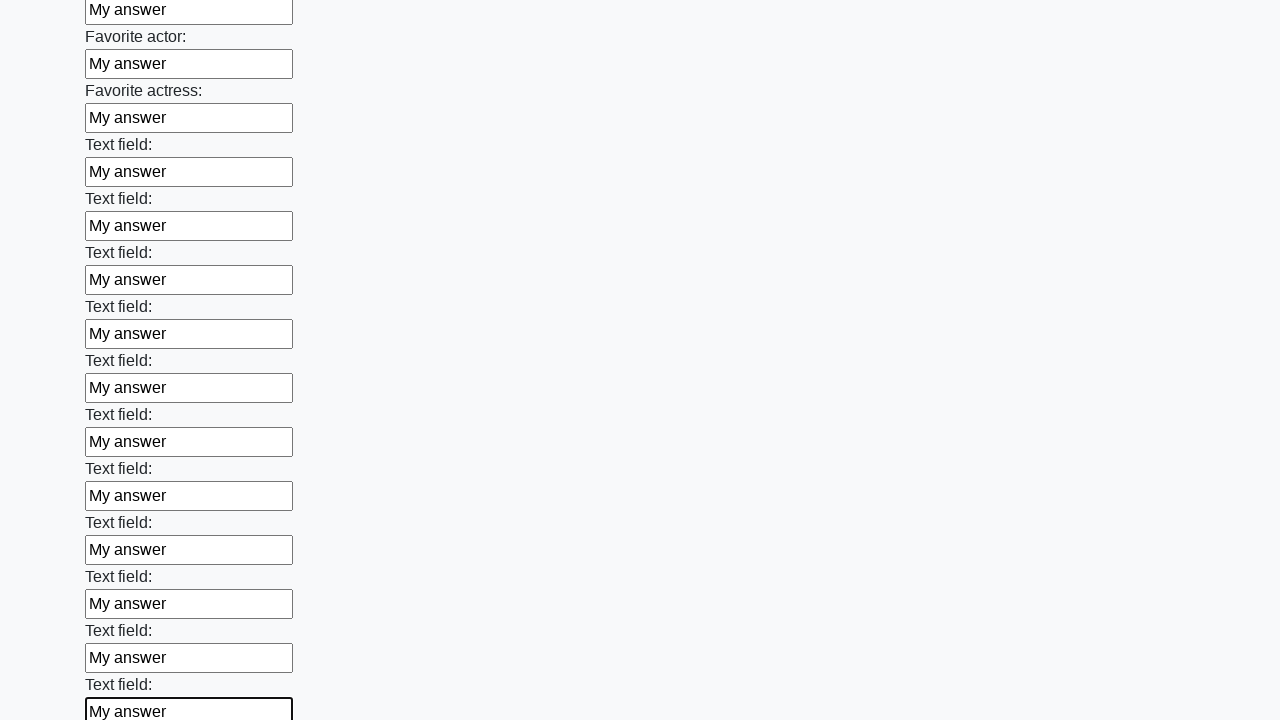

Filled an input field with 'My answer' on input >> nth=37
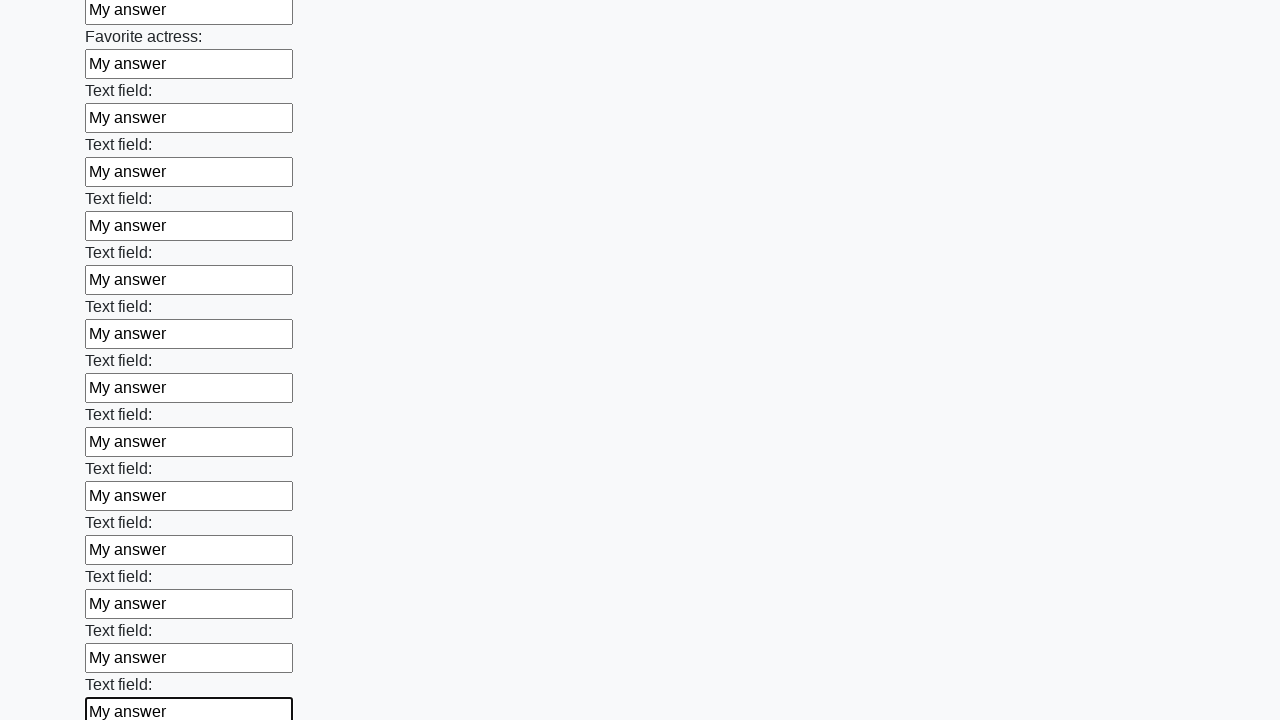

Filled an input field with 'My answer' on input >> nth=38
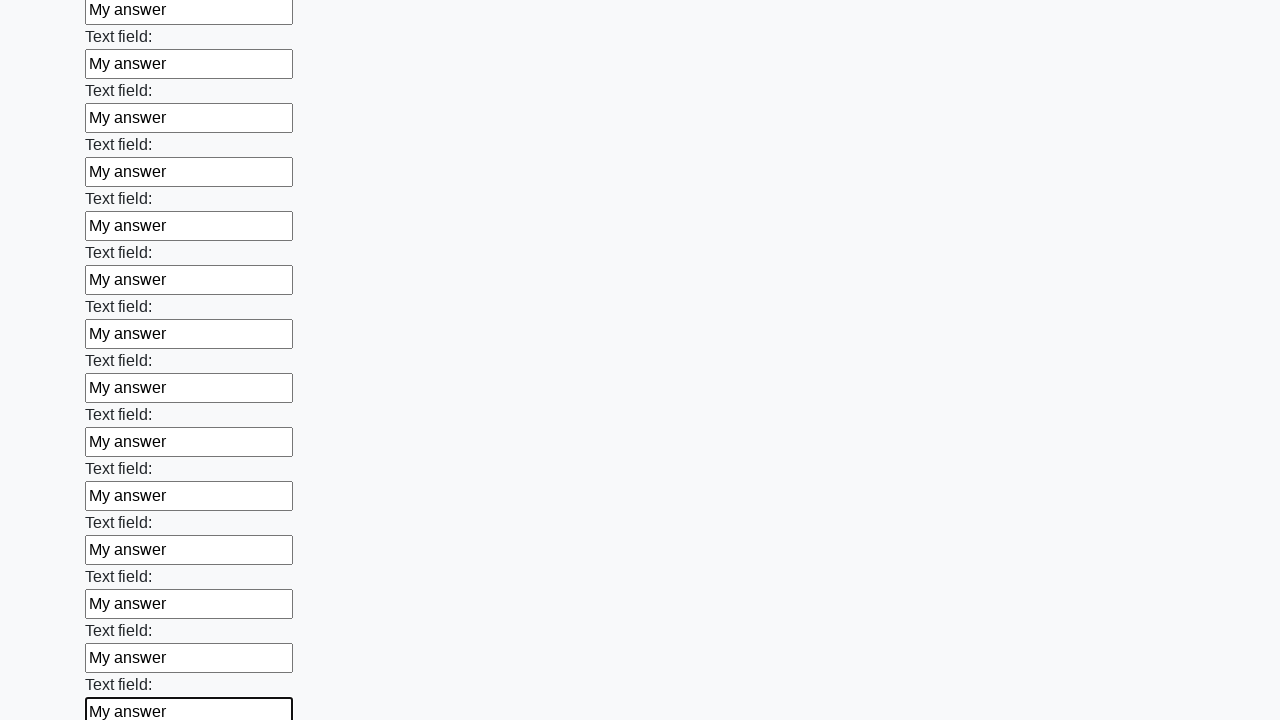

Filled an input field with 'My answer' on input >> nth=39
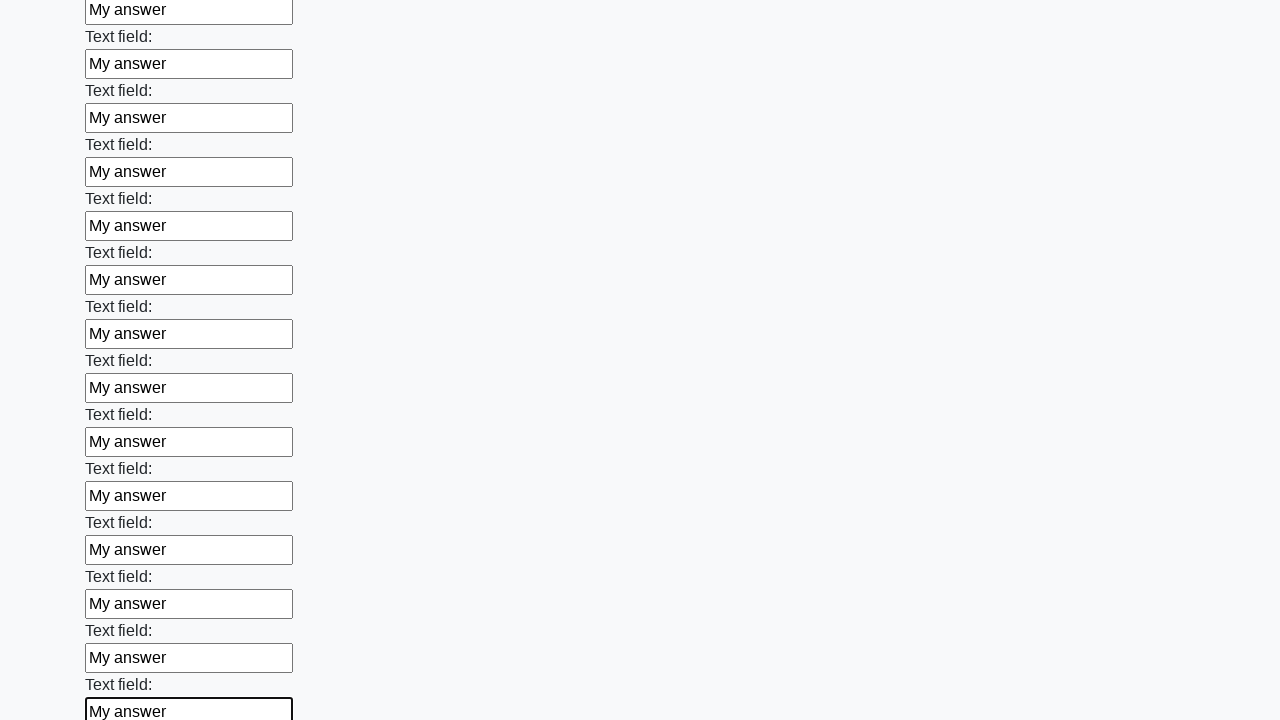

Filled an input field with 'My answer' on input >> nth=40
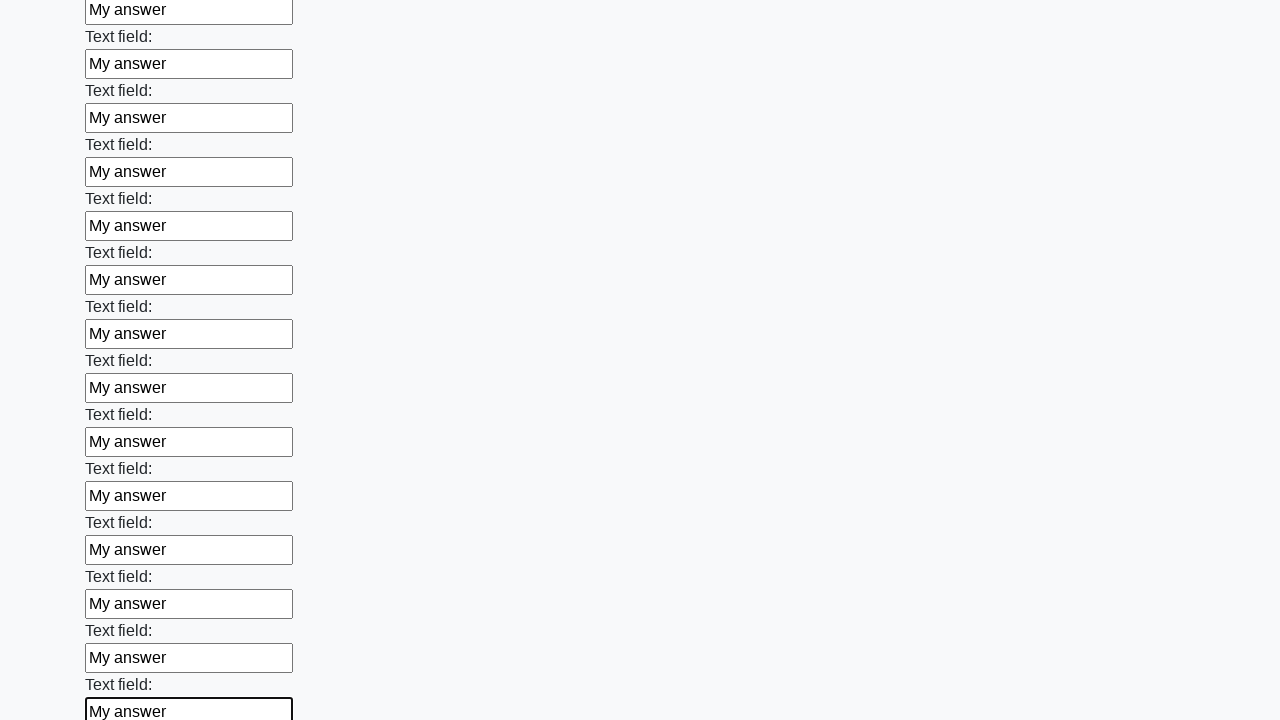

Filled an input field with 'My answer' on input >> nth=41
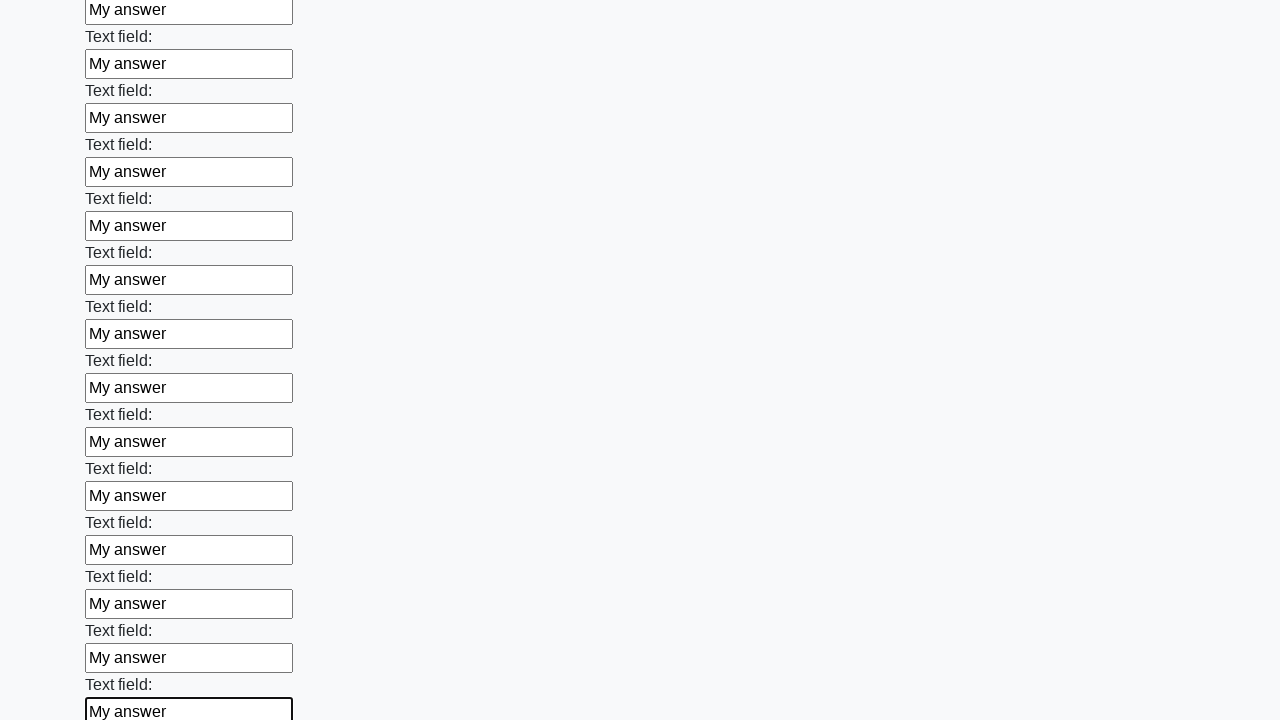

Filled an input field with 'My answer' on input >> nth=42
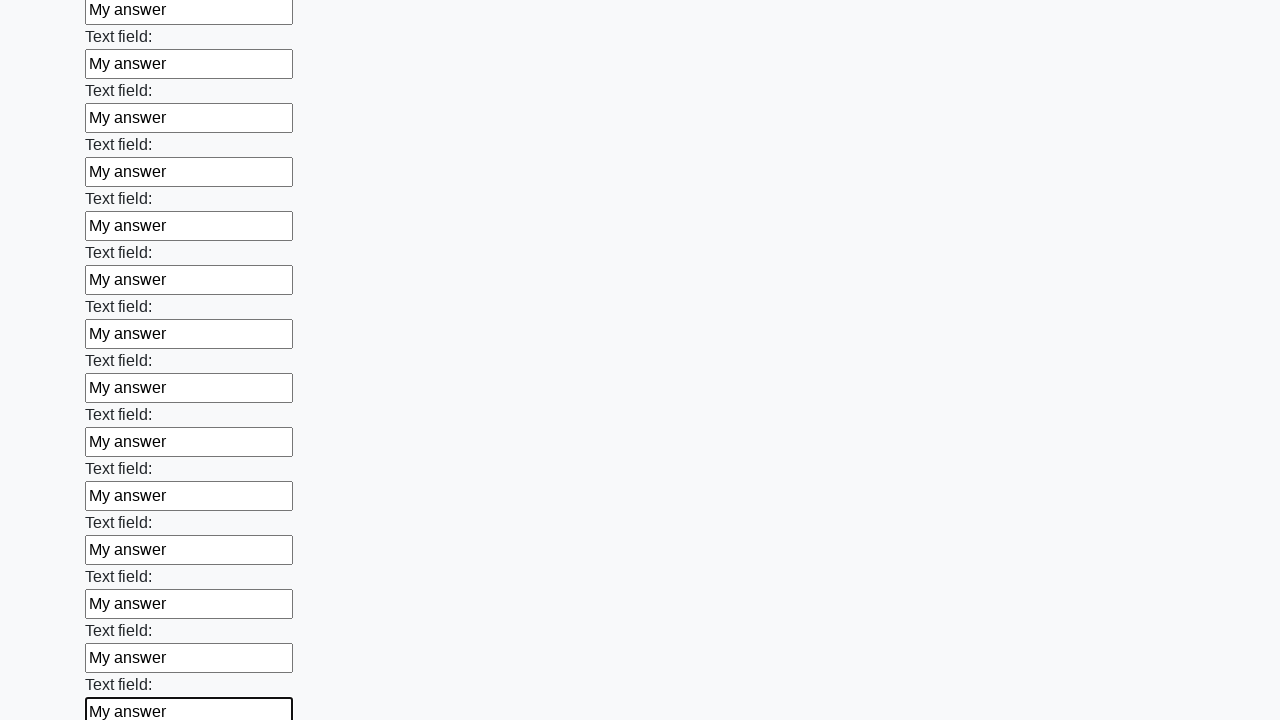

Filled an input field with 'My answer' on input >> nth=43
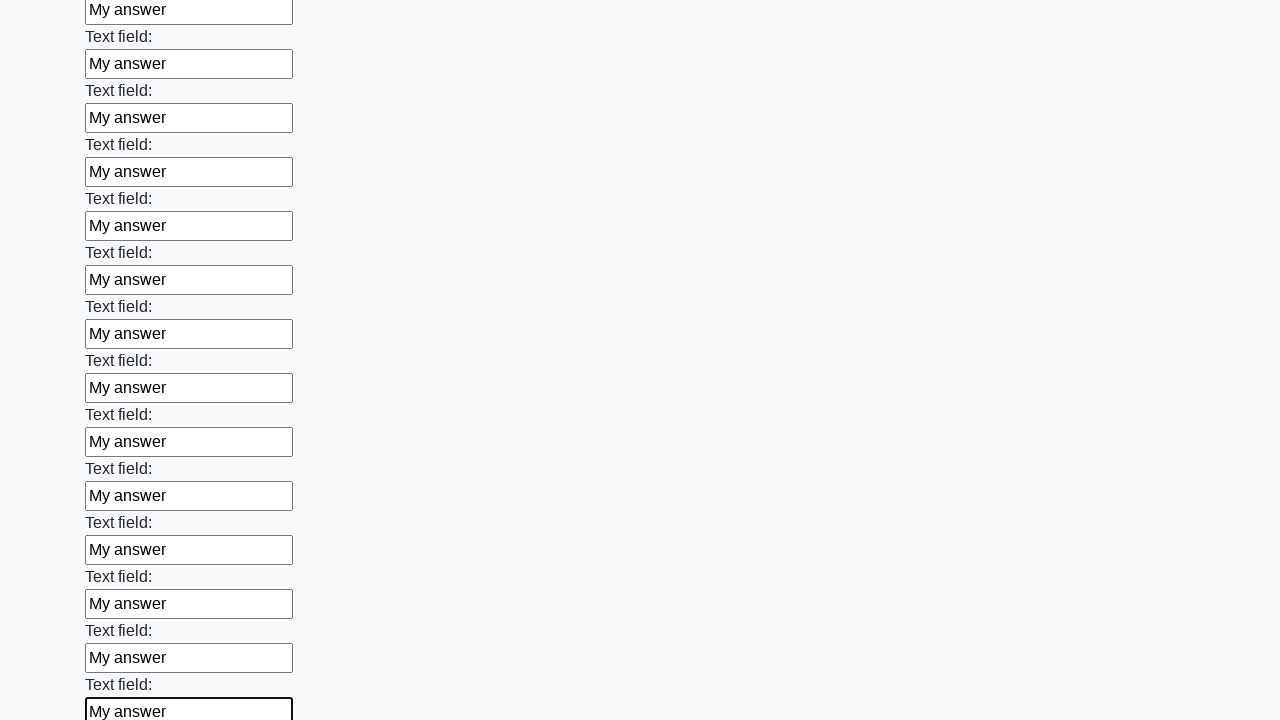

Filled an input field with 'My answer' on input >> nth=44
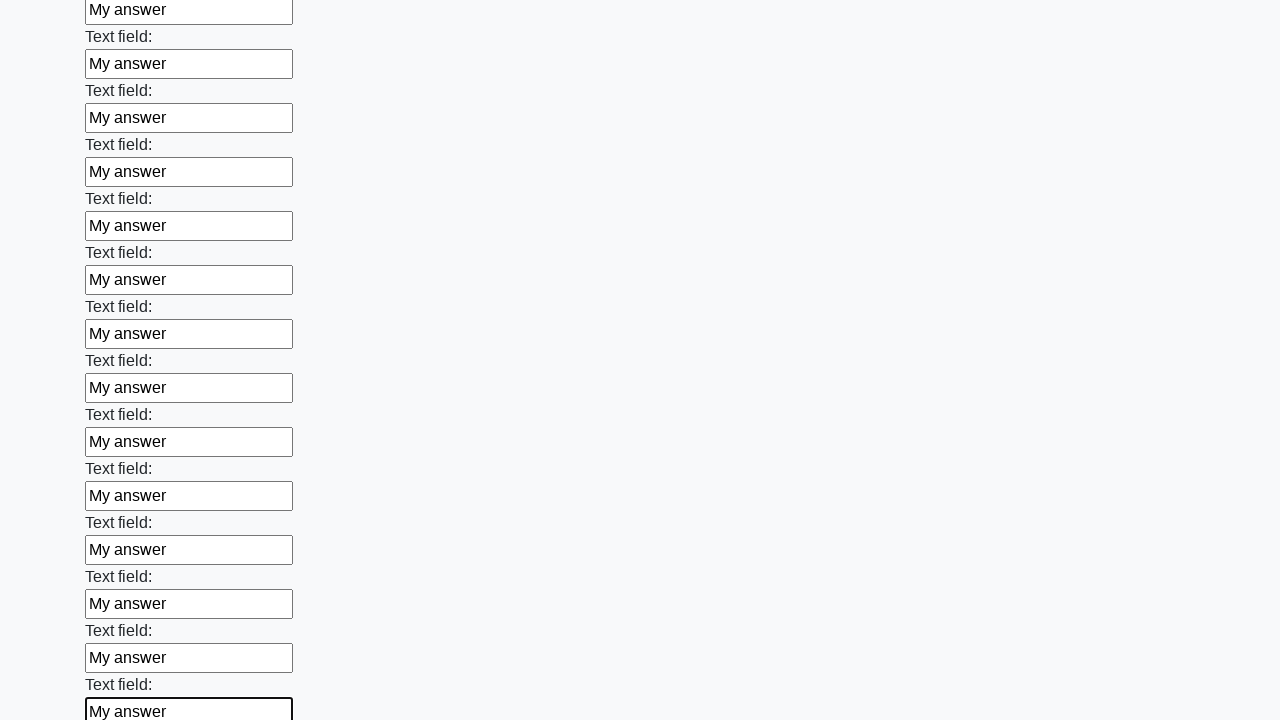

Filled an input field with 'My answer' on input >> nth=45
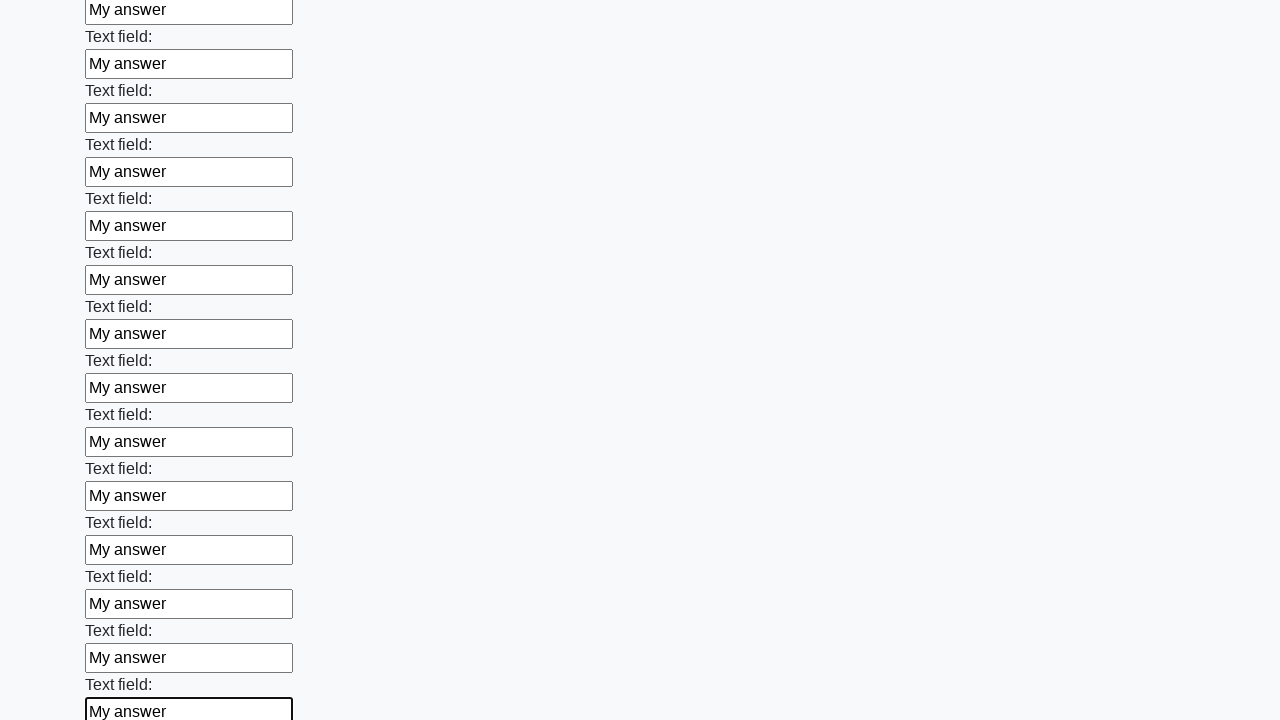

Filled an input field with 'My answer' on input >> nth=46
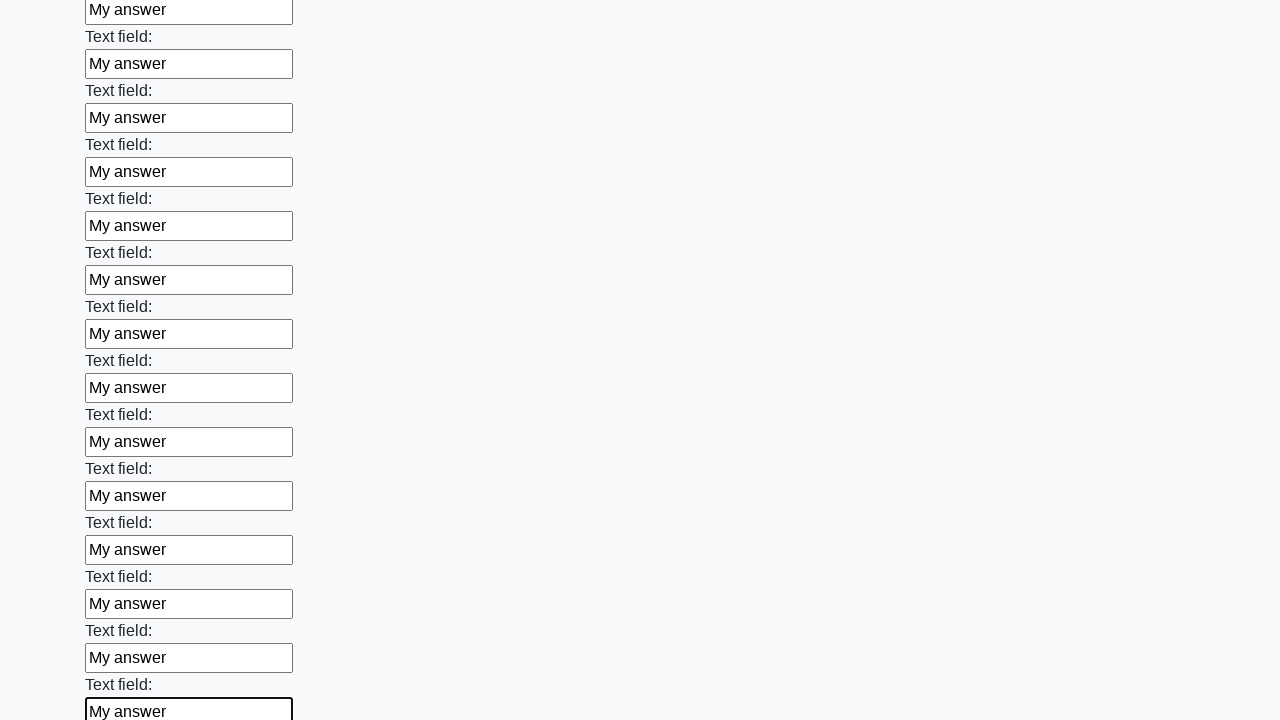

Filled an input field with 'My answer' on input >> nth=47
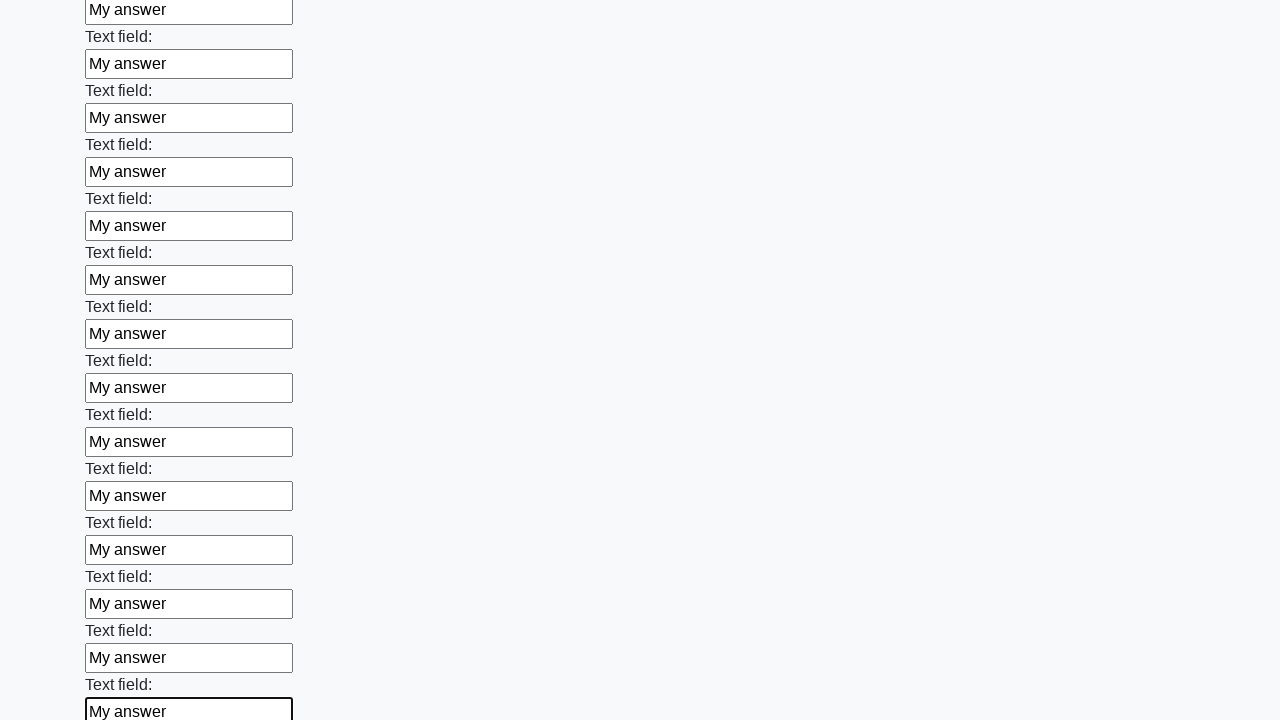

Filled an input field with 'My answer' on input >> nth=48
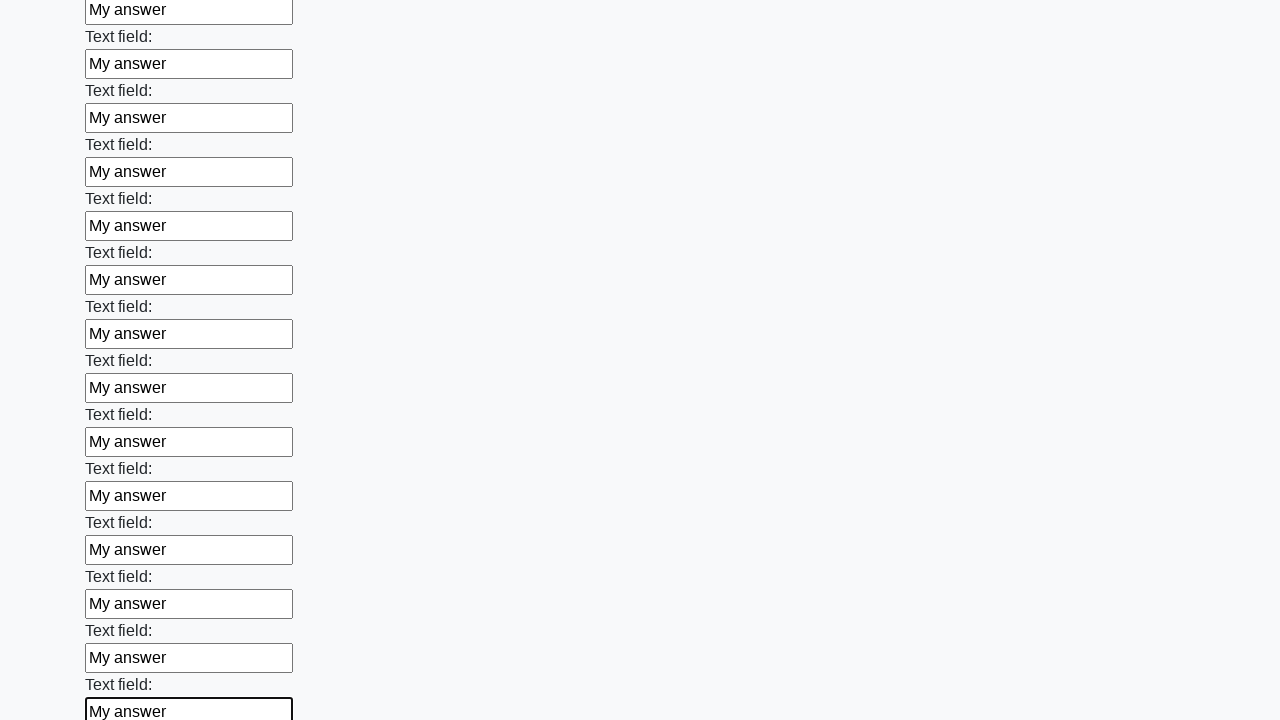

Filled an input field with 'My answer' on input >> nth=49
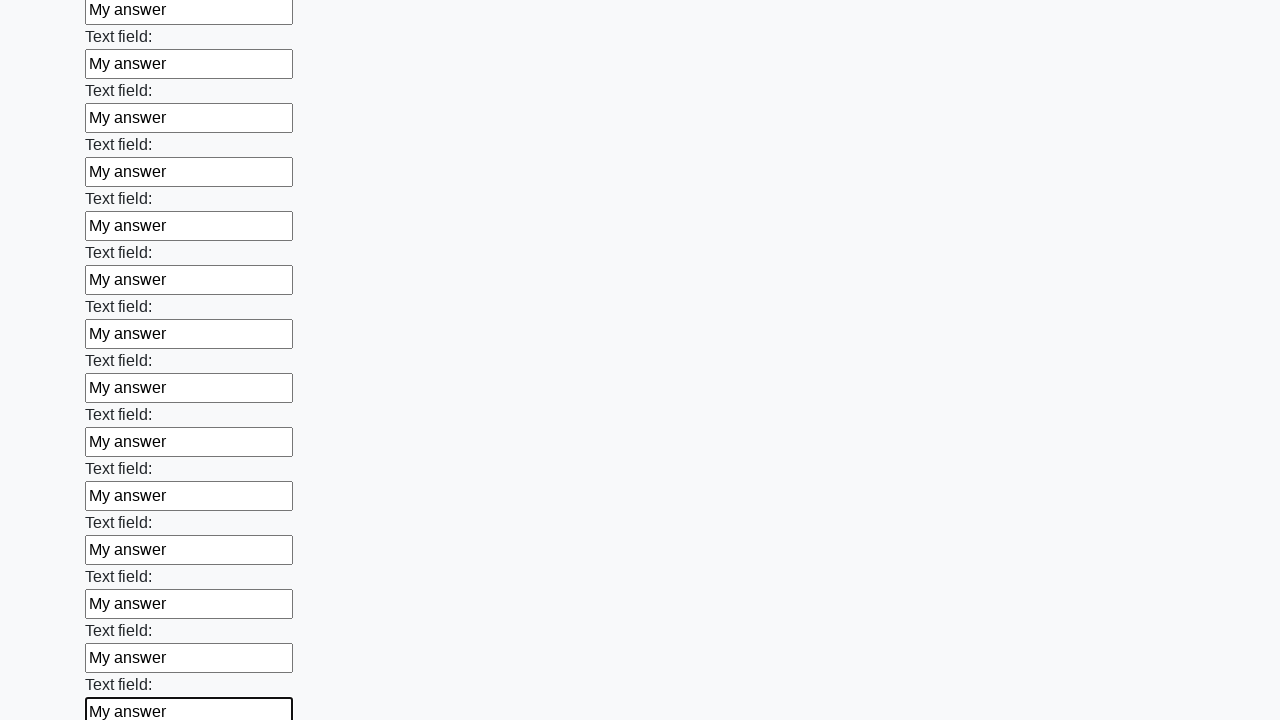

Filled an input field with 'My answer' on input >> nth=50
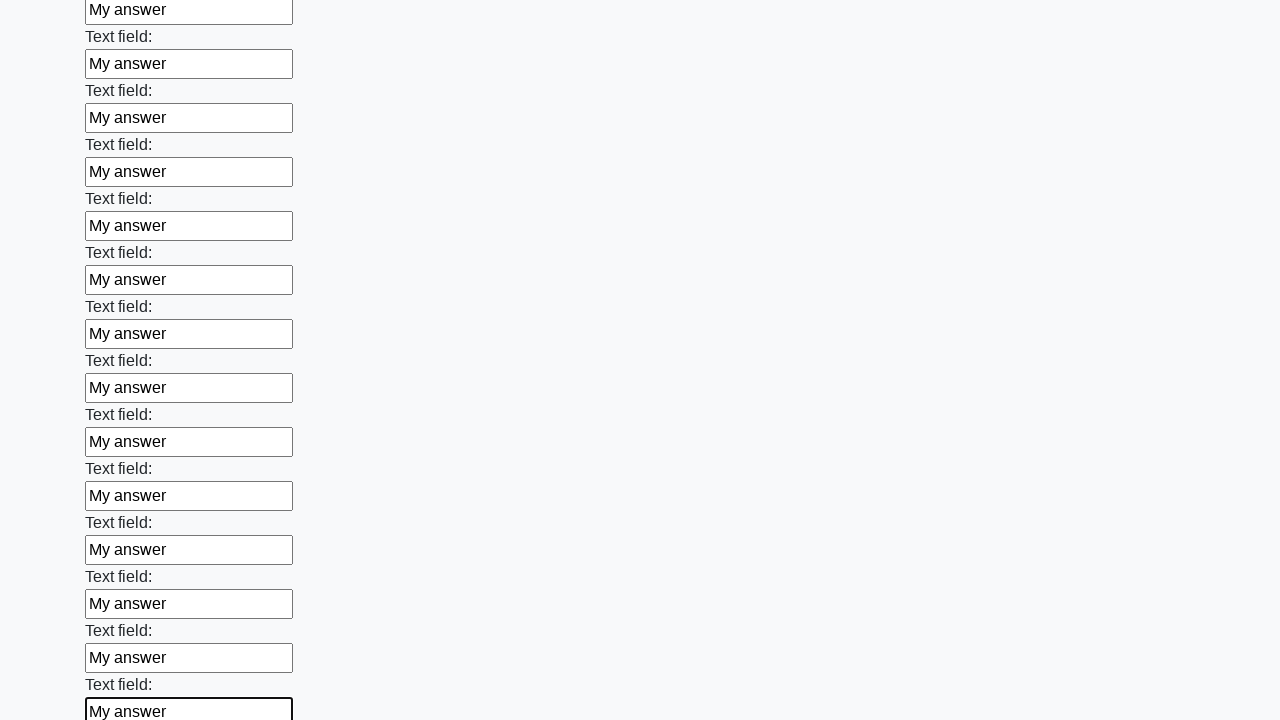

Filled an input field with 'My answer' on input >> nth=51
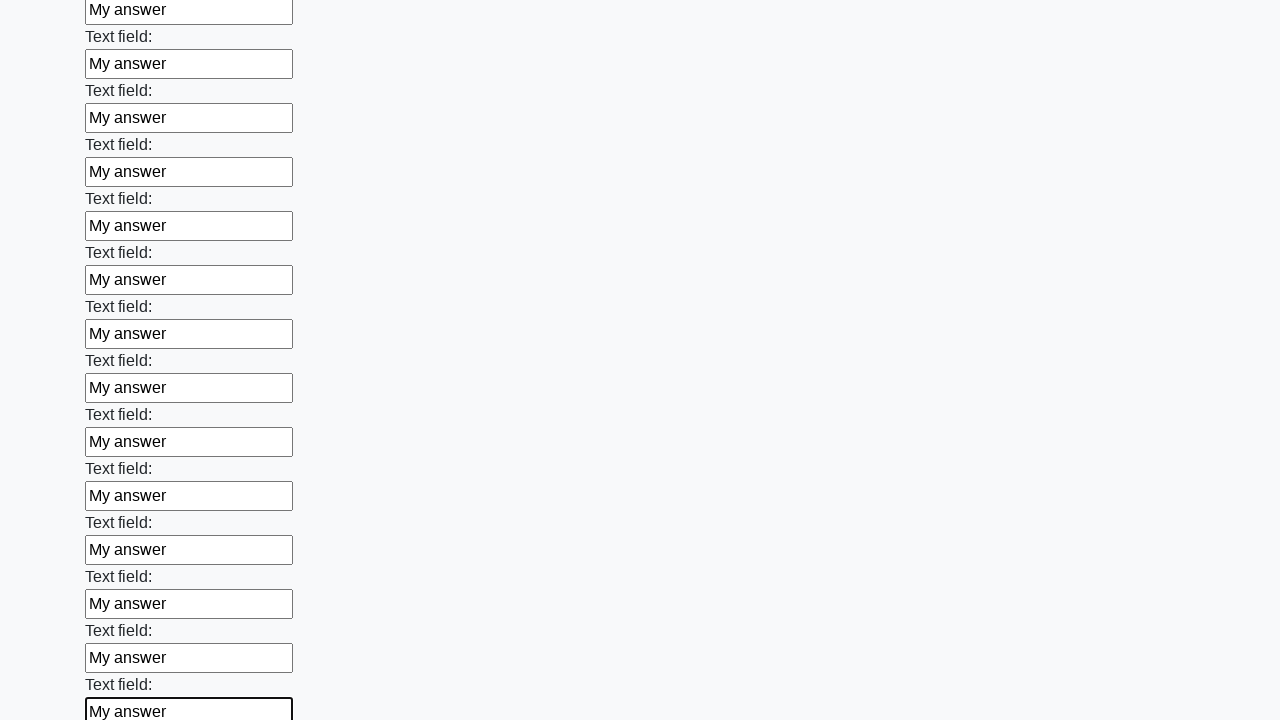

Filled an input field with 'My answer' on input >> nth=52
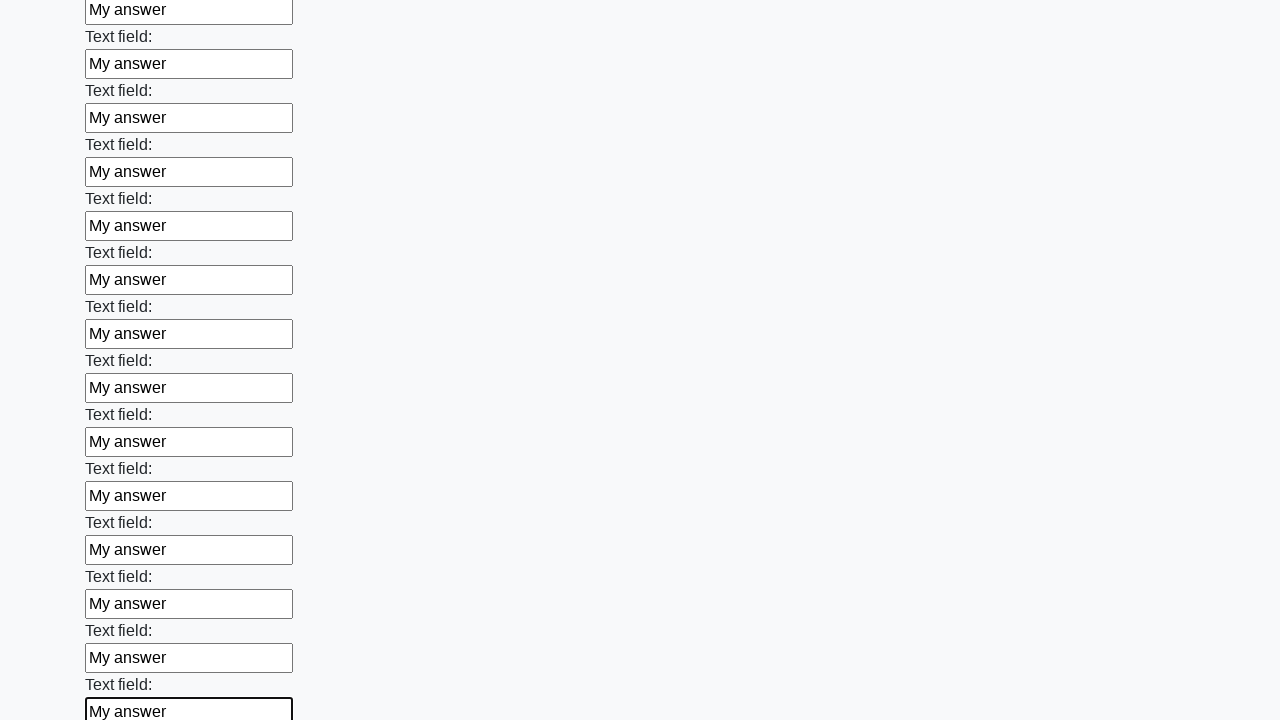

Filled an input field with 'My answer' on input >> nth=53
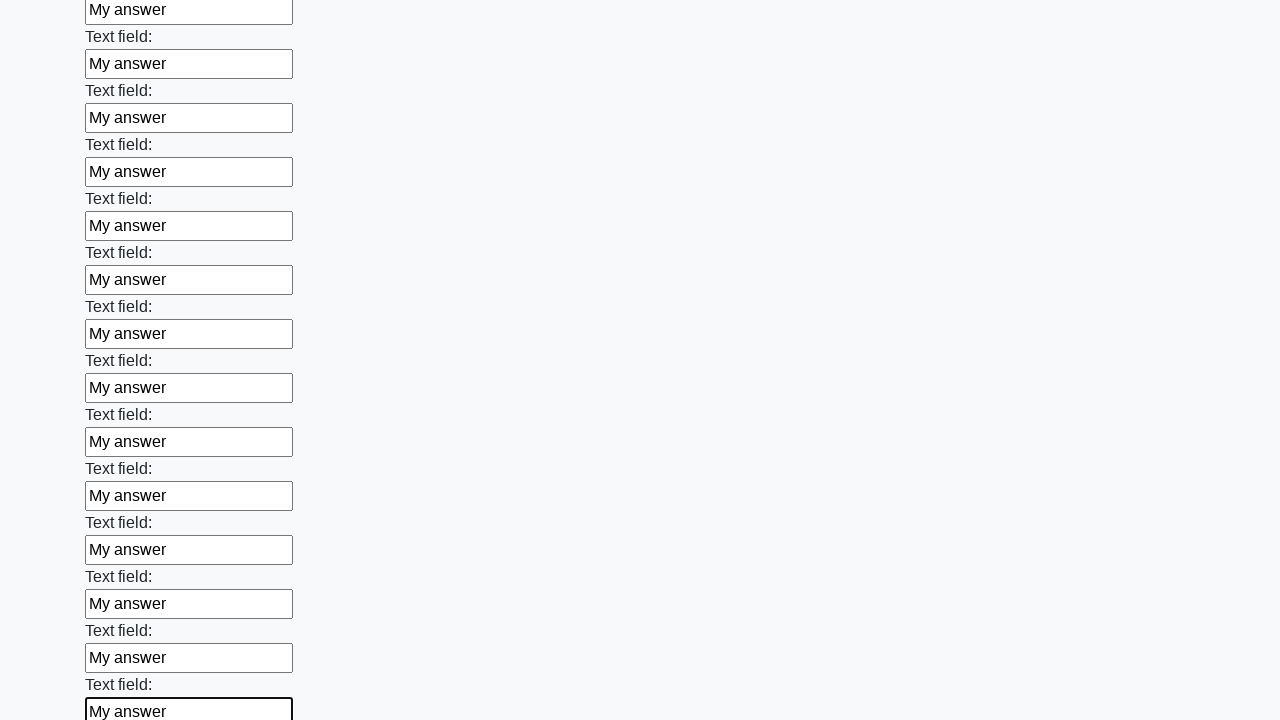

Filled an input field with 'My answer' on input >> nth=54
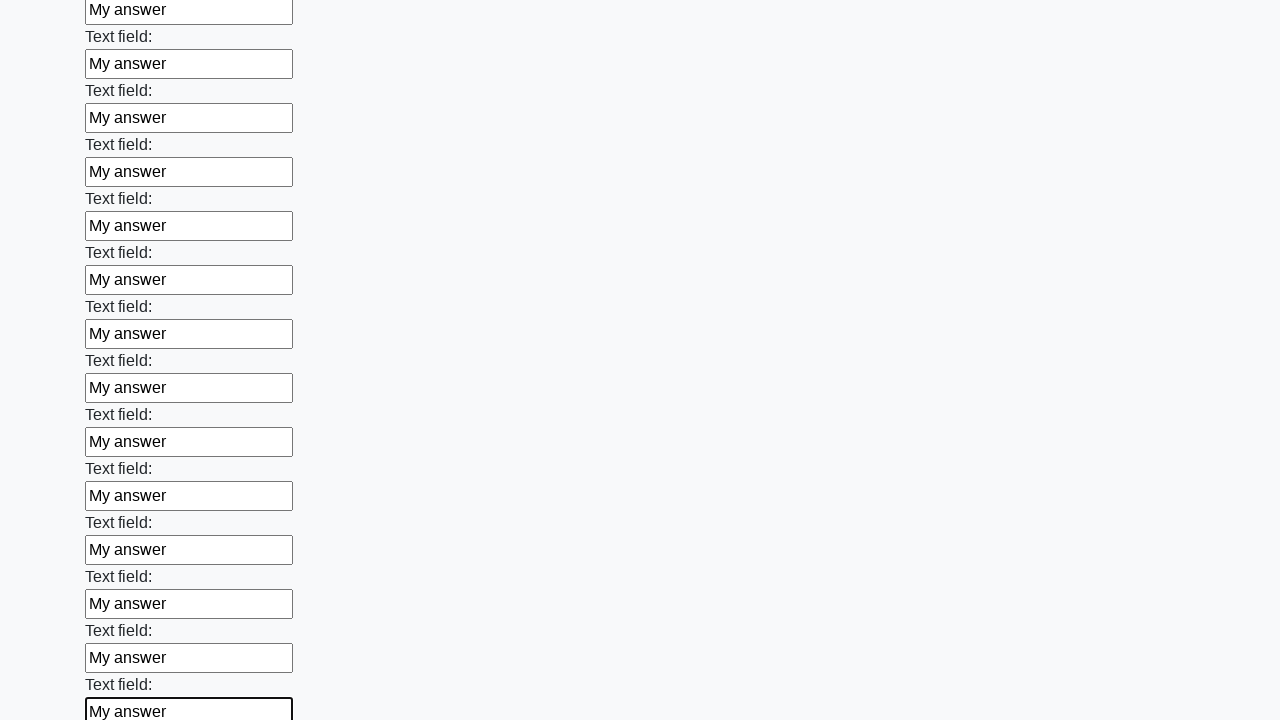

Filled an input field with 'My answer' on input >> nth=55
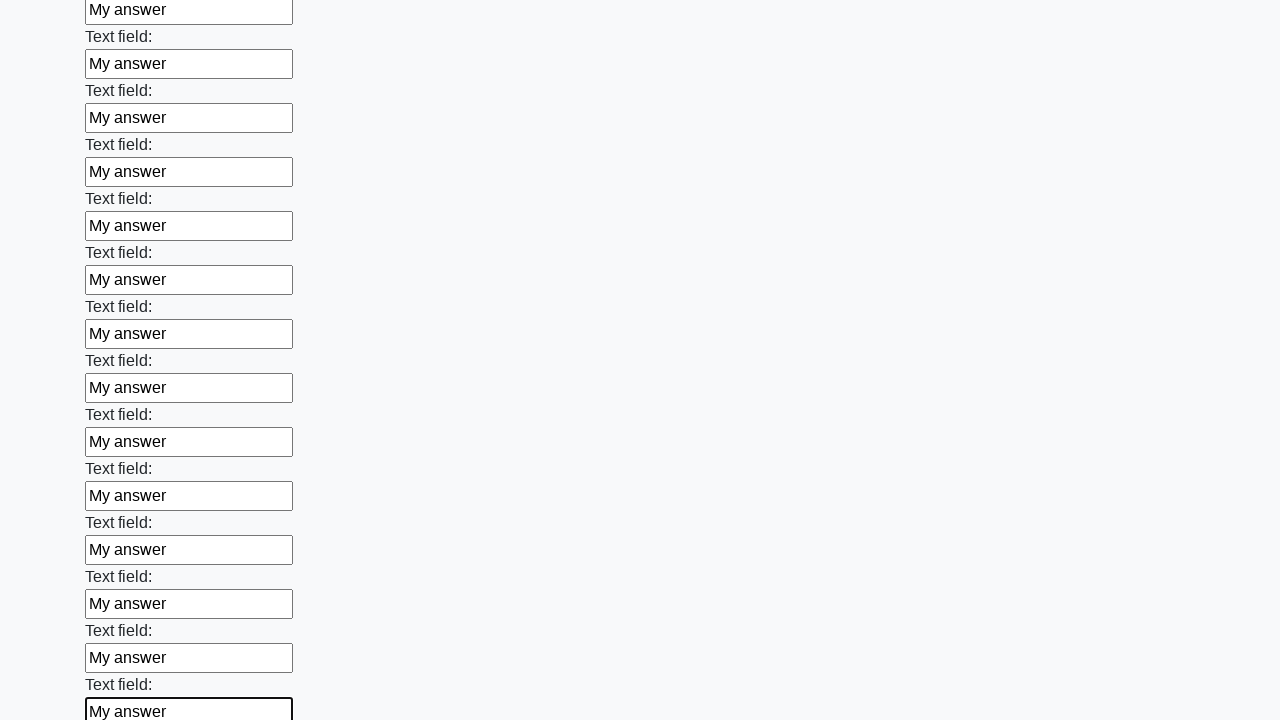

Filled an input field with 'My answer' on input >> nth=56
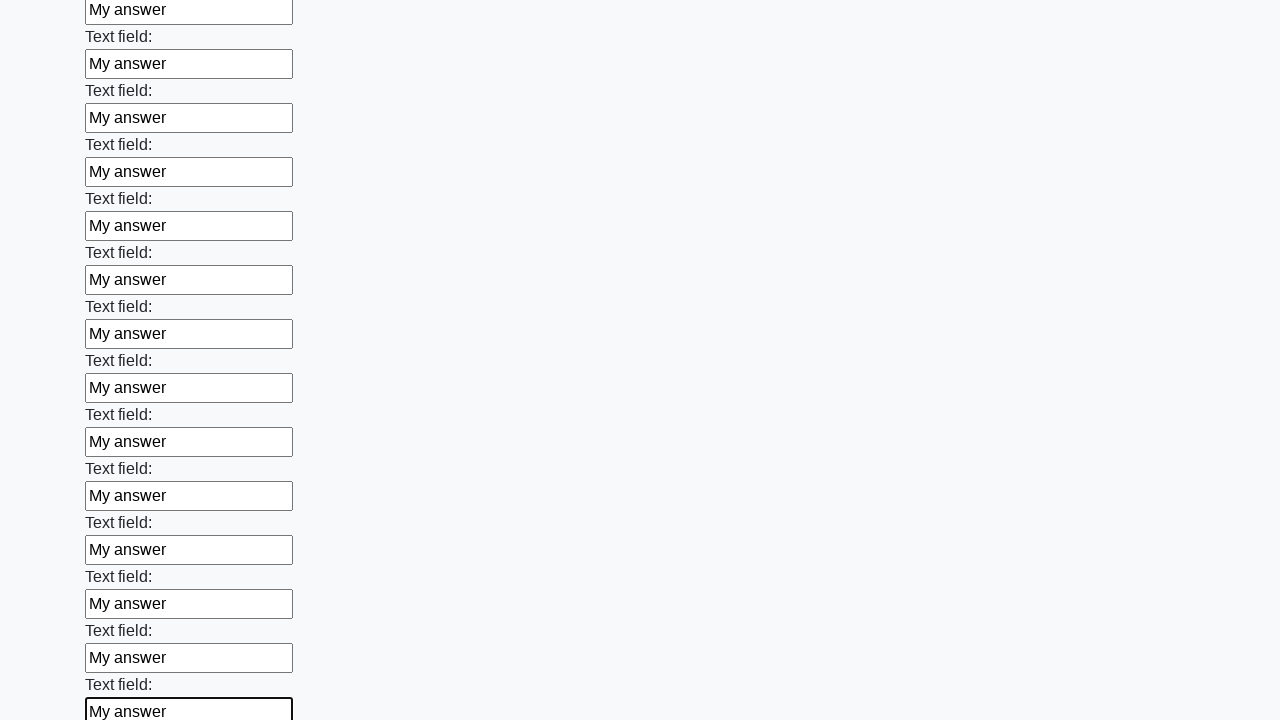

Filled an input field with 'My answer' on input >> nth=57
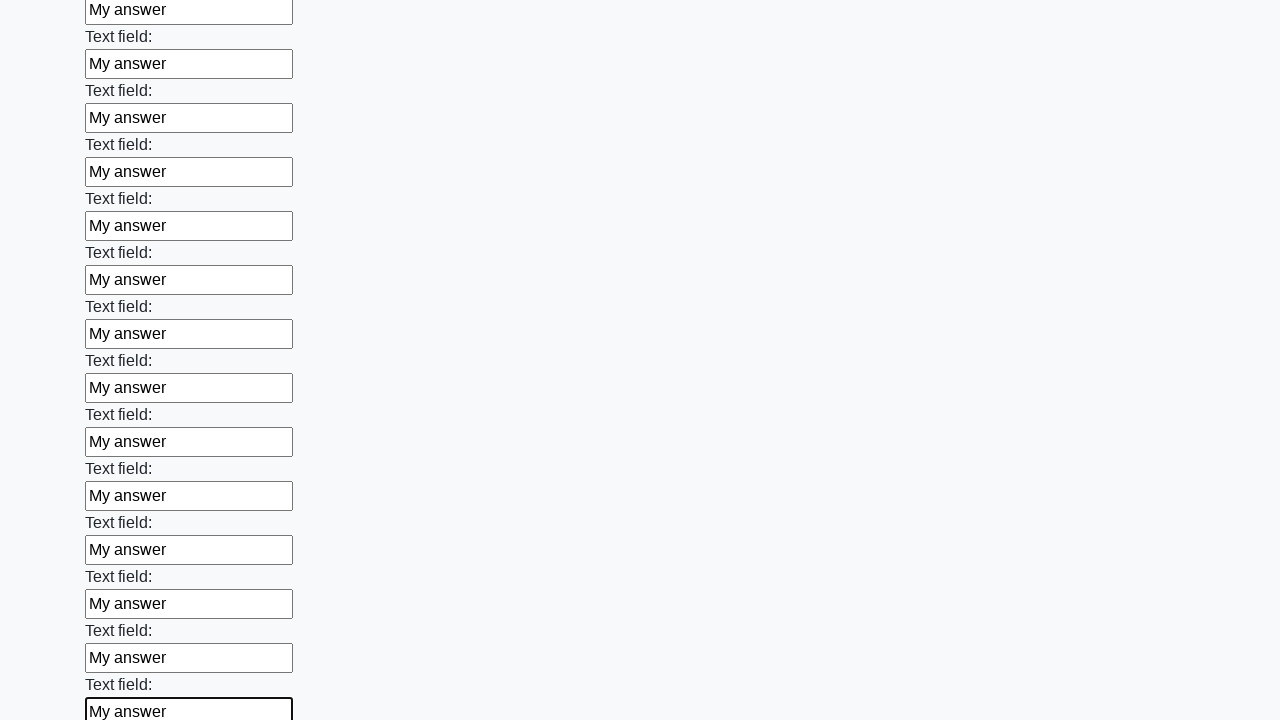

Filled an input field with 'My answer' on input >> nth=58
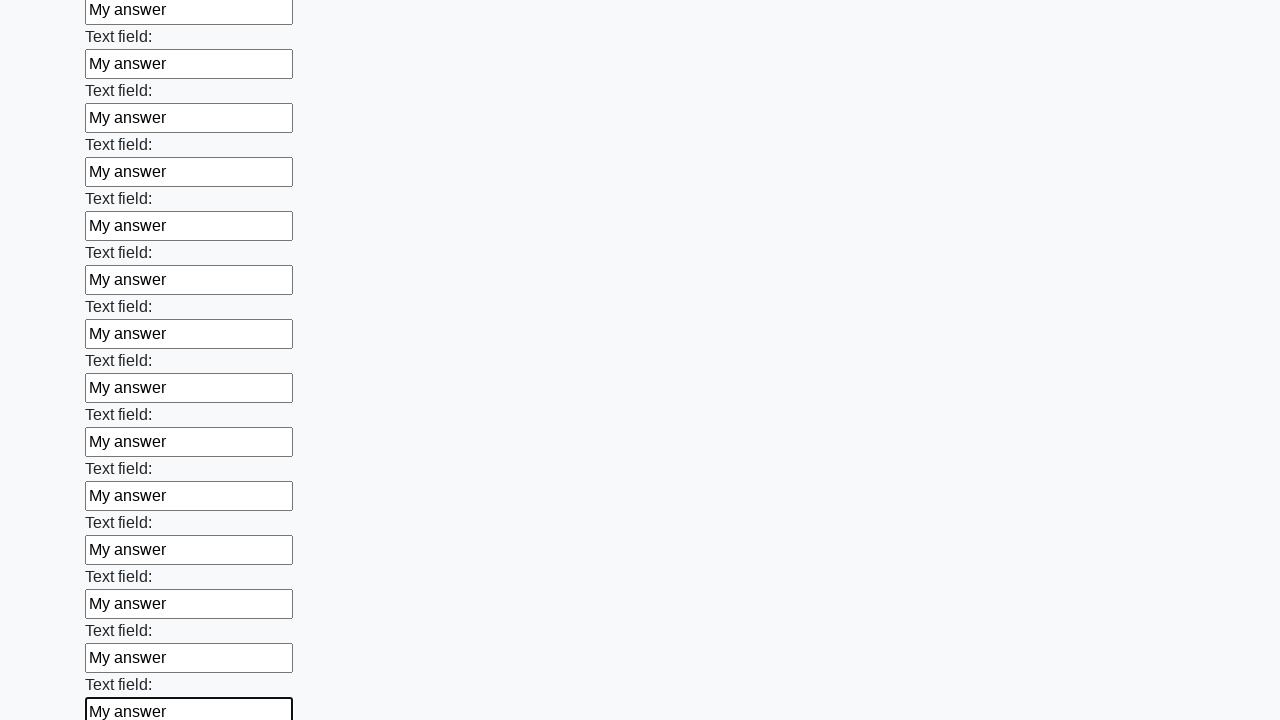

Filled an input field with 'My answer' on input >> nth=59
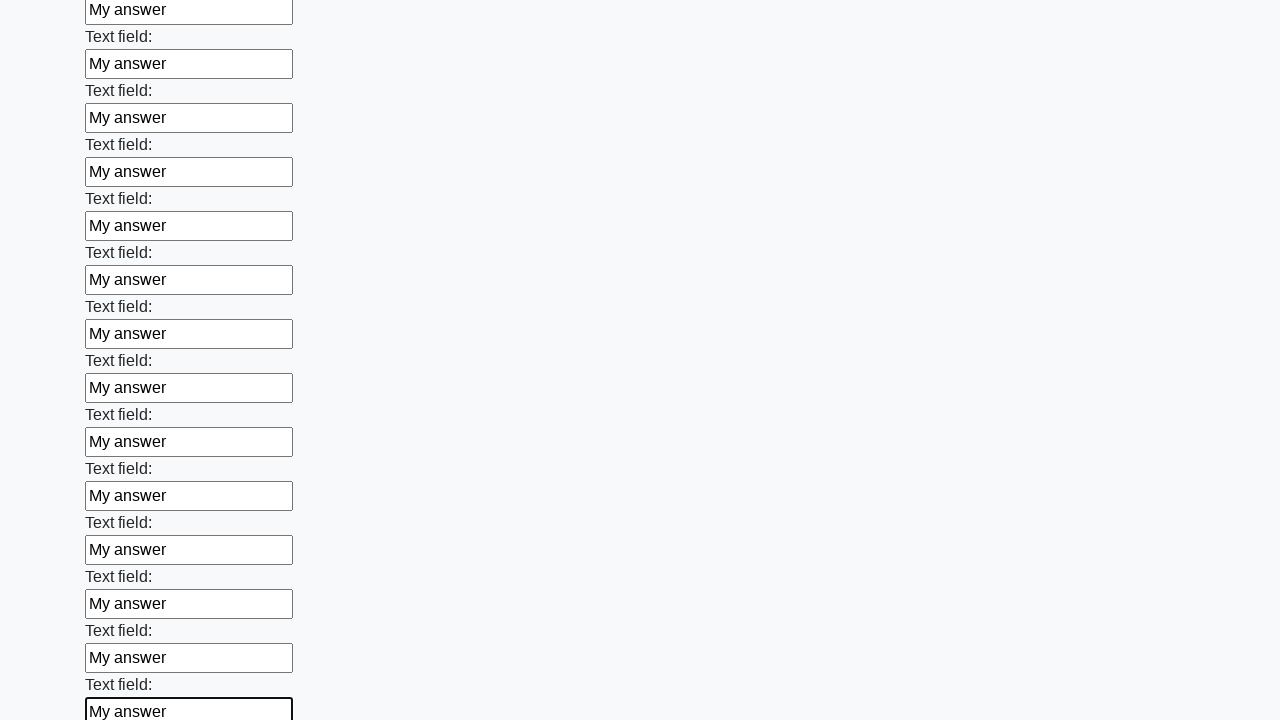

Filled an input field with 'My answer' on input >> nth=60
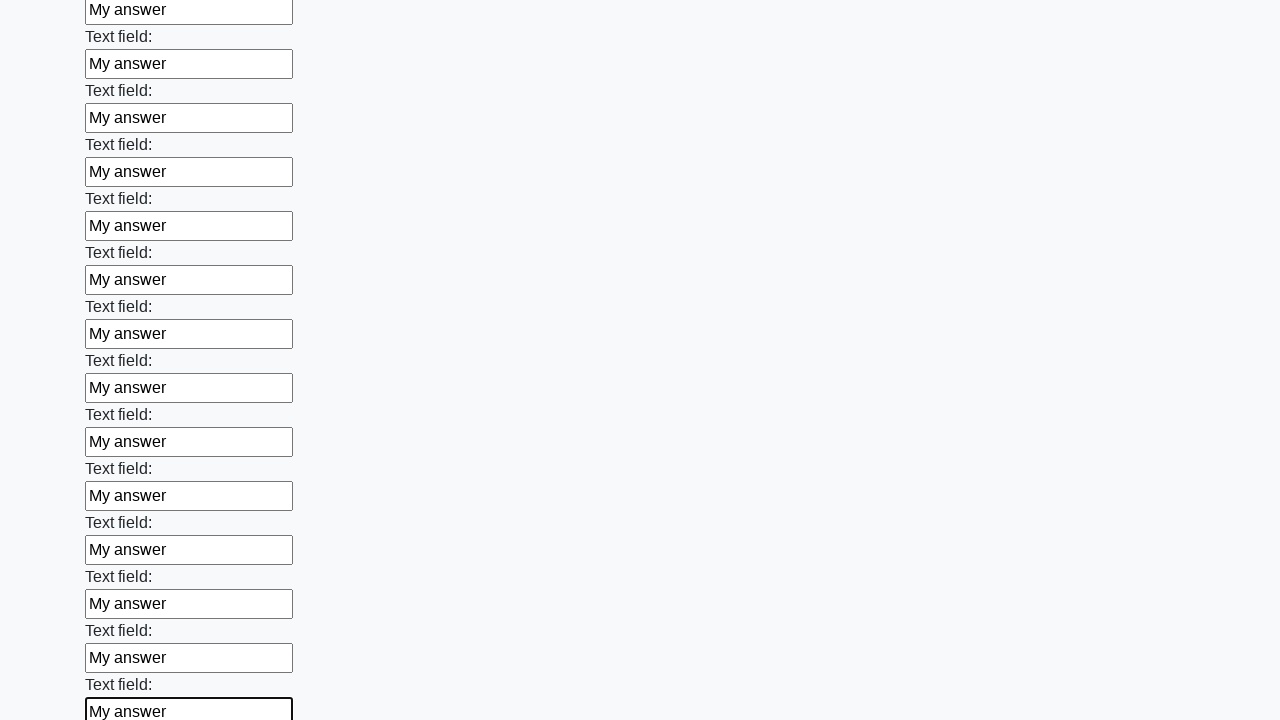

Filled an input field with 'My answer' on input >> nth=61
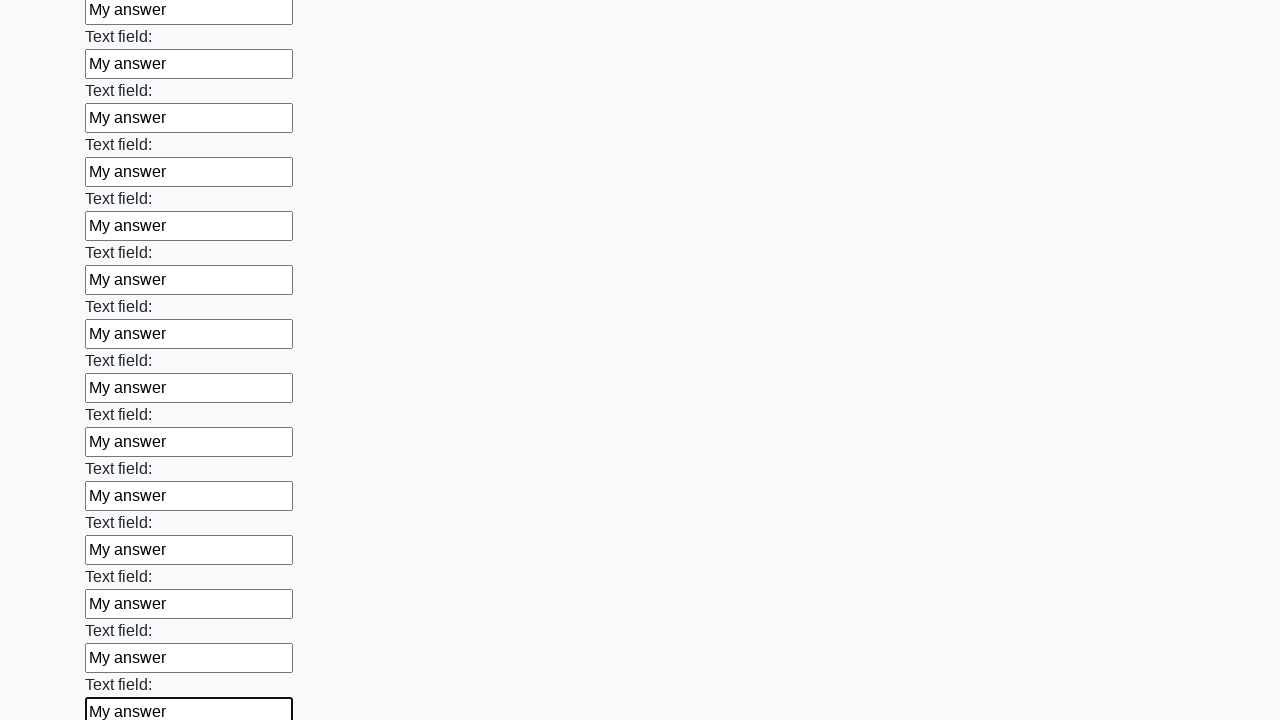

Filled an input field with 'My answer' on input >> nth=62
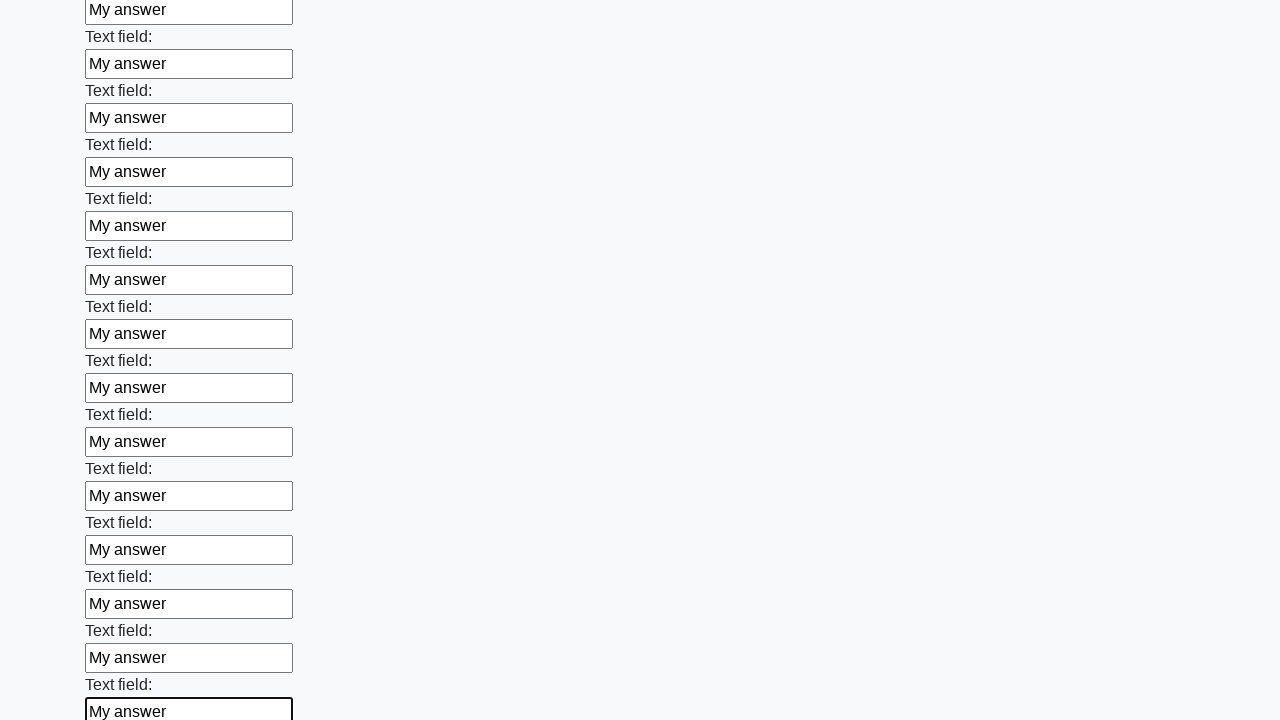

Filled an input field with 'My answer' on input >> nth=63
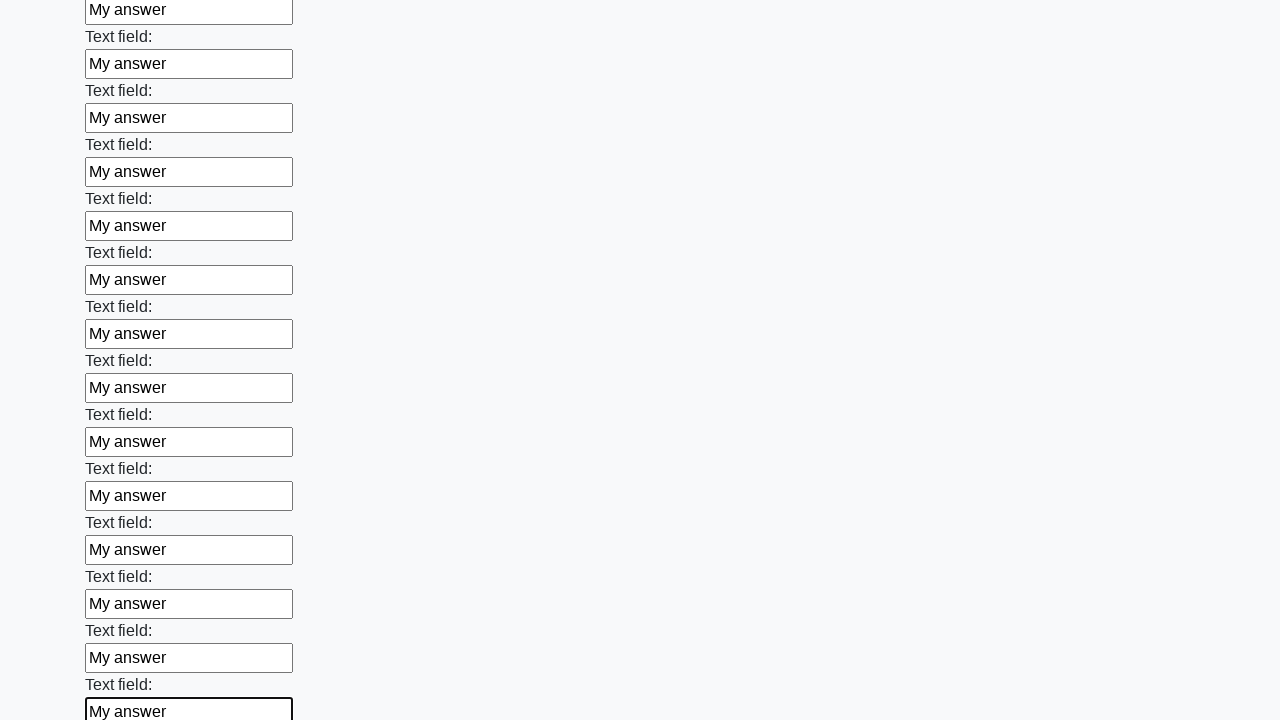

Filled an input field with 'My answer' on input >> nth=64
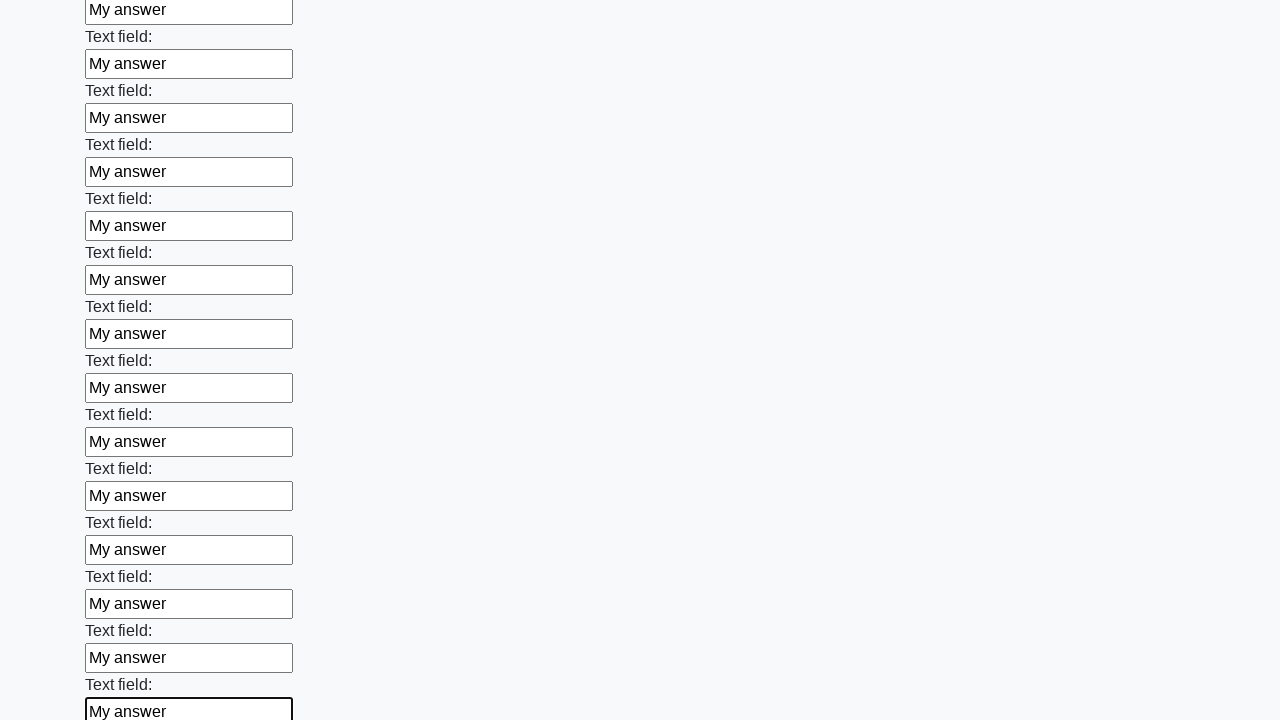

Filled an input field with 'My answer' on input >> nth=65
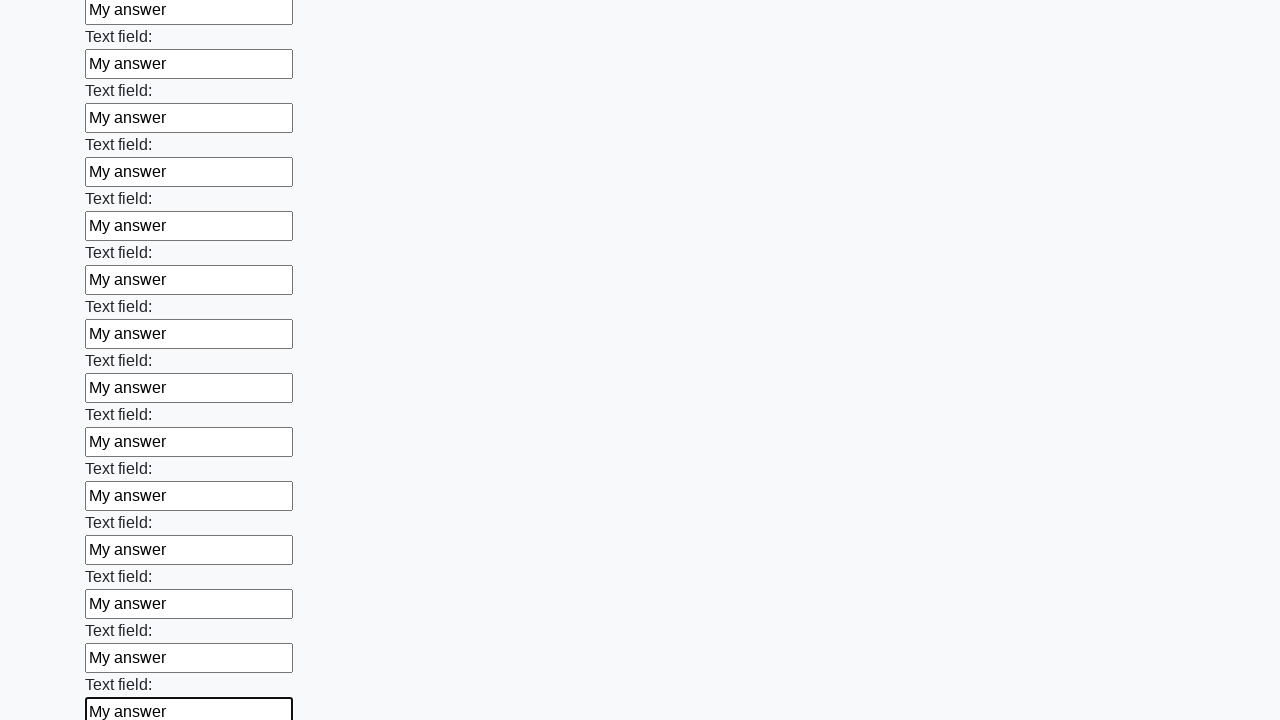

Filled an input field with 'My answer' on input >> nth=66
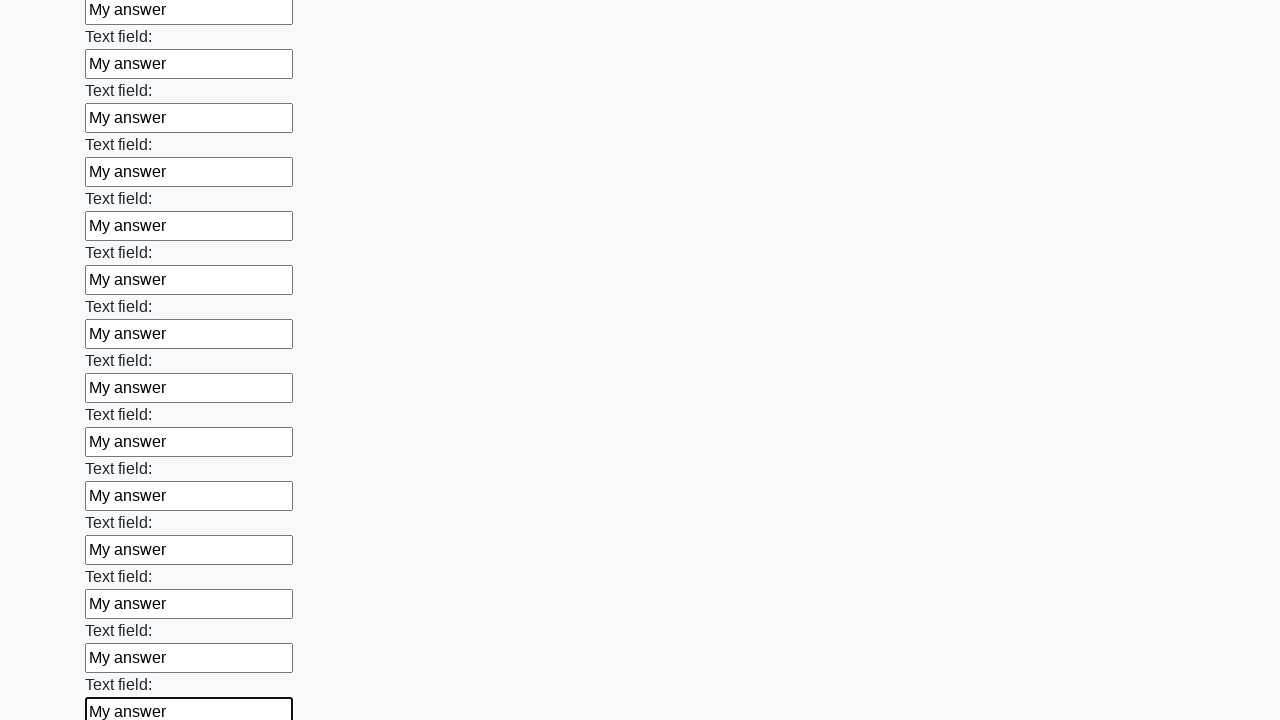

Filled an input field with 'My answer' on input >> nth=67
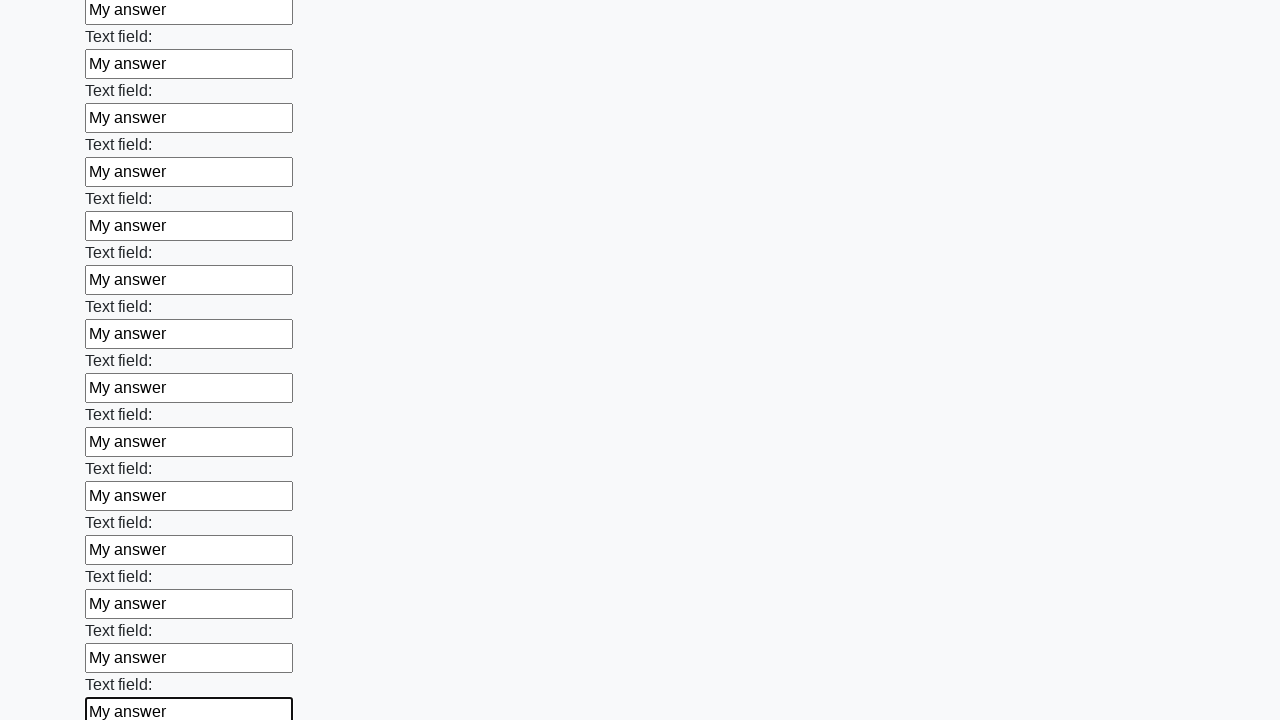

Filled an input field with 'My answer' on input >> nth=68
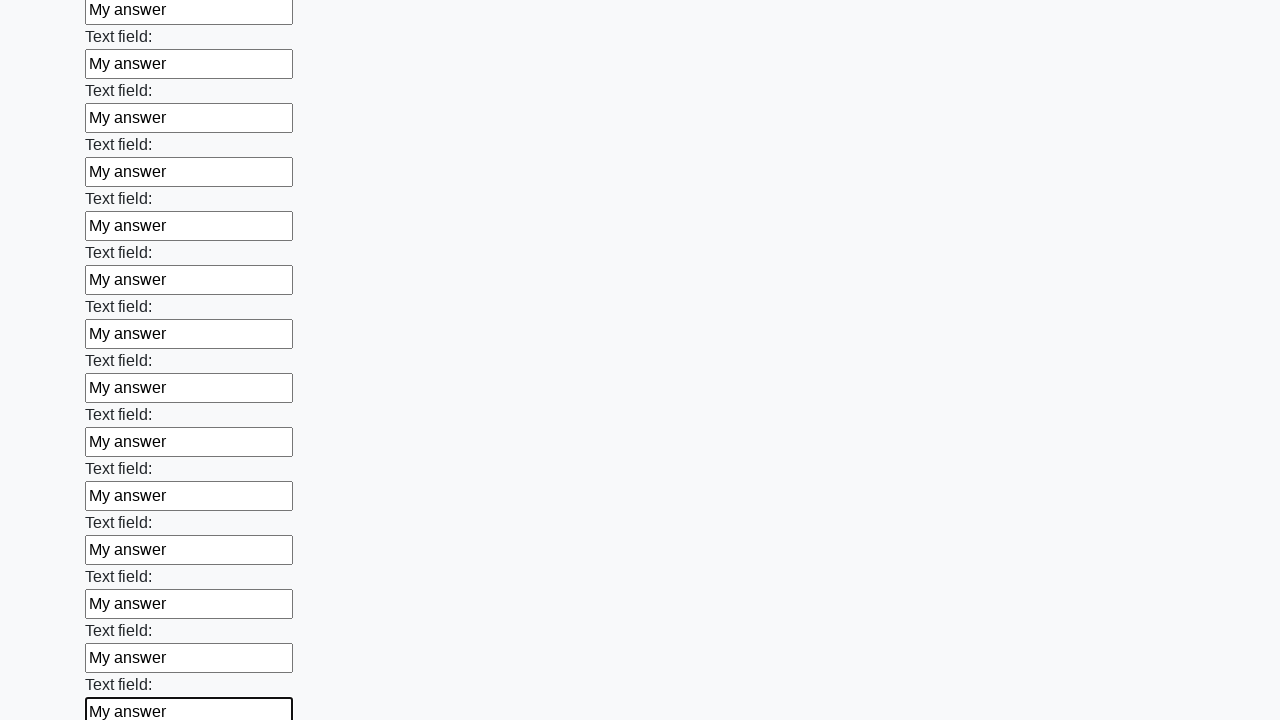

Filled an input field with 'My answer' on input >> nth=69
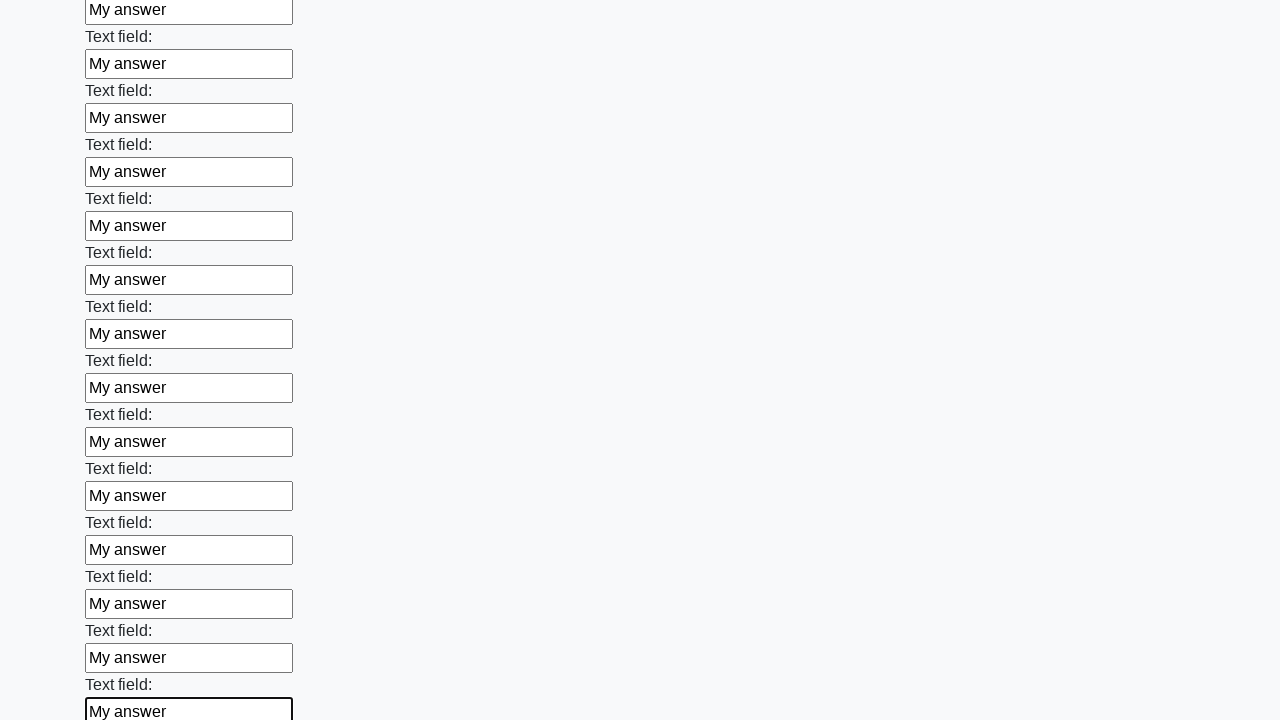

Filled an input field with 'My answer' on input >> nth=70
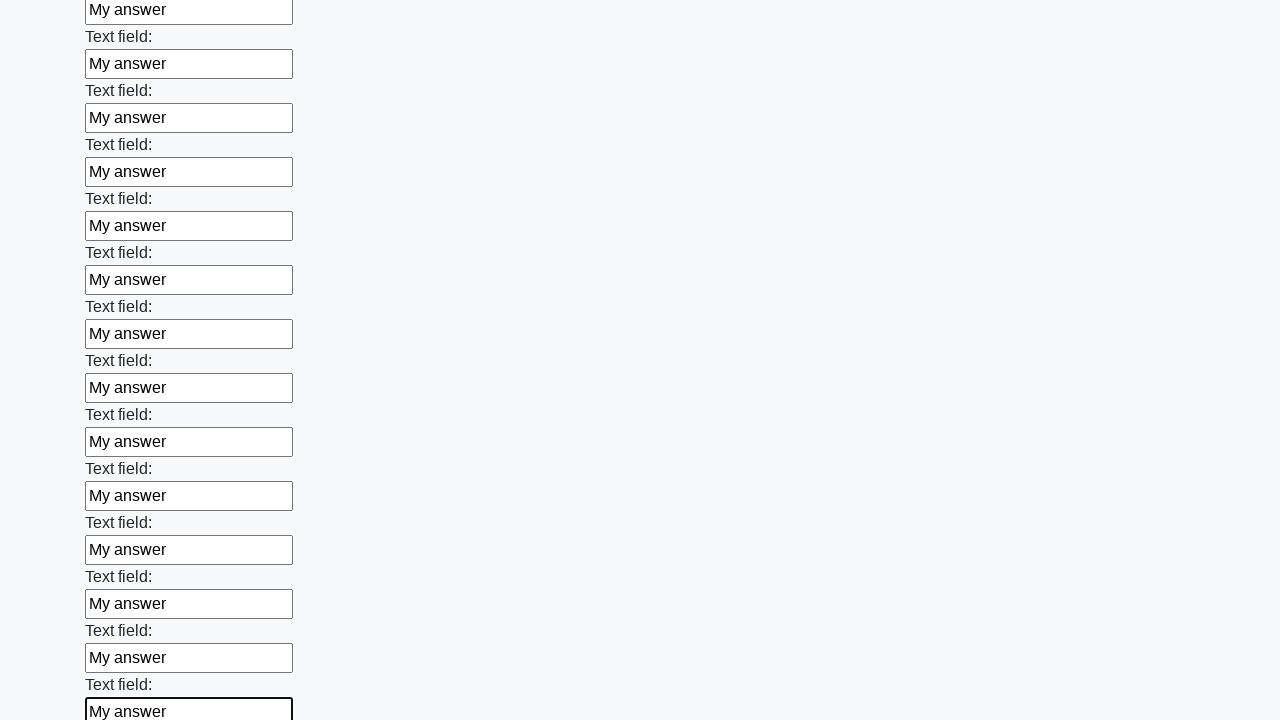

Filled an input field with 'My answer' on input >> nth=71
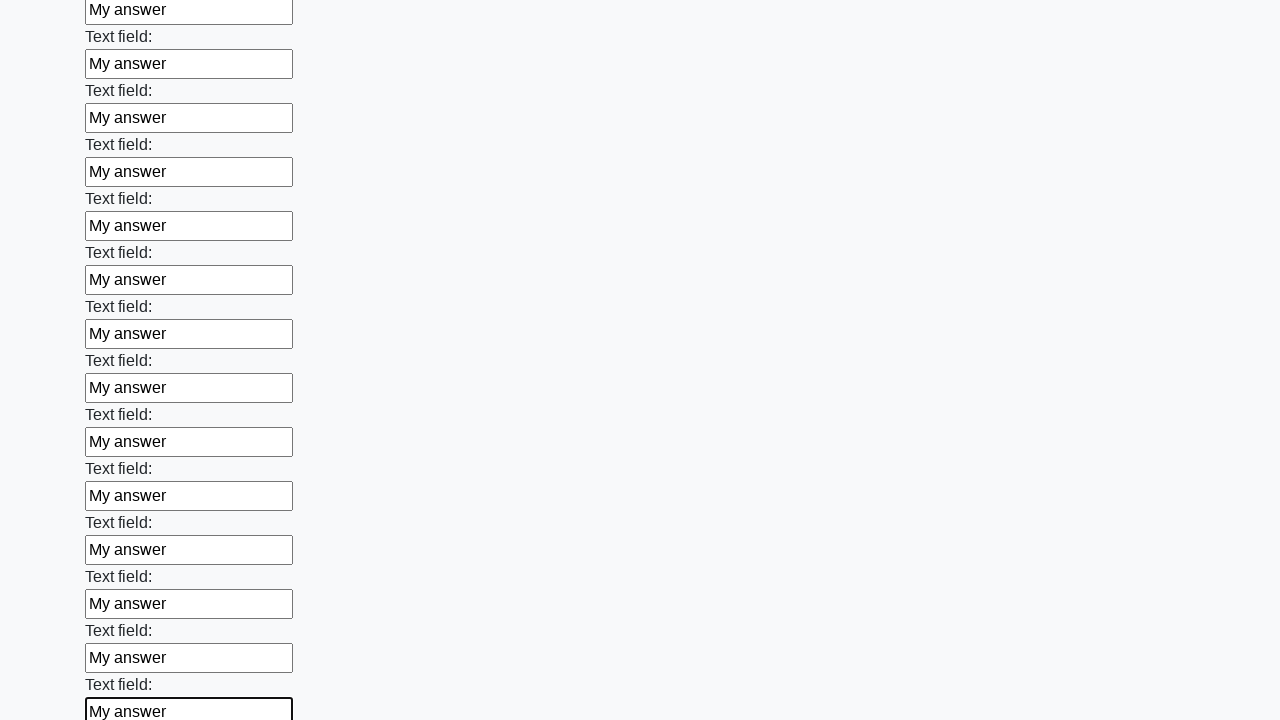

Filled an input field with 'My answer' on input >> nth=72
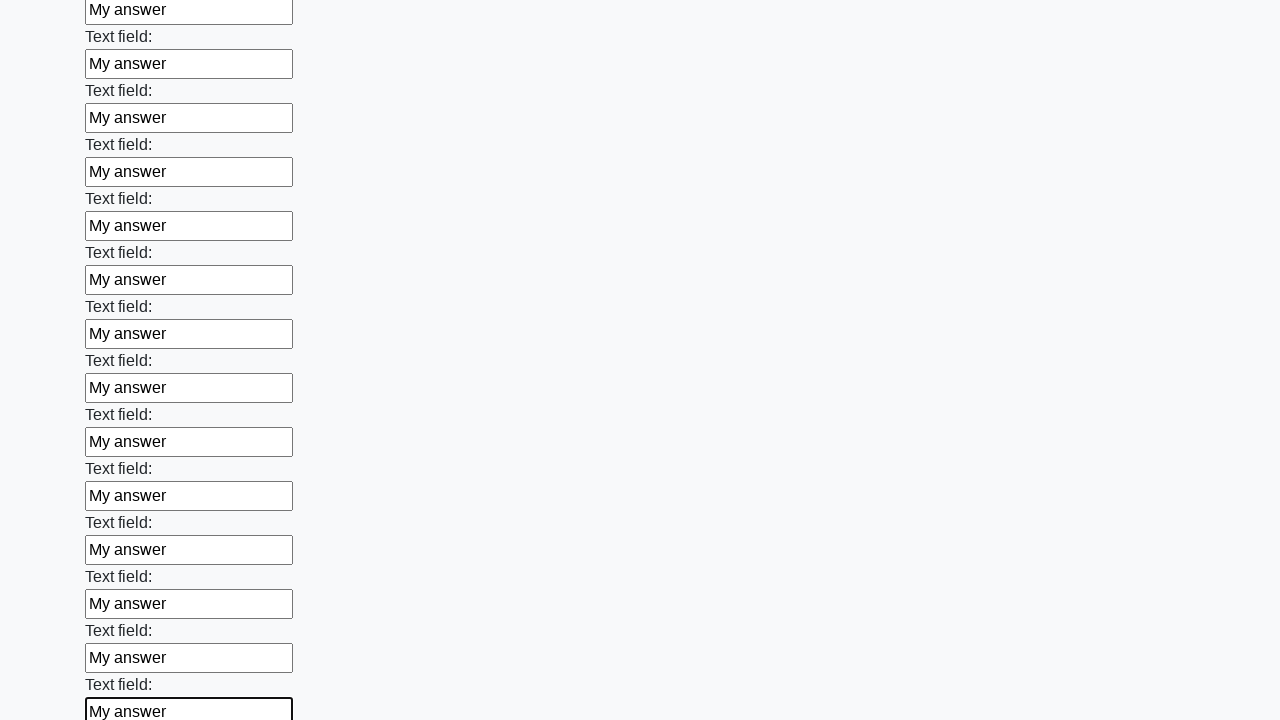

Filled an input field with 'My answer' on input >> nth=73
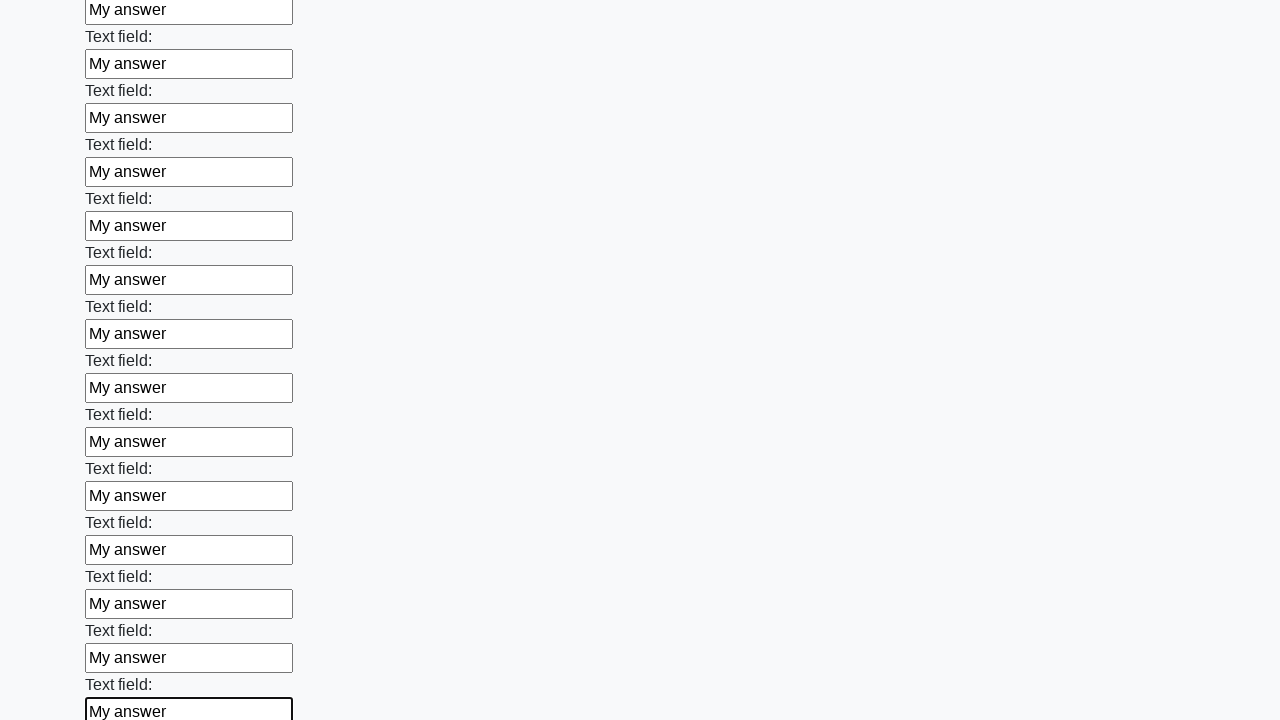

Filled an input field with 'My answer' on input >> nth=74
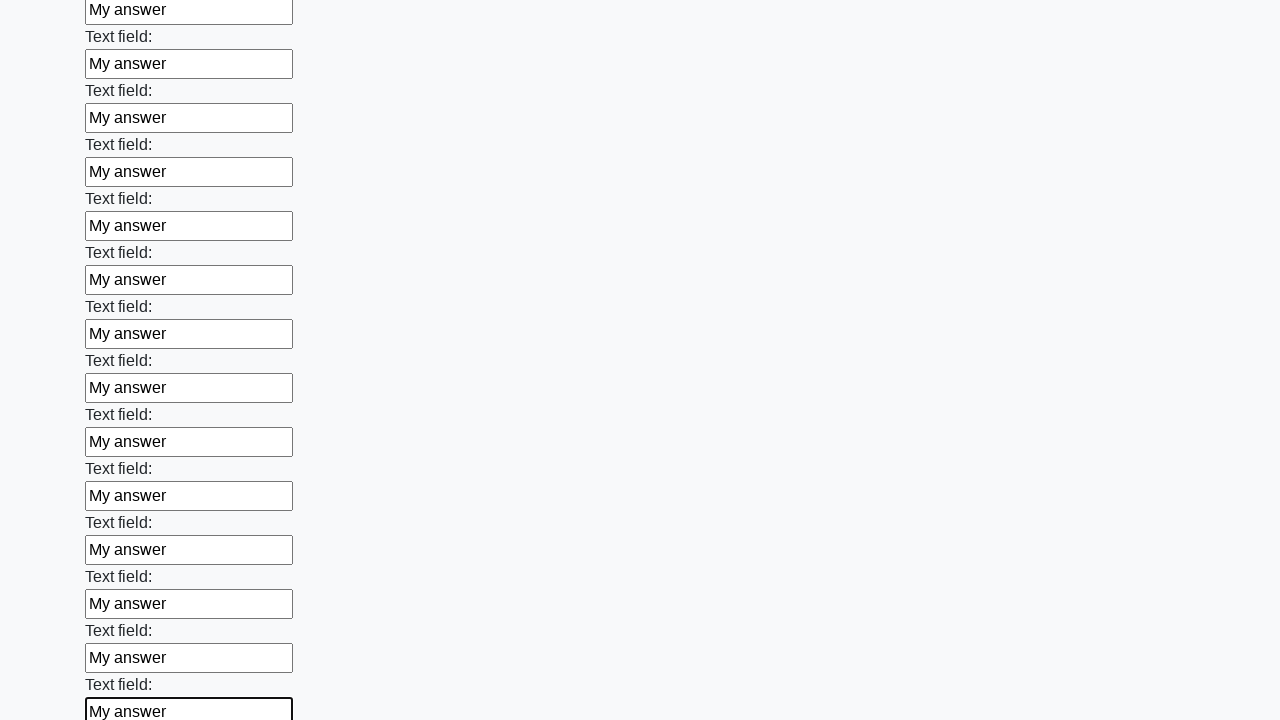

Filled an input field with 'My answer' on input >> nth=75
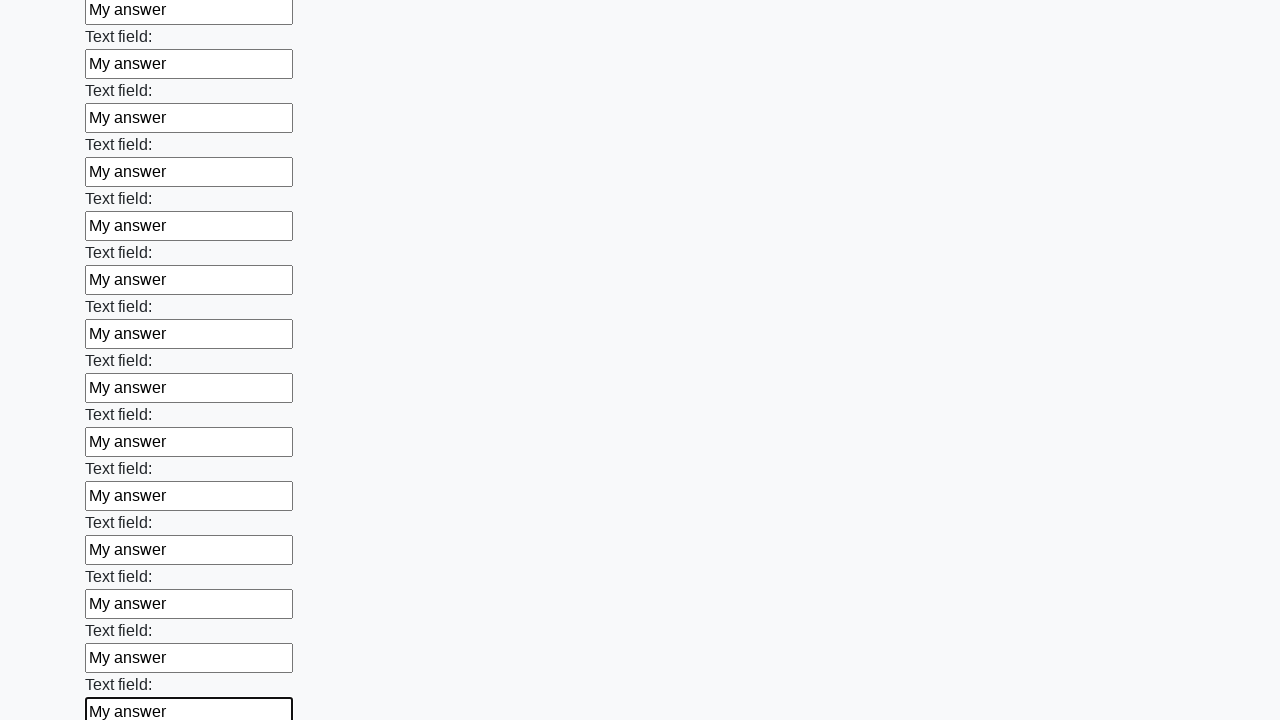

Filled an input field with 'My answer' on input >> nth=76
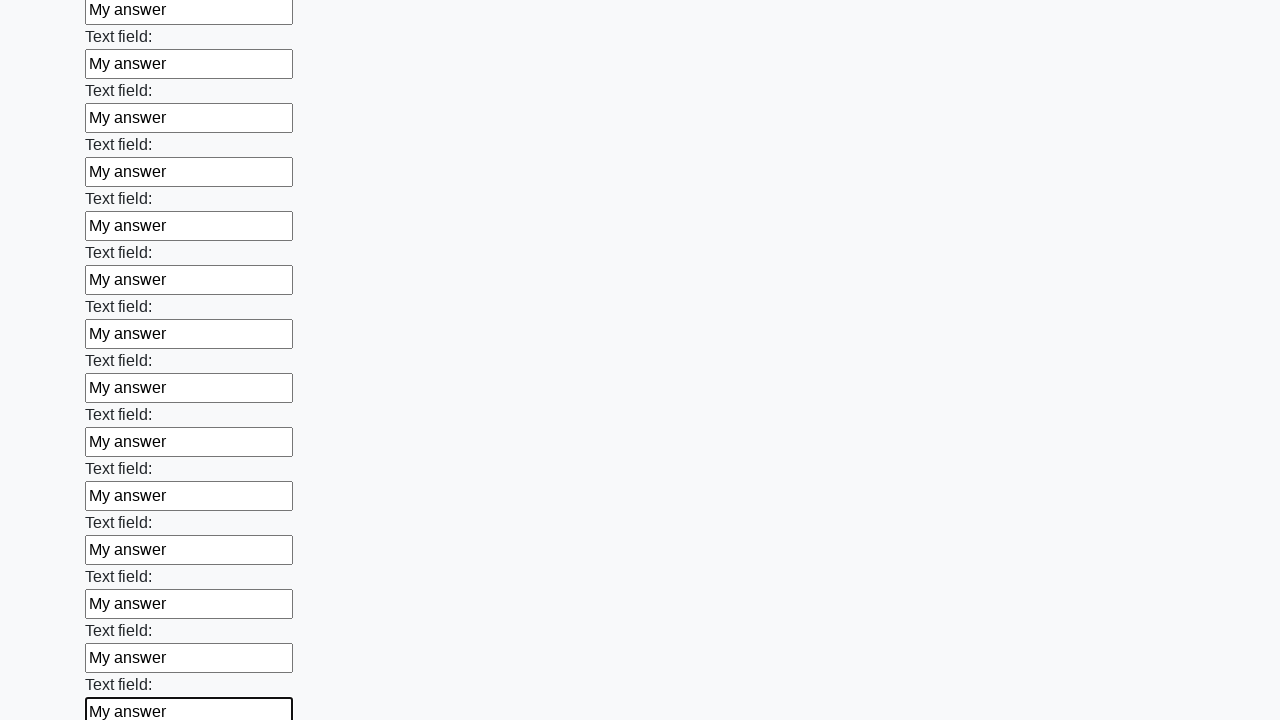

Filled an input field with 'My answer' on input >> nth=77
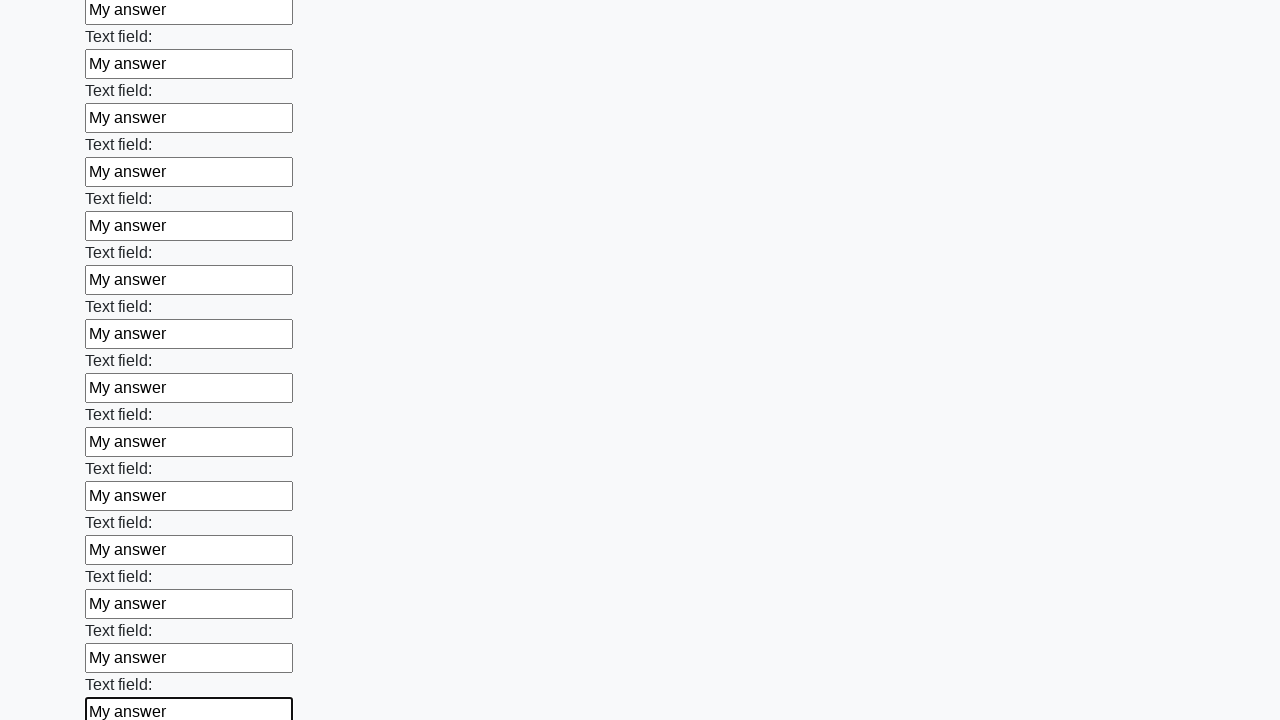

Filled an input field with 'My answer' on input >> nth=78
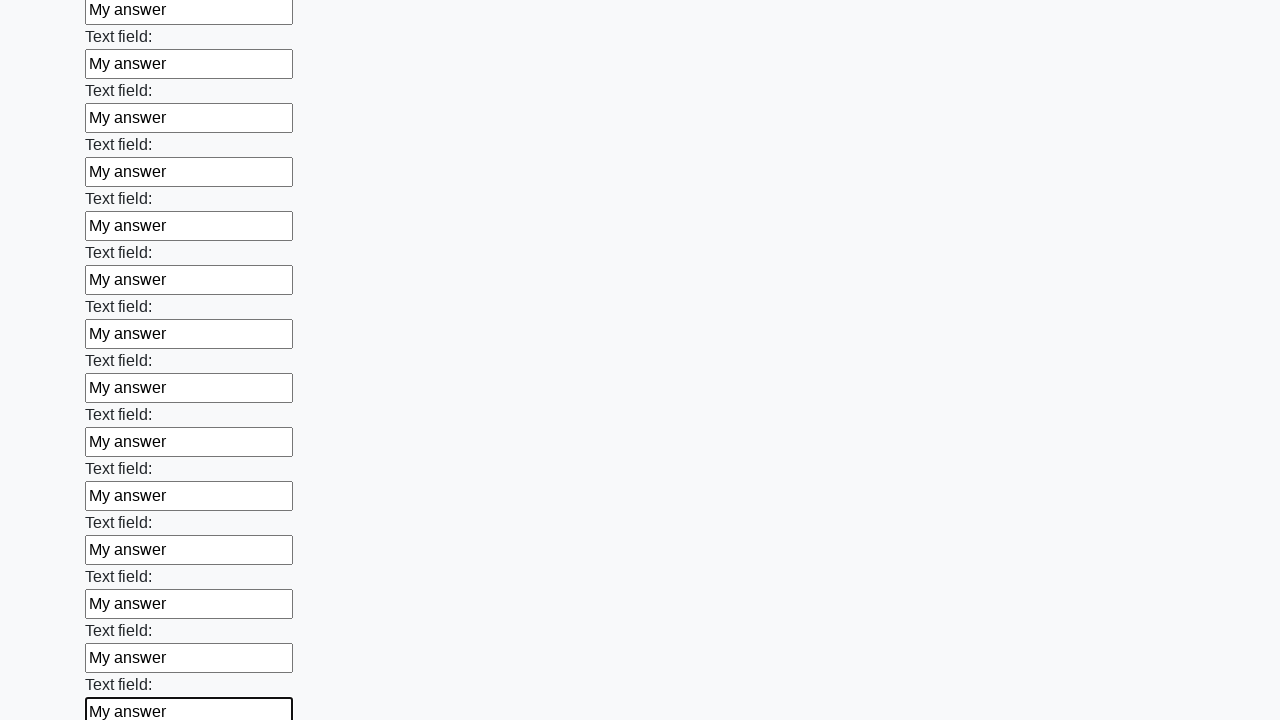

Filled an input field with 'My answer' on input >> nth=79
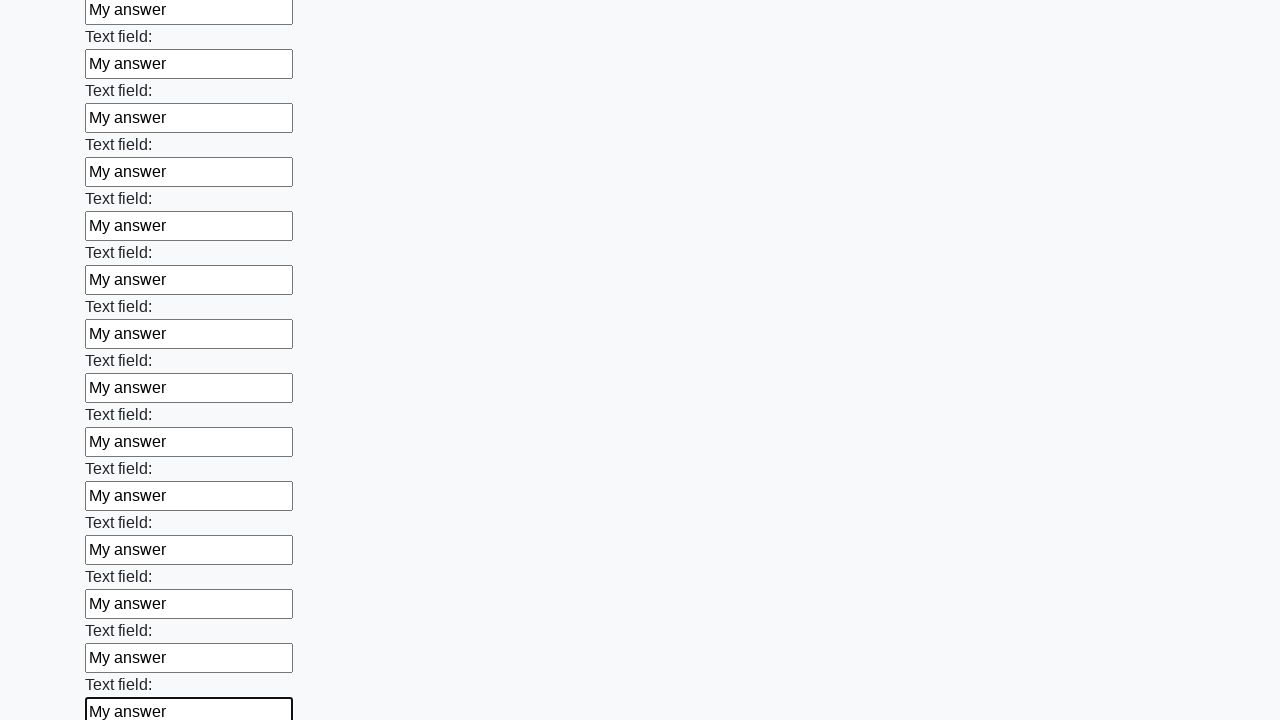

Filled an input field with 'My answer' on input >> nth=80
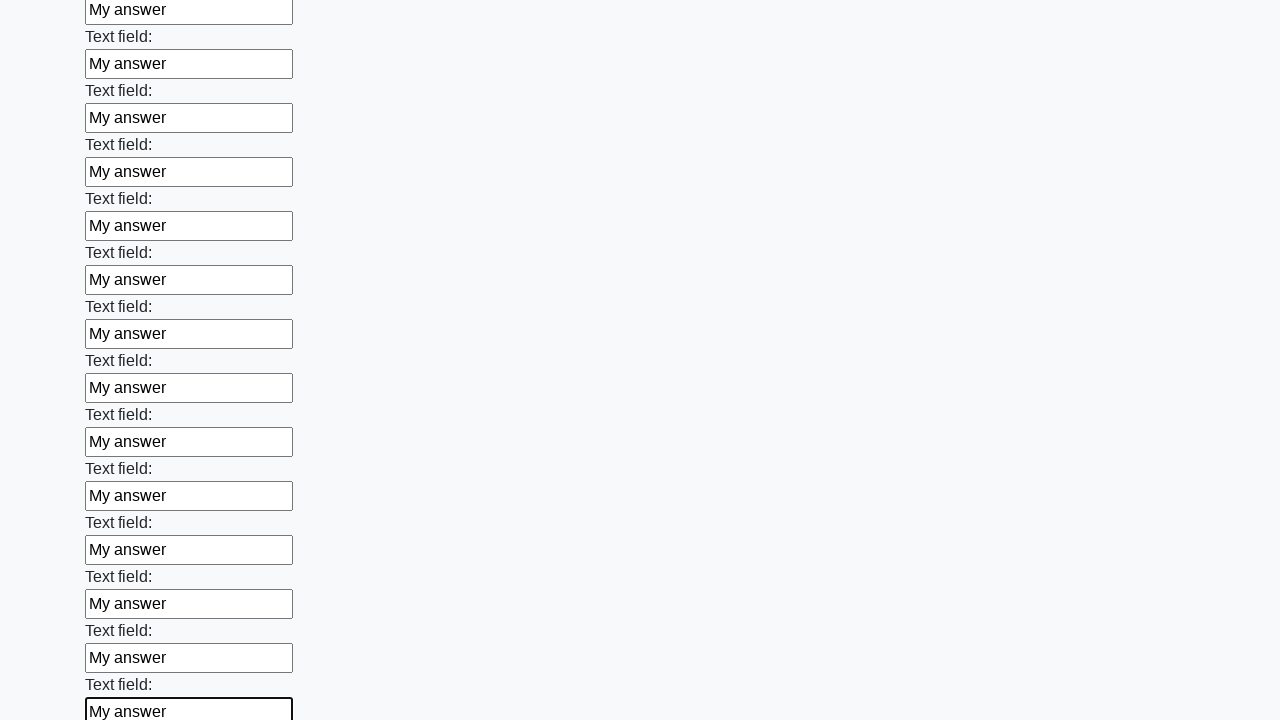

Filled an input field with 'My answer' on input >> nth=81
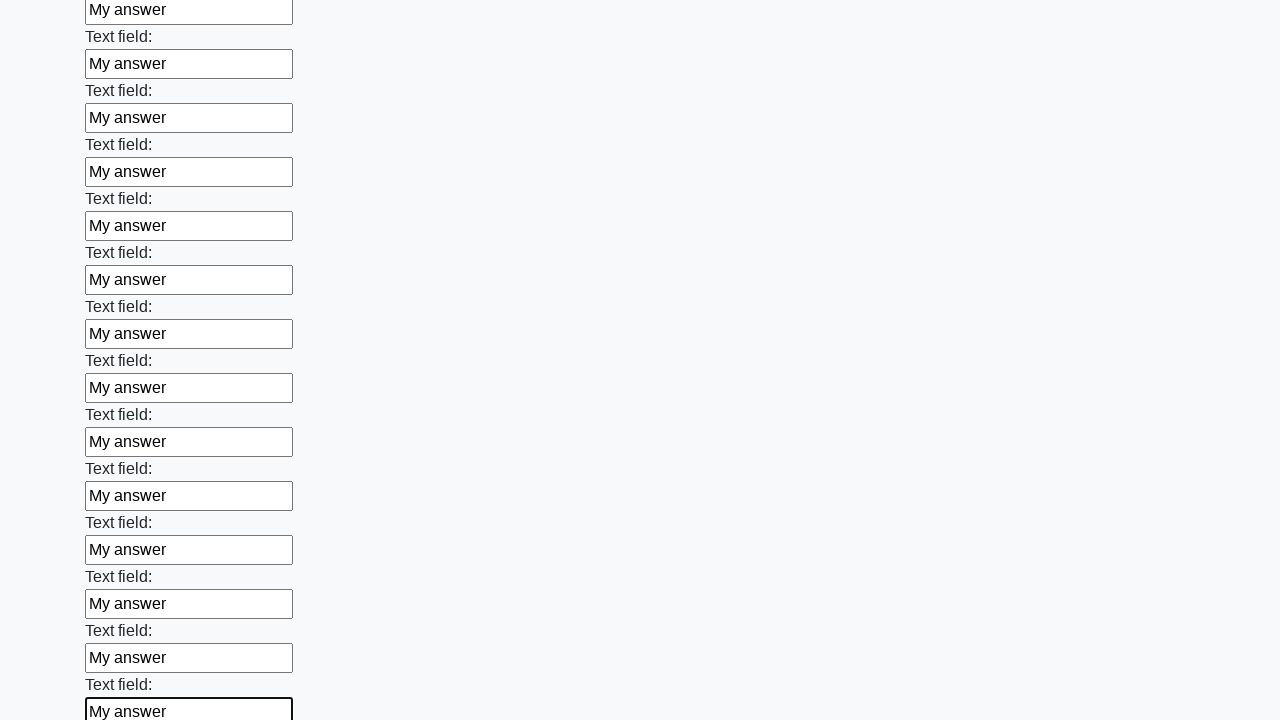

Filled an input field with 'My answer' on input >> nth=82
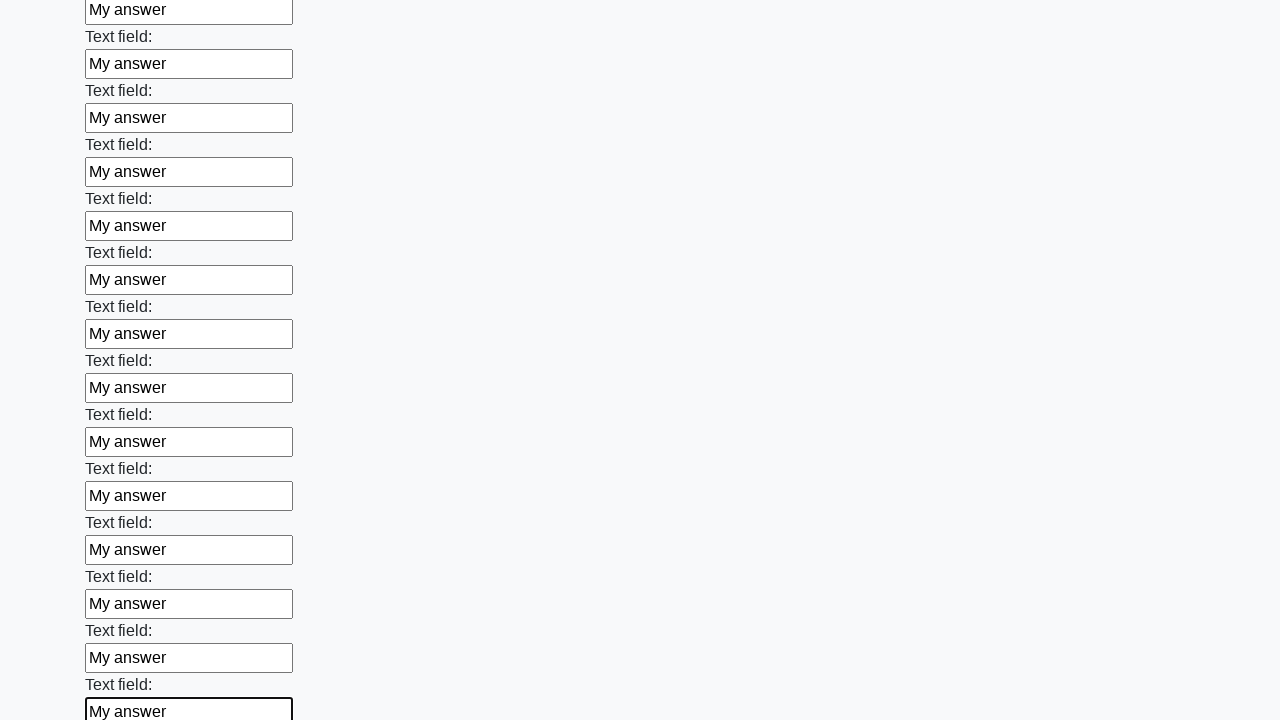

Filled an input field with 'My answer' on input >> nth=83
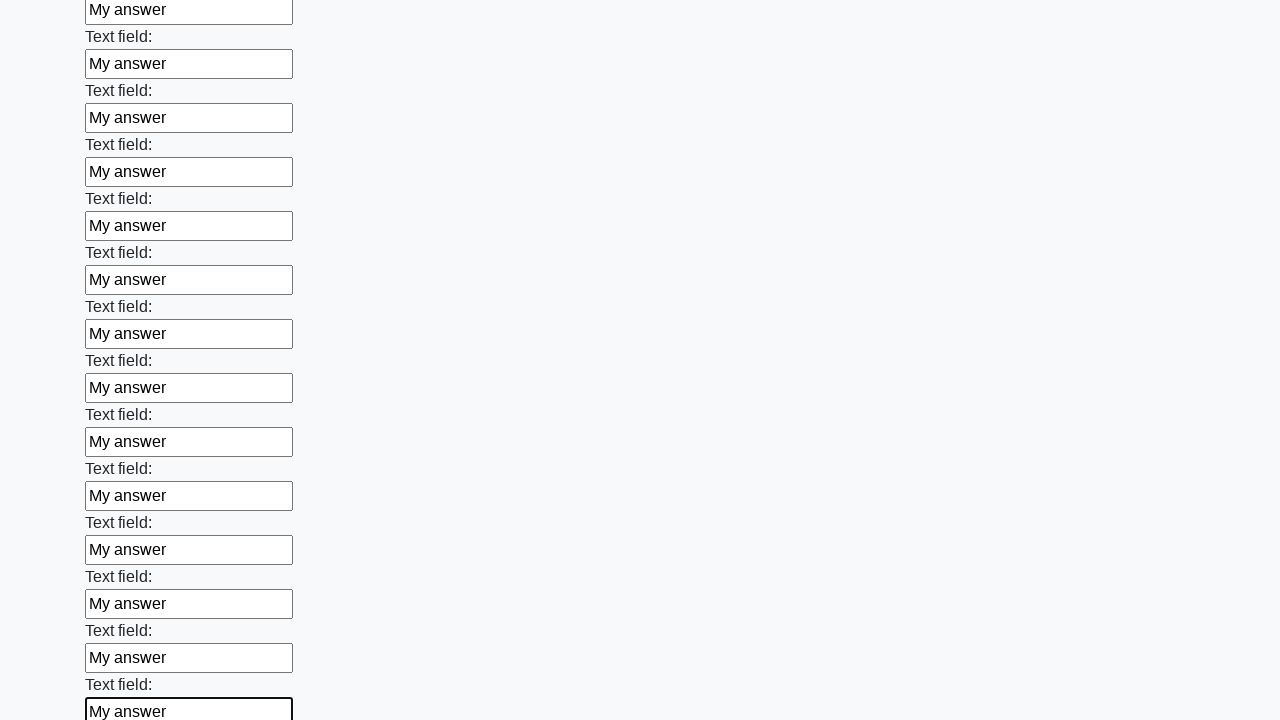

Filled an input field with 'My answer' on input >> nth=84
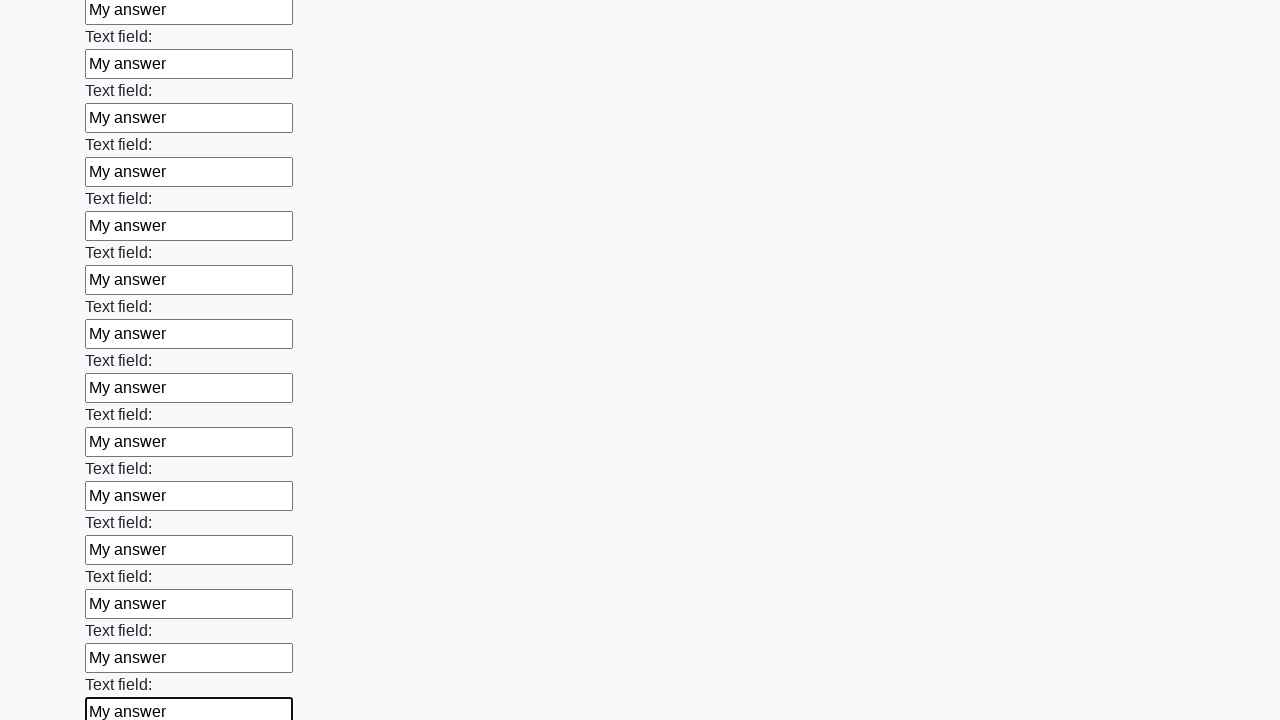

Filled an input field with 'My answer' on input >> nth=85
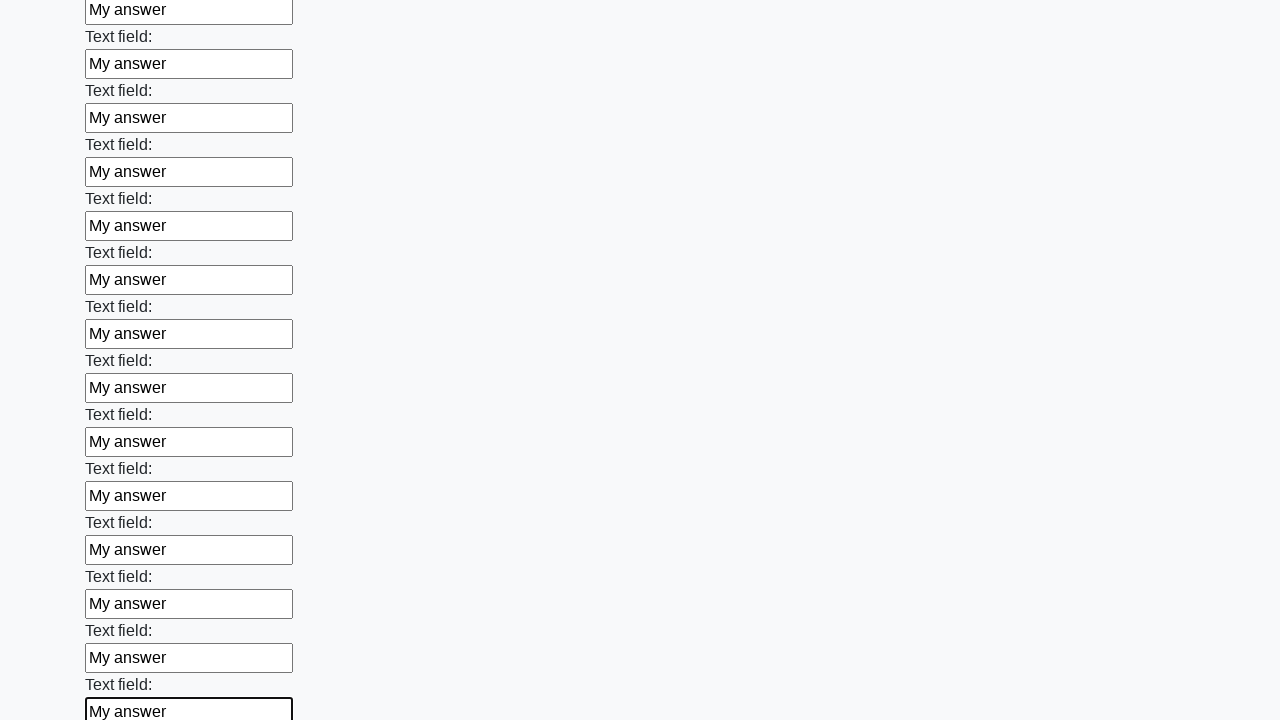

Filled an input field with 'My answer' on input >> nth=86
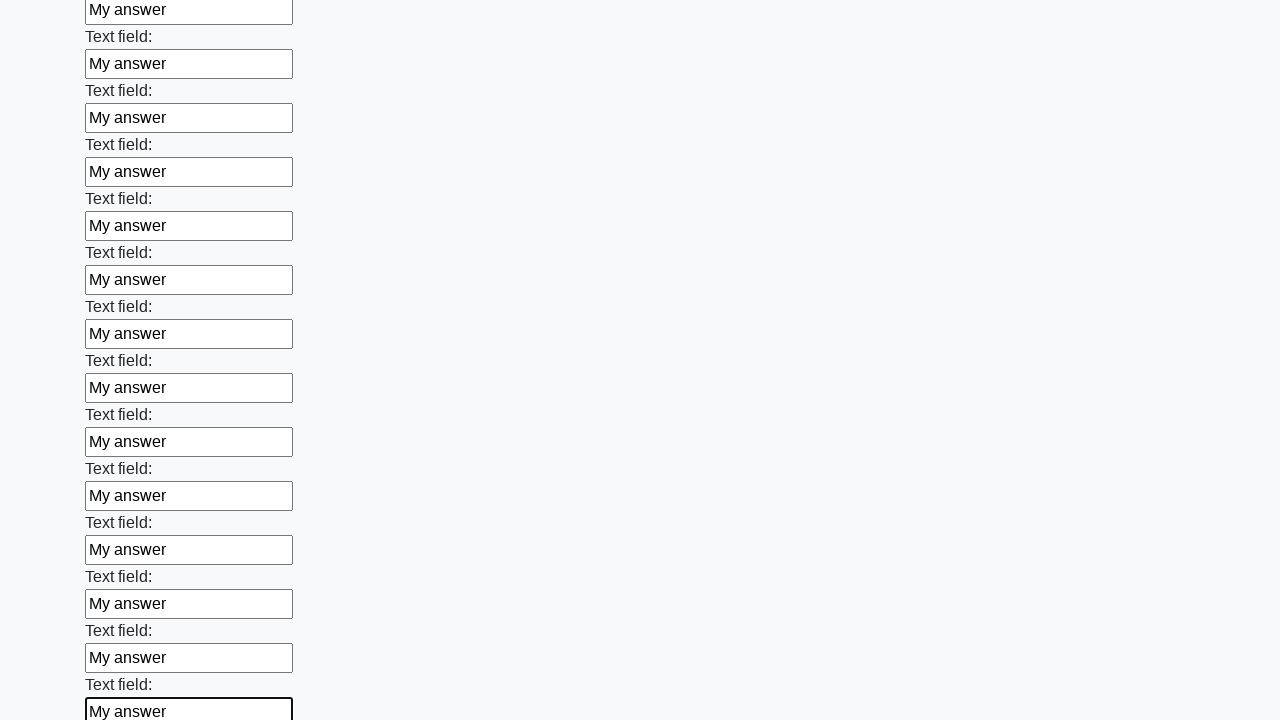

Filled an input field with 'My answer' on input >> nth=87
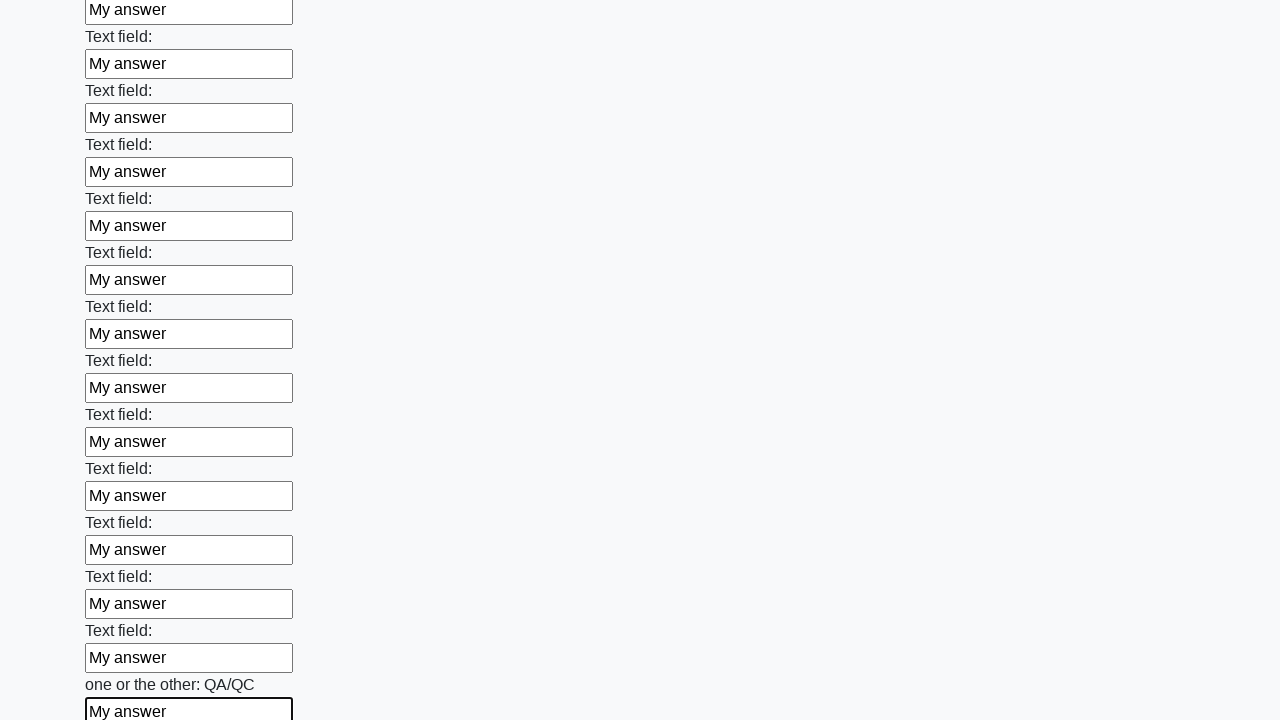

Filled an input field with 'My answer' on input >> nth=88
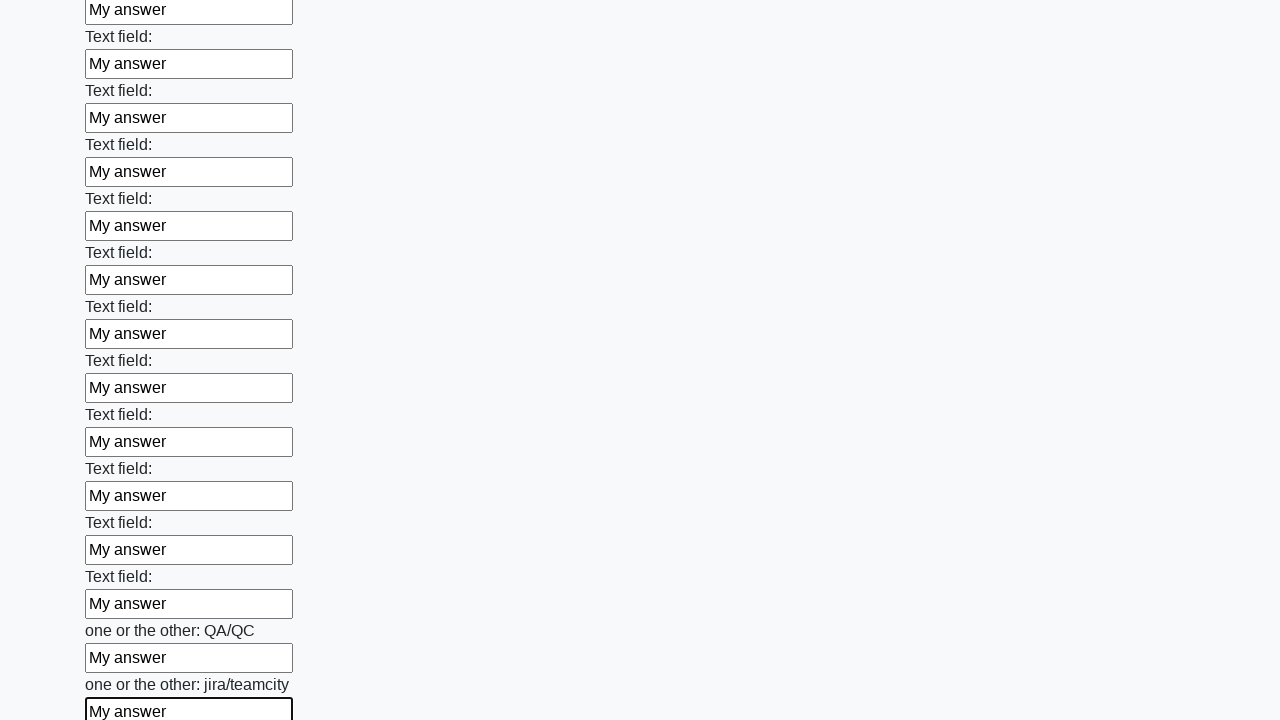

Filled an input field with 'My answer' on input >> nth=89
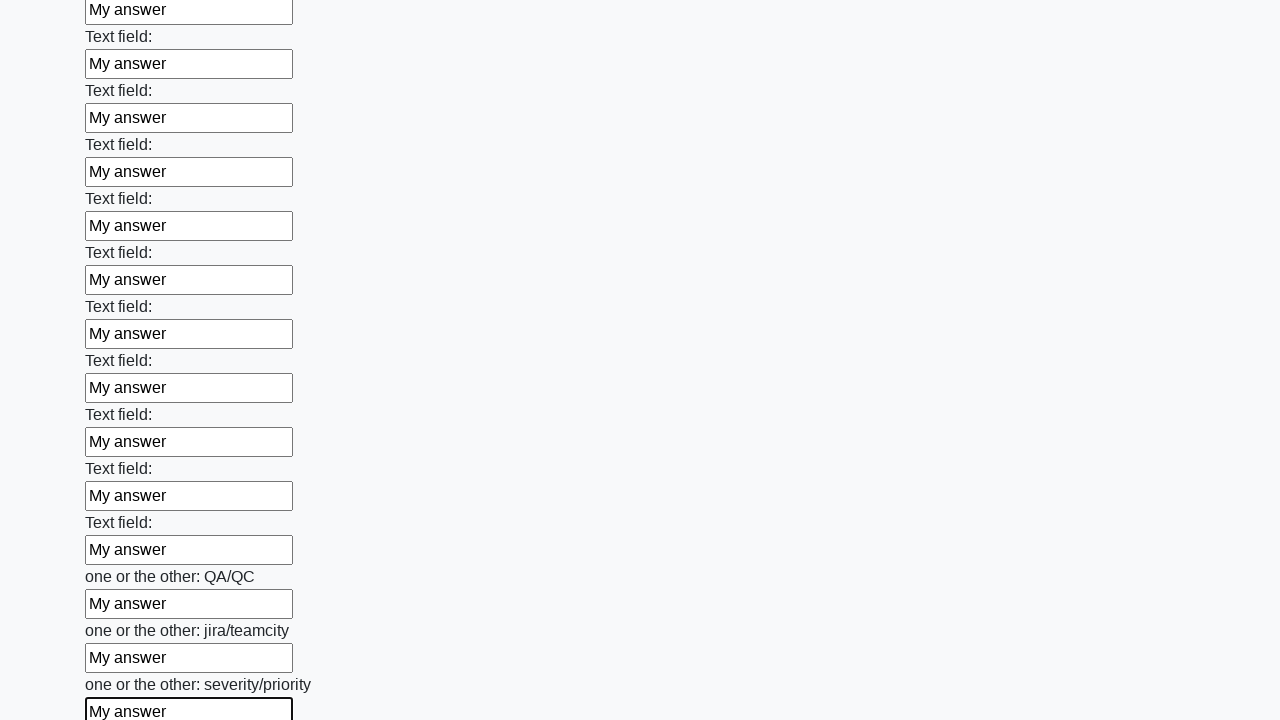

Filled an input field with 'My answer' on input >> nth=90
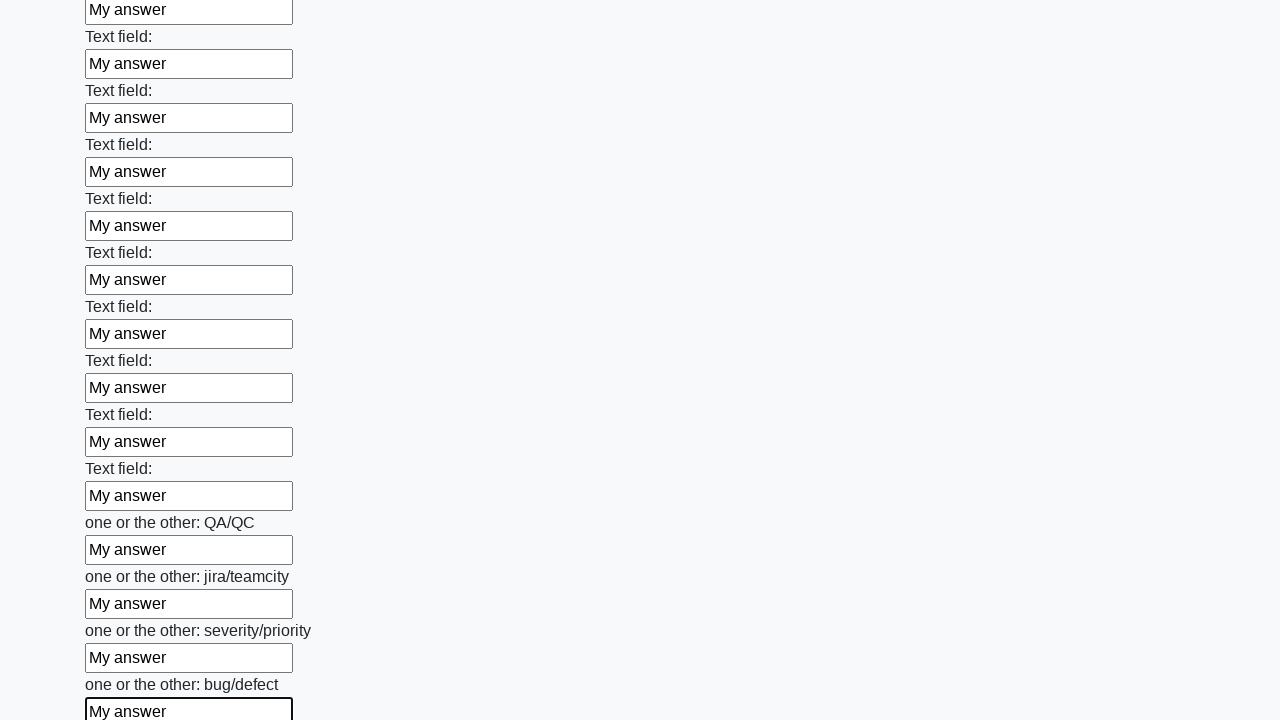

Filled an input field with 'My answer' on input >> nth=91
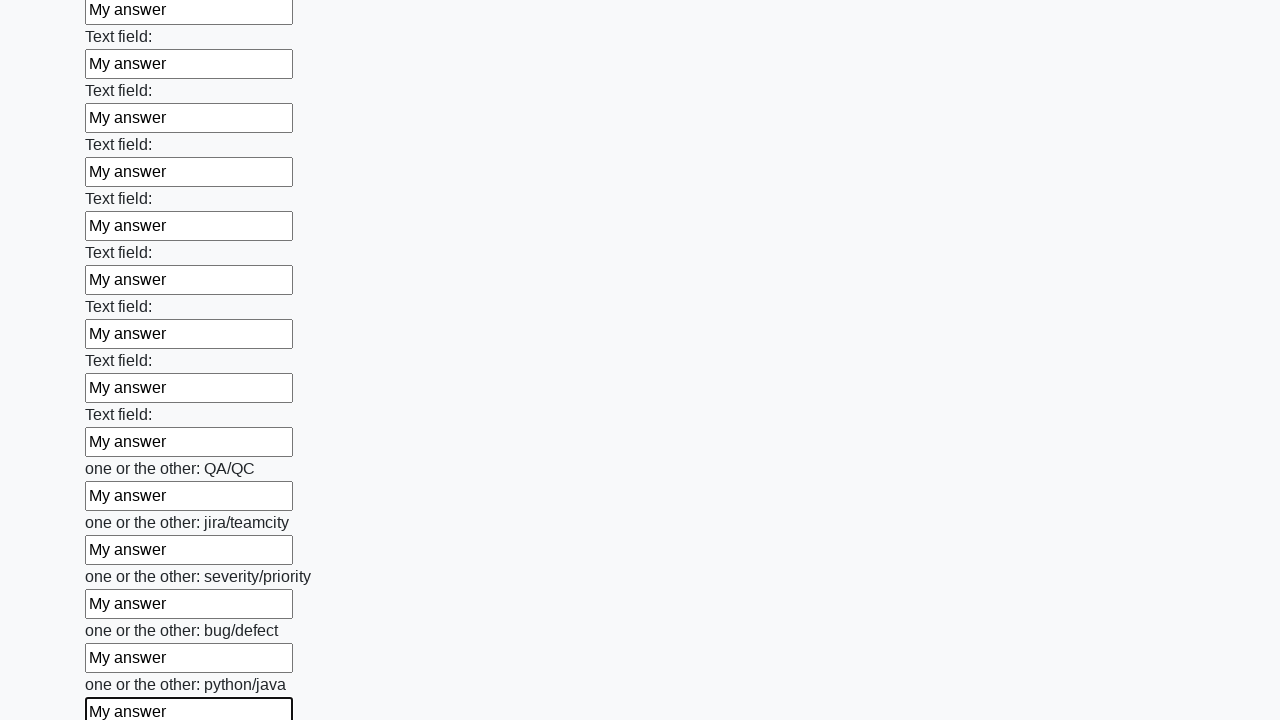

Filled an input field with 'My answer' on input >> nth=92
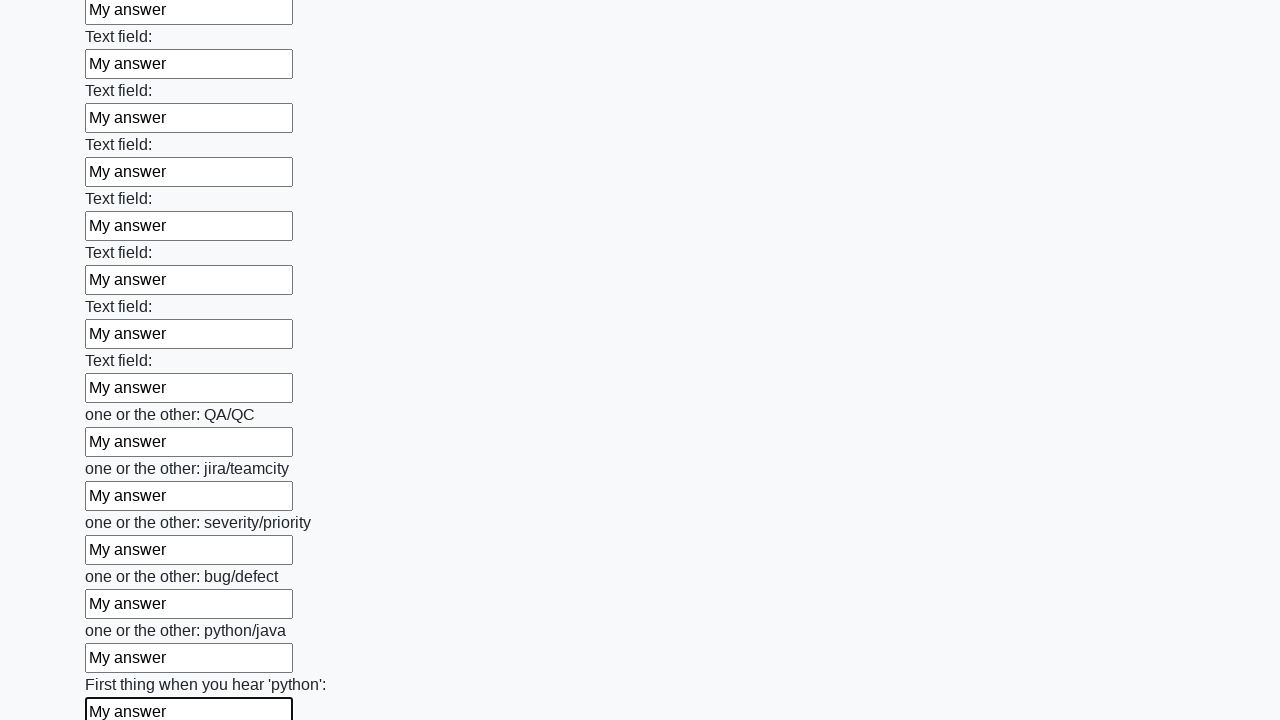

Filled an input field with 'My answer' on input >> nth=93
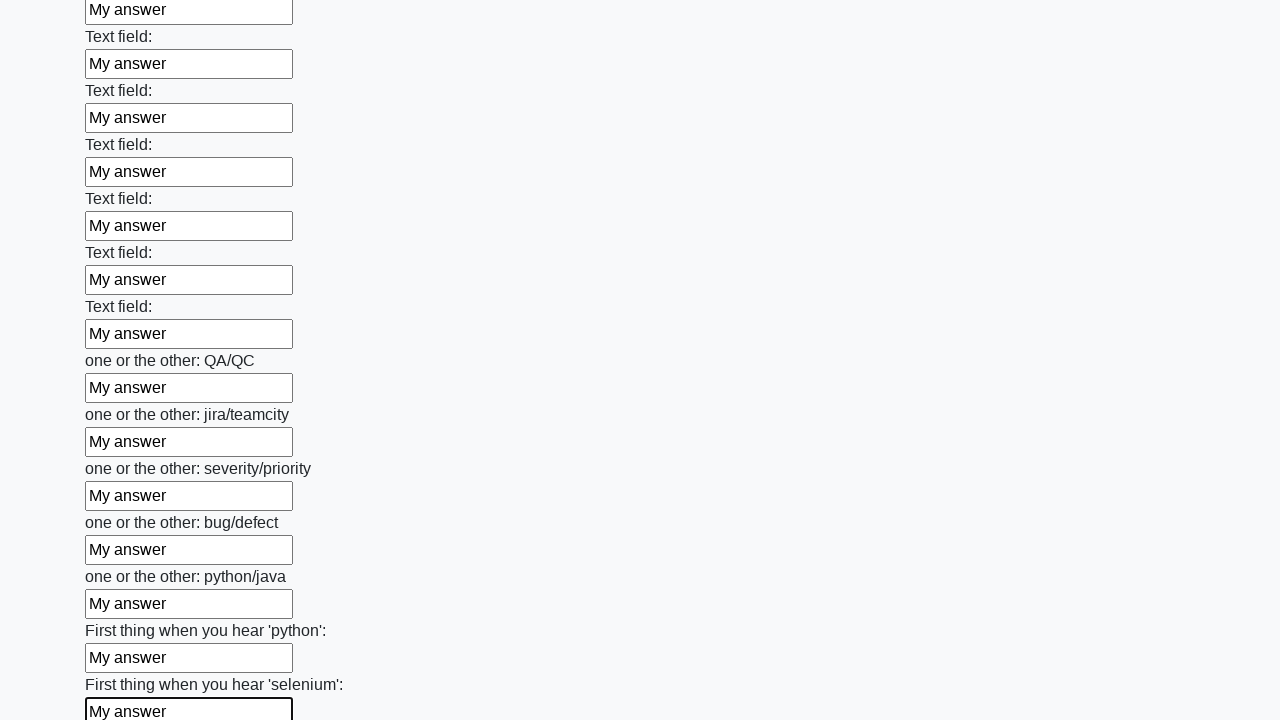

Filled an input field with 'My answer' on input >> nth=94
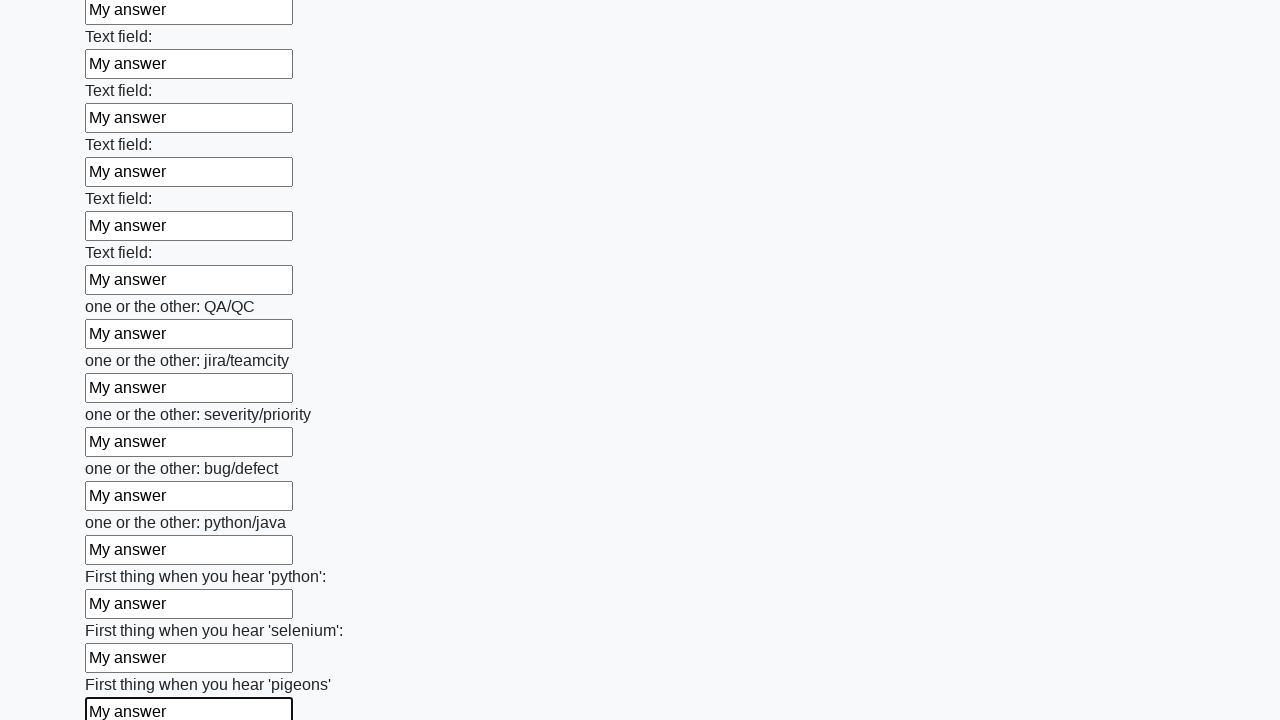

Filled an input field with 'My answer' on input >> nth=95
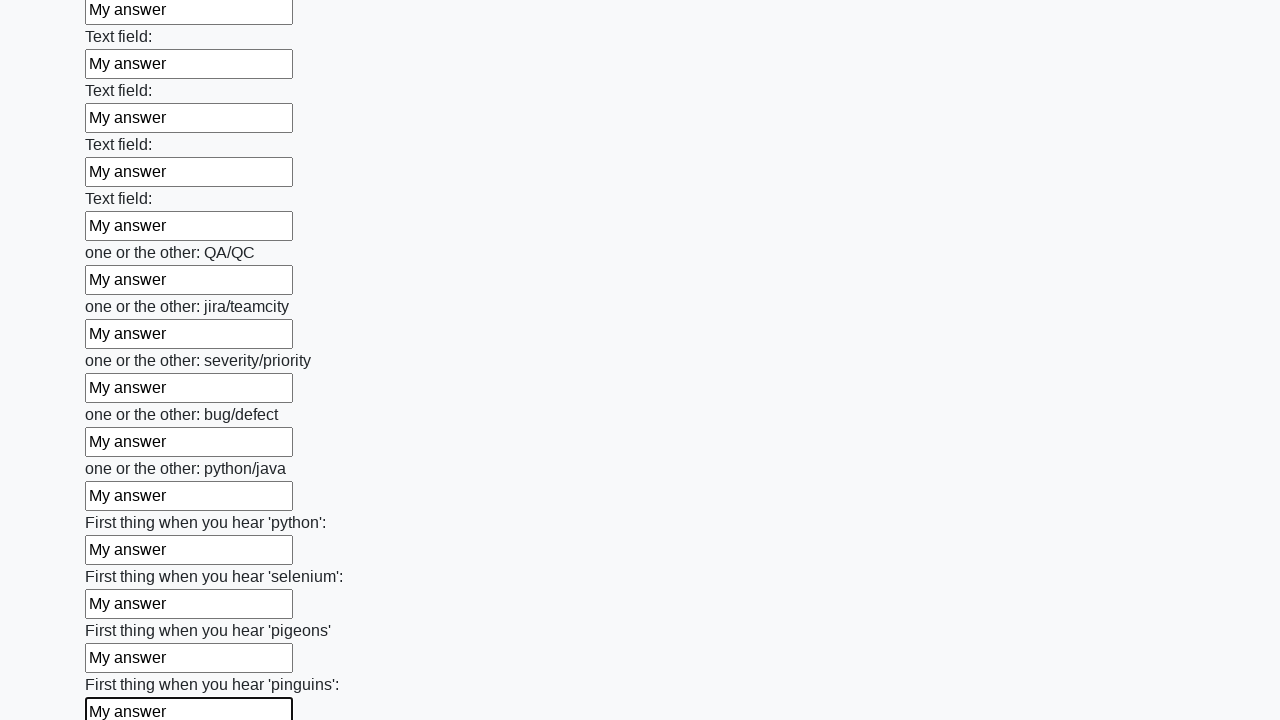

Filled an input field with 'My answer' on input >> nth=96
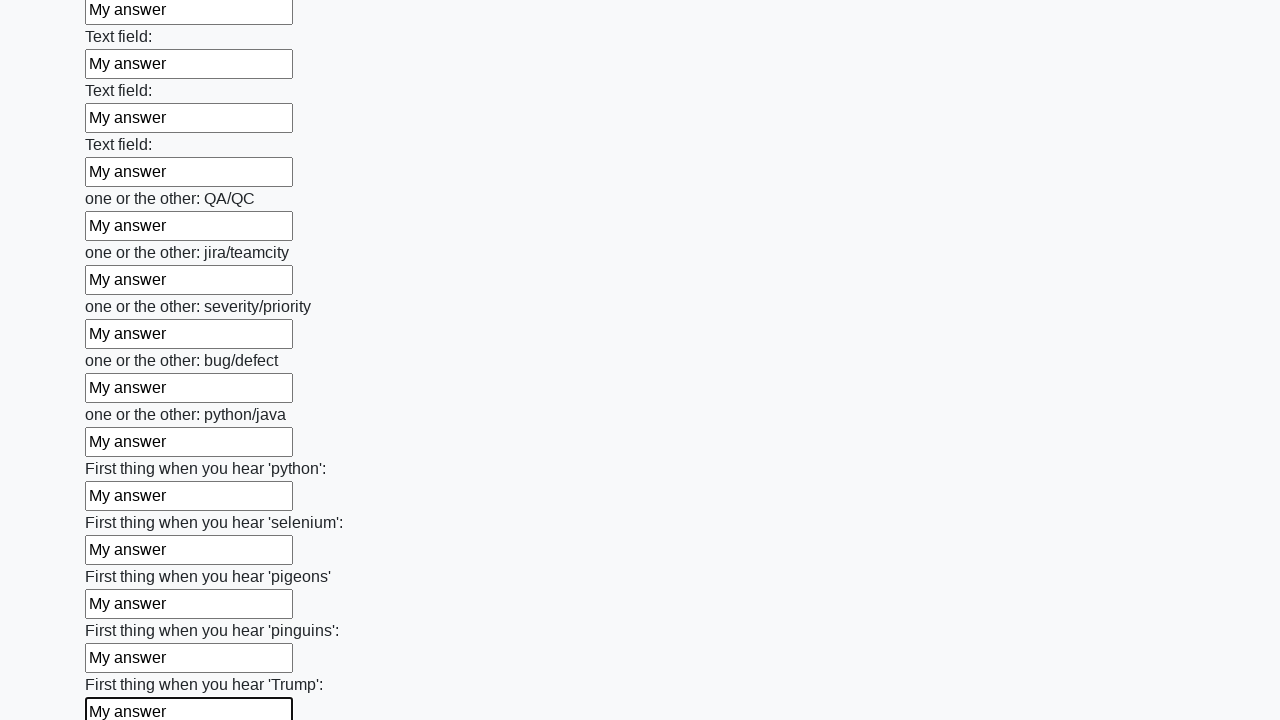

Filled an input field with 'My answer' on input >> nth=97
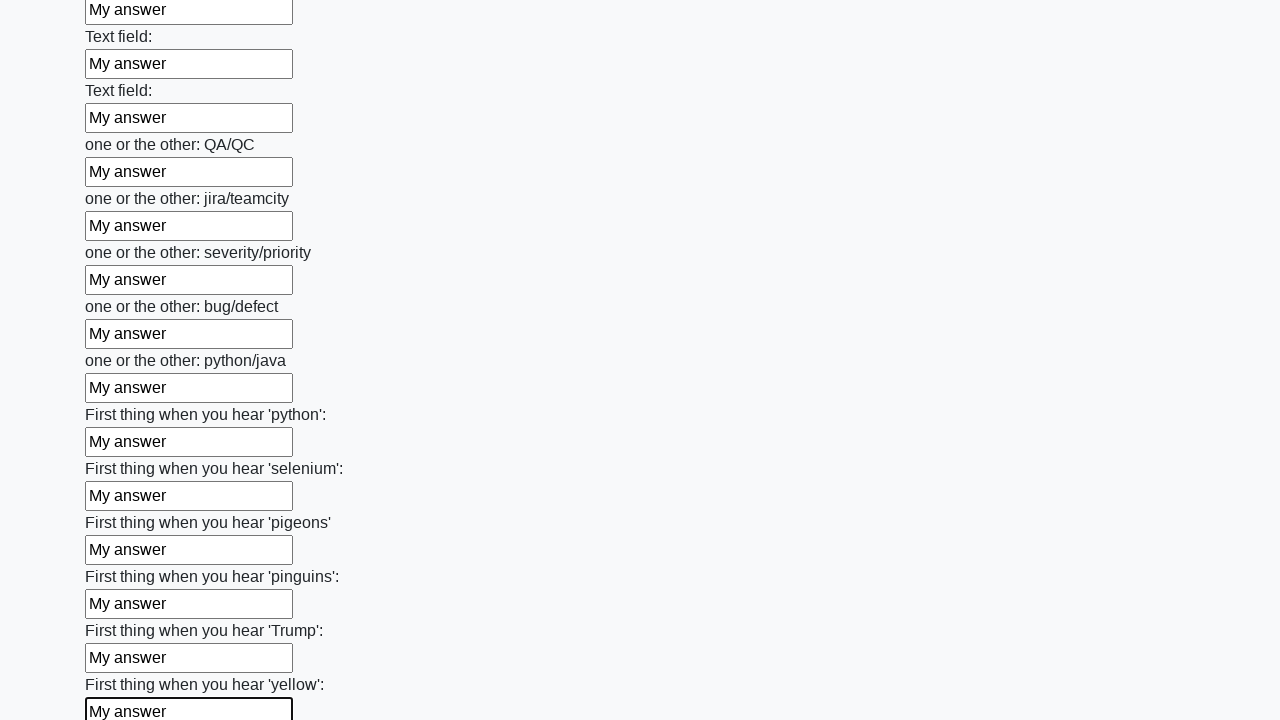

Filled an input field with 'My answer' on input >> nth=98
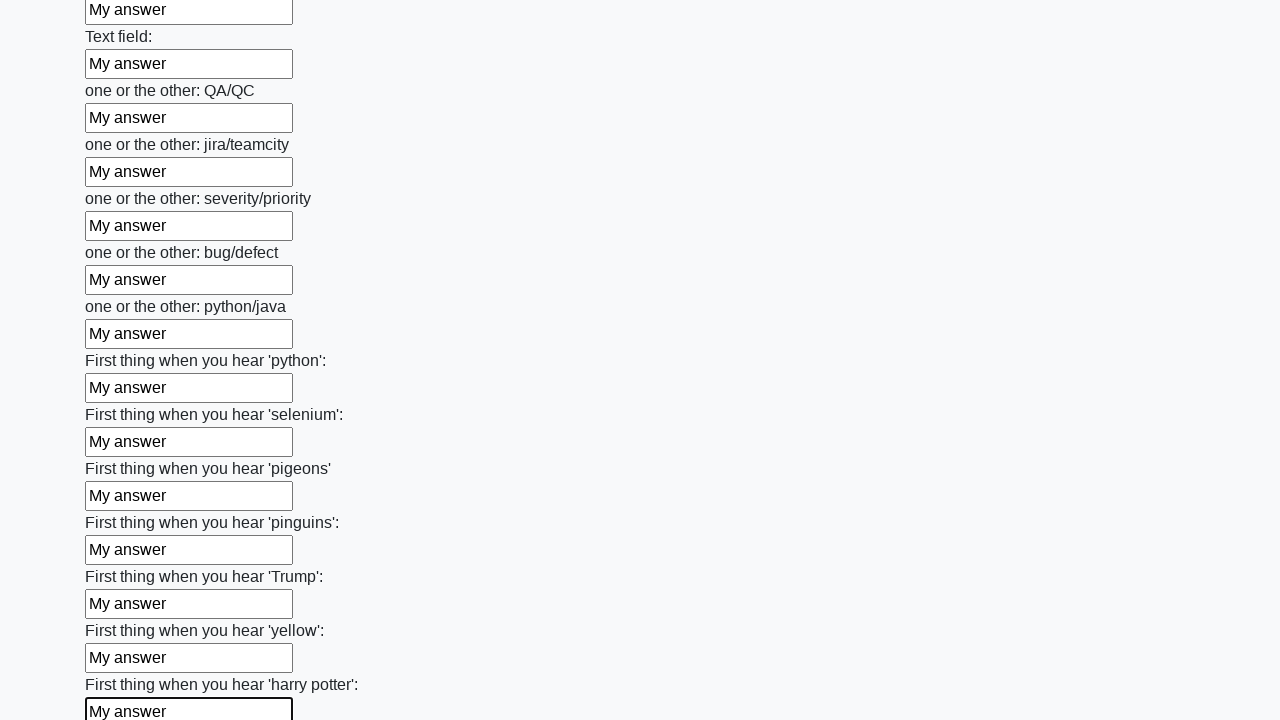

Filled an input field with 'My answer' on input >> nth=99
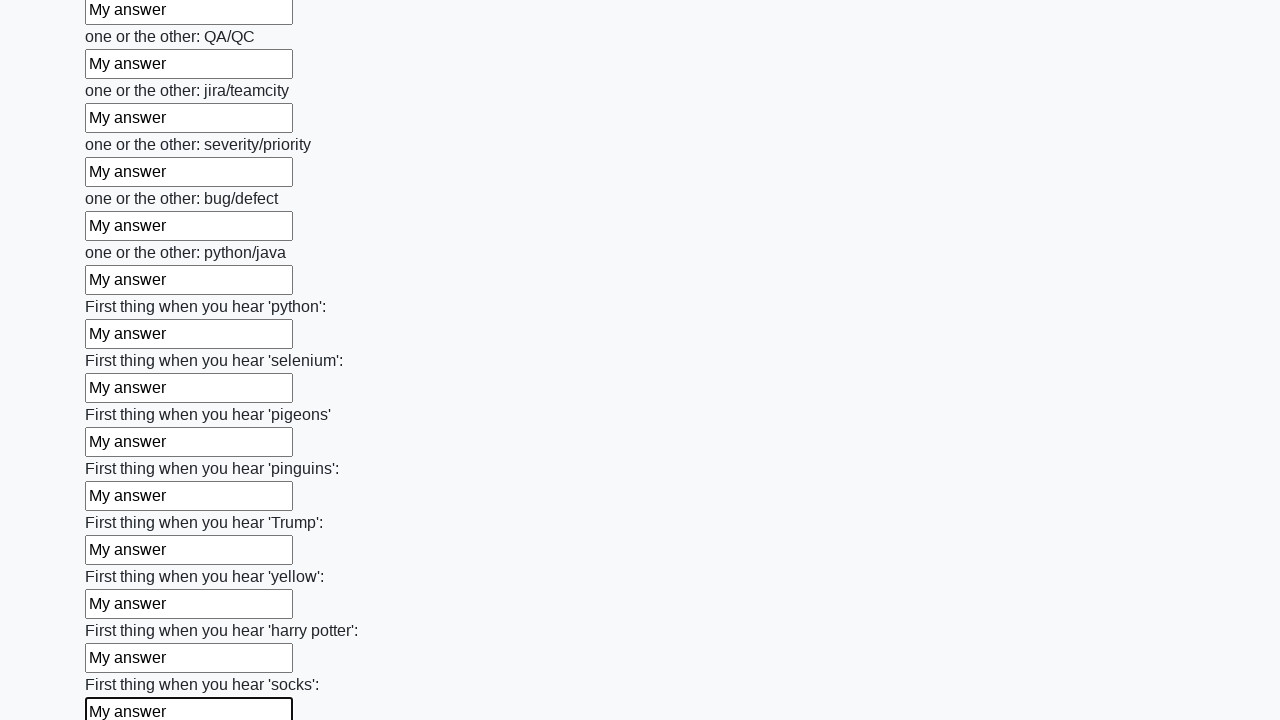

Clicked the submit button at (123, 611) on button.btn
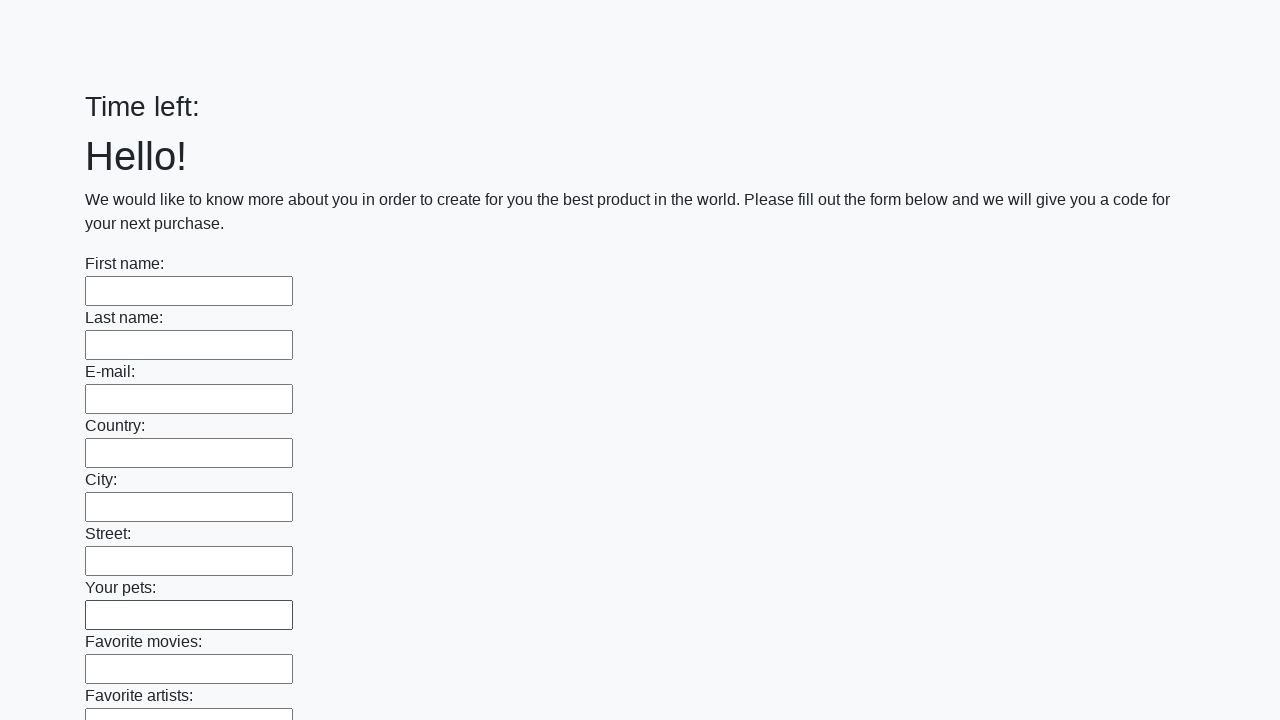

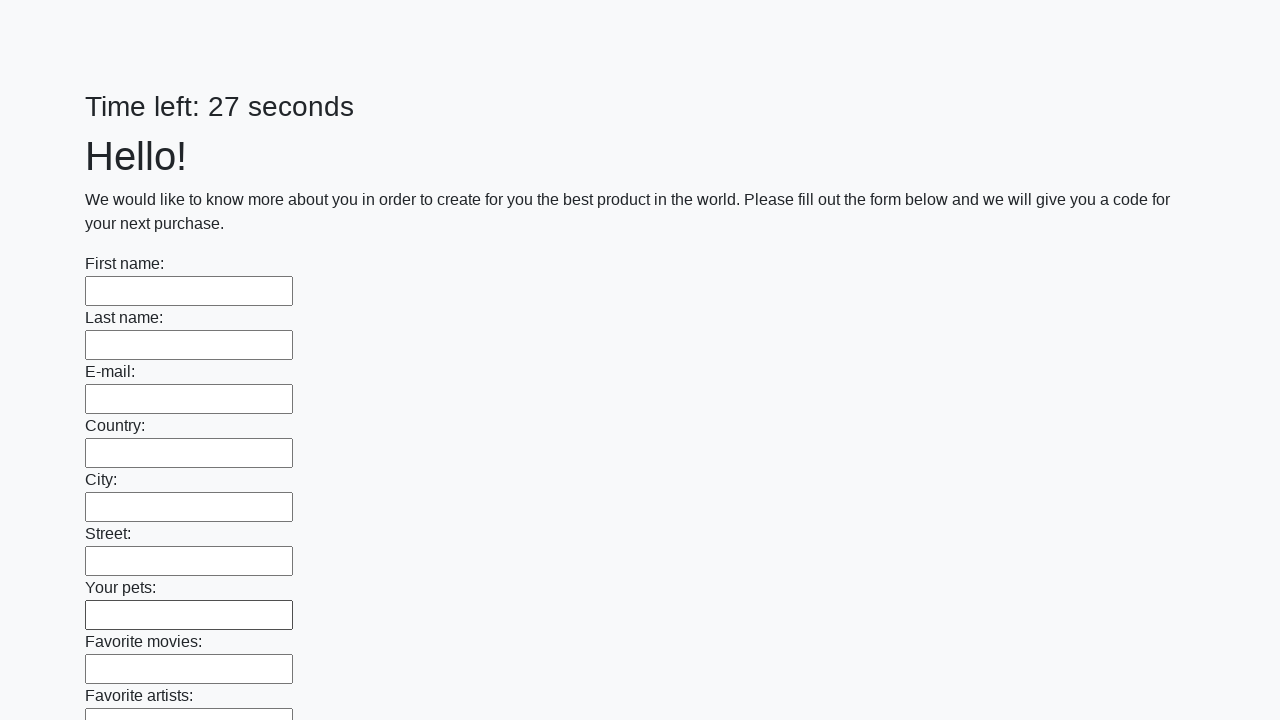